Tests the add/remove elements functionality by clicking the "Add Element" button 100 times to create delete buttons, then deleting 40 of them and validating the correct number of buttons remain.

Starting URL: http://the-internet.herokuapp.com/add_remove_elements/

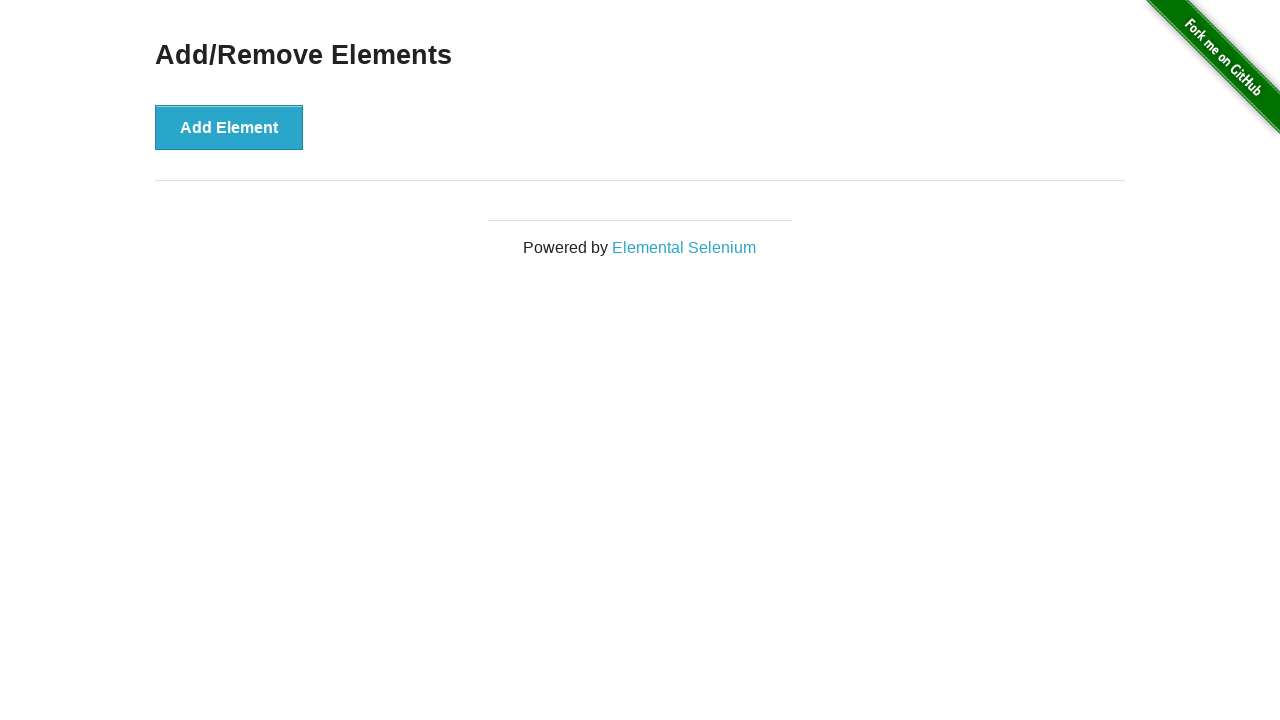

Navigated to add/remove elements page
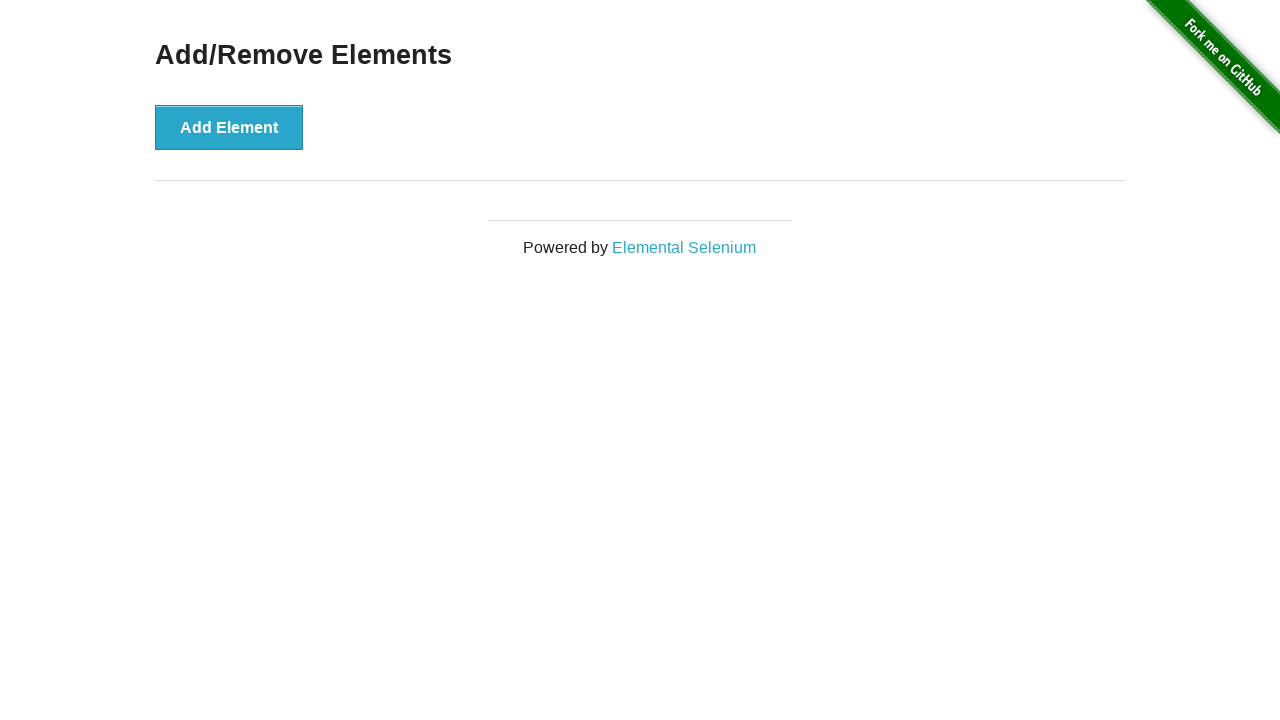

Clicked 'Add Element' button (iteration 1/100) at (229, 127) on button[onclick='addElement()']
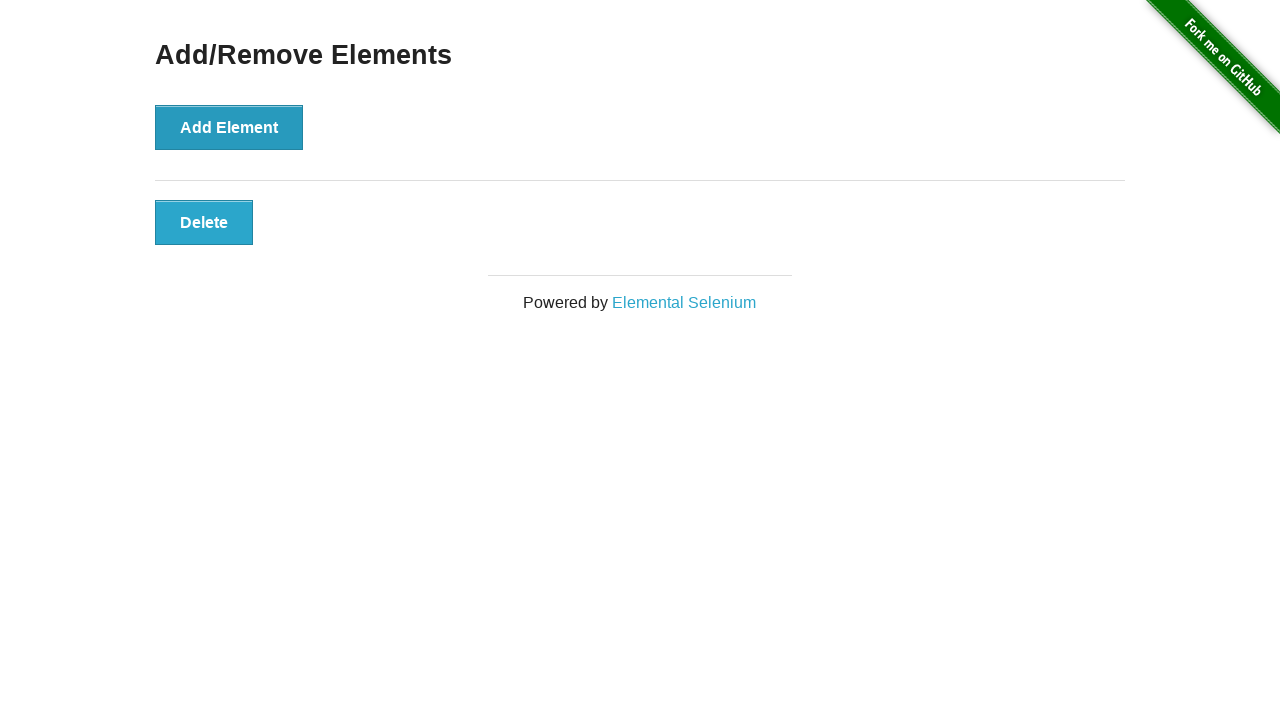

Clicked 'Add Element' button (iteration 2/100) at (229, 127) on button[onclick='addElement()']
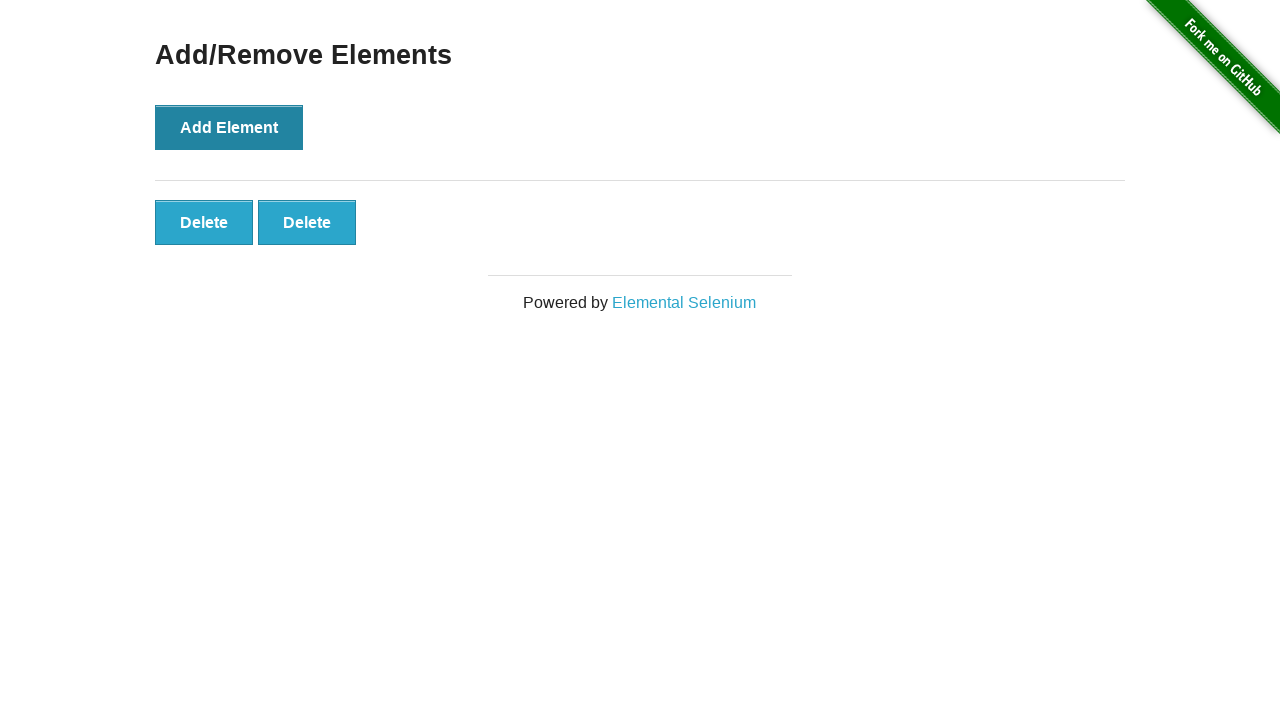

Clicked 'Add Element' button (iteration 3/100) at (229, 127) on button[onclick='addElement()']
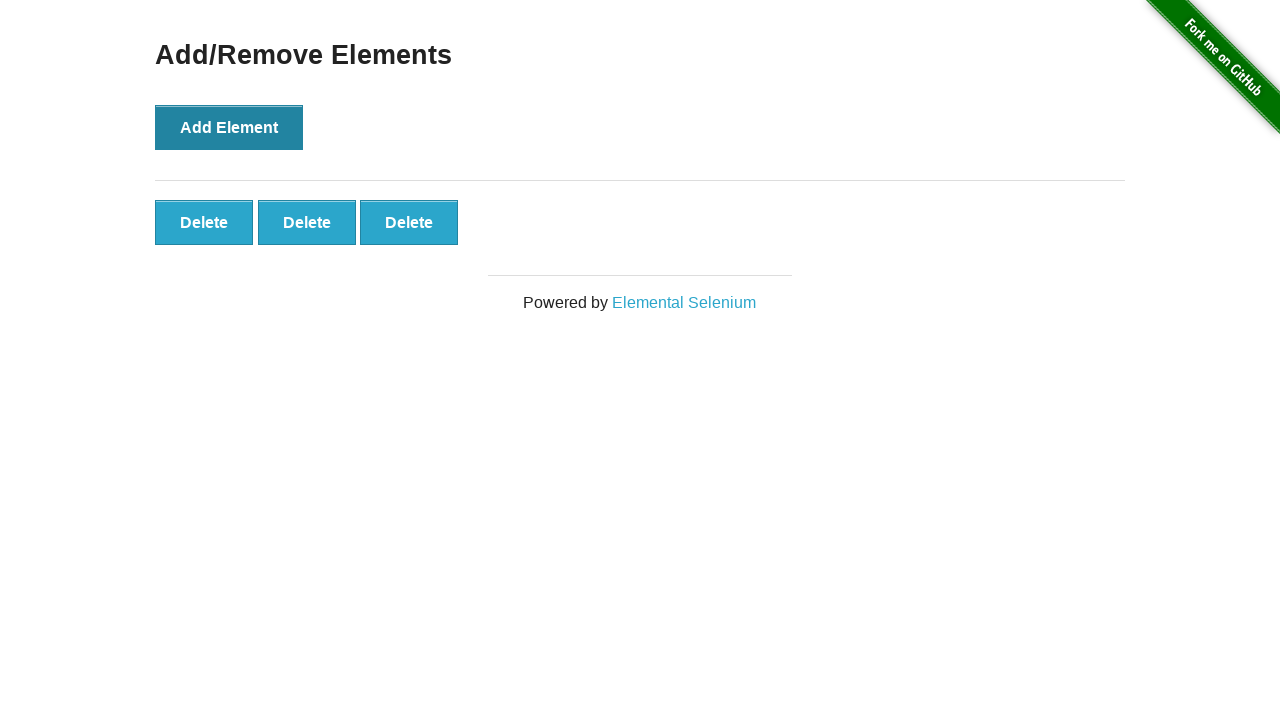

Clicked 'Add Element' button (iteration 4/100) at (229, 127) on button[onclick='addElement()']
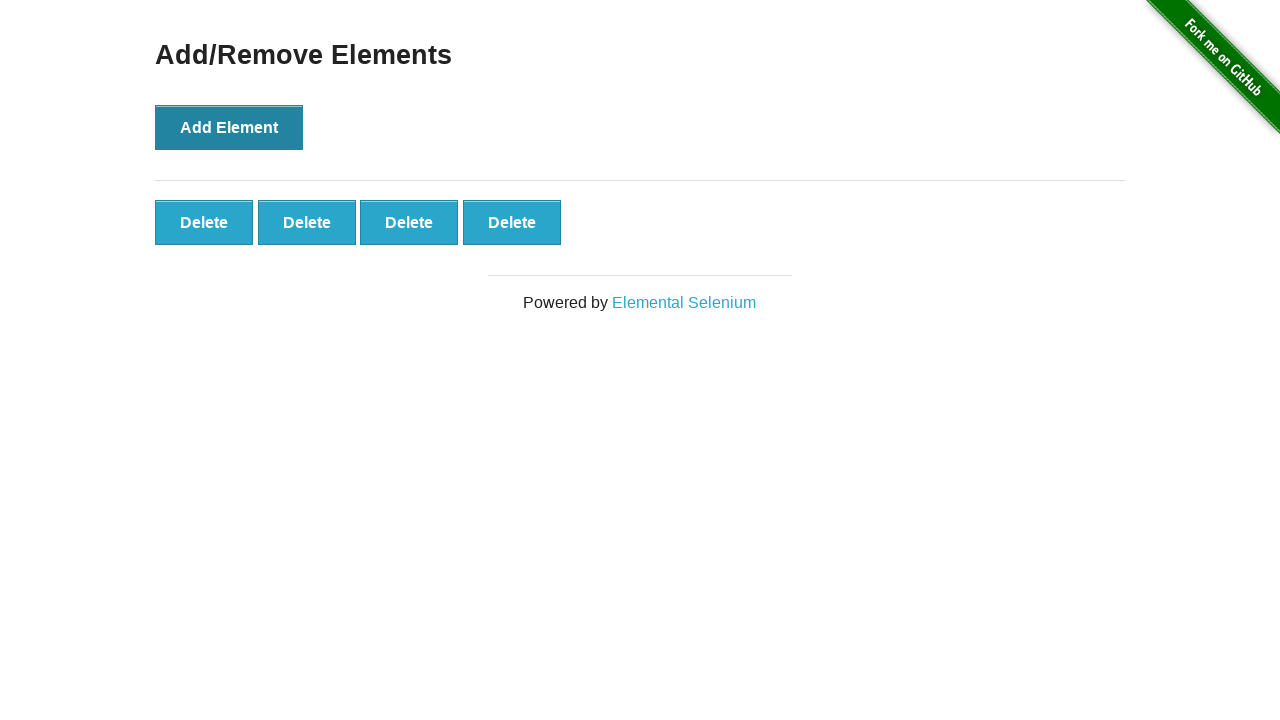

Clicked 'Add Element' button (iteration 5/100) at (229, 127) on button[onclick='addElement()']
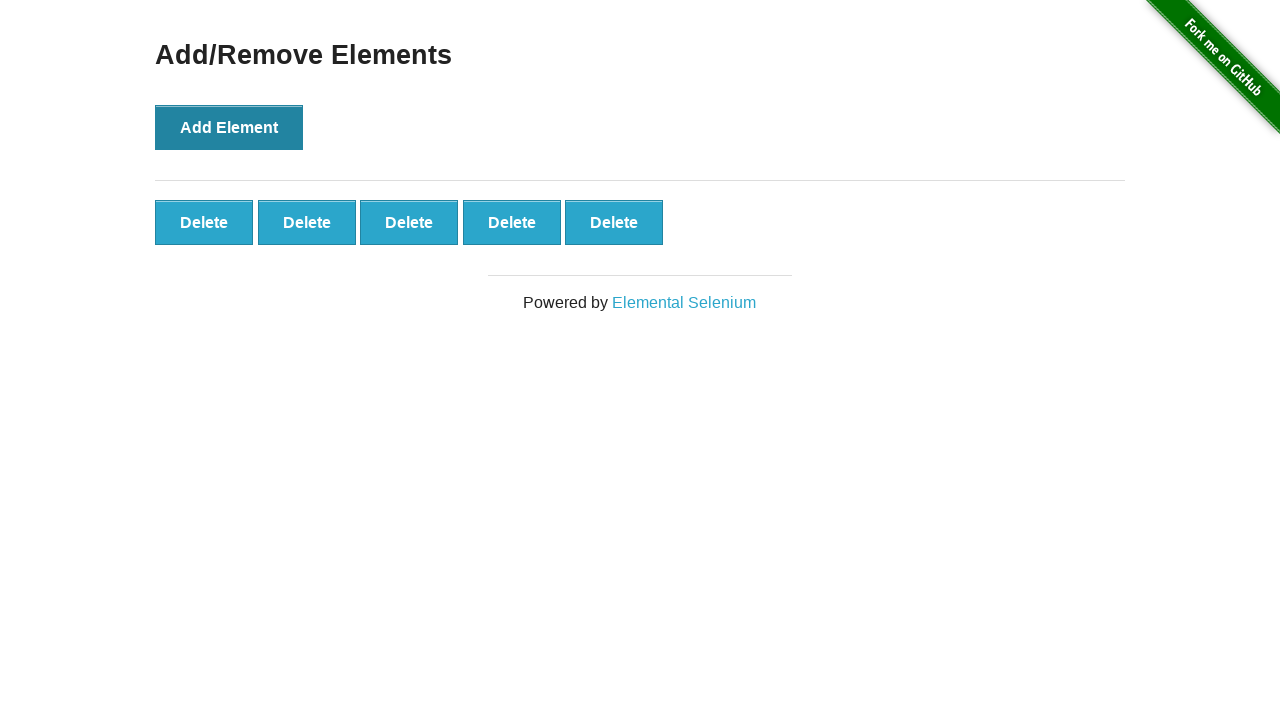

Clicked 'Add Element' button (iteration 6/100) at (229, 127) on button[onclick='addElement()']
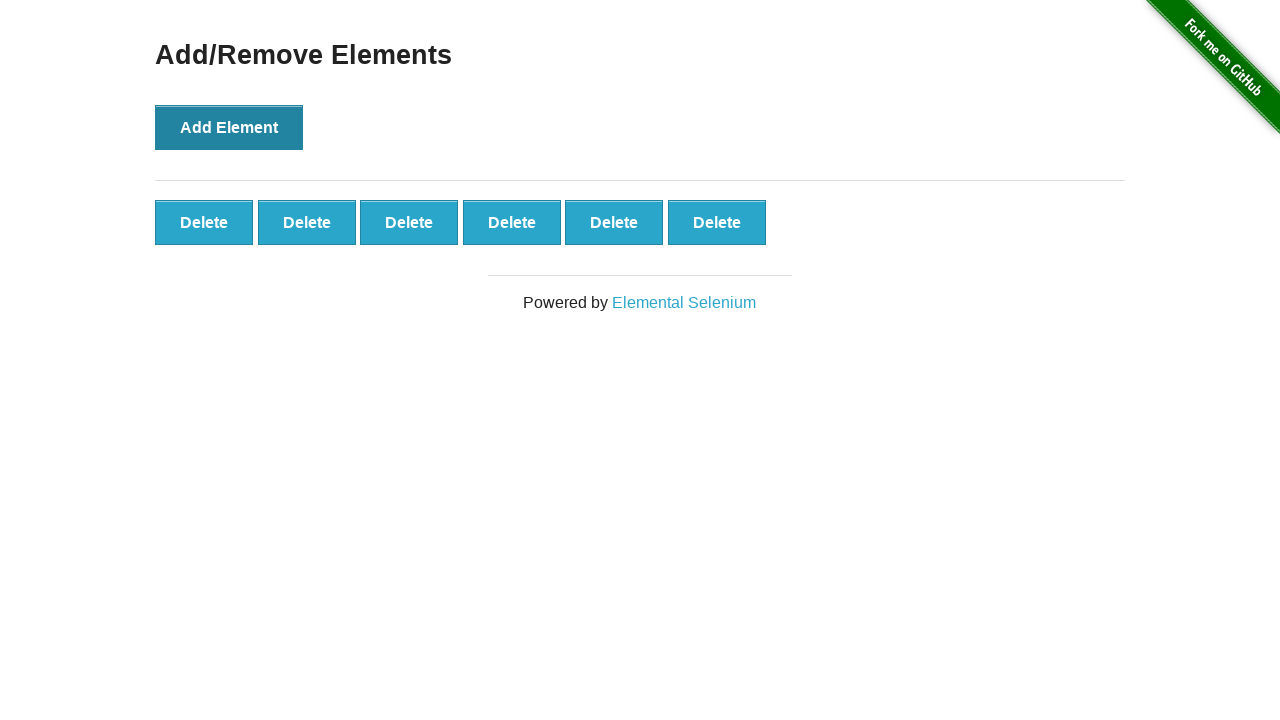

Clicked 'Add Element' button (iteration 7/100) at (229, 127) on button[onclick='addElement()']
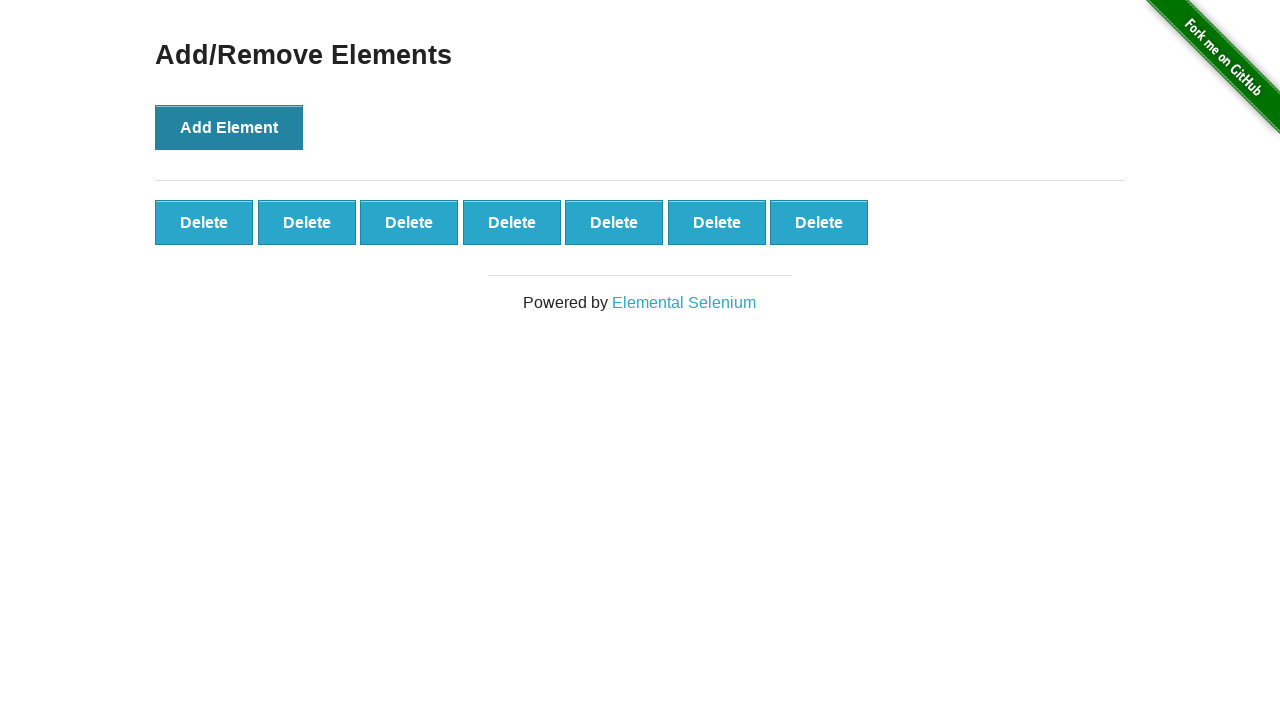

Clicked 'Add Element' button (iteration 8/100) at (229, 127) on button[onclick='addElement()']
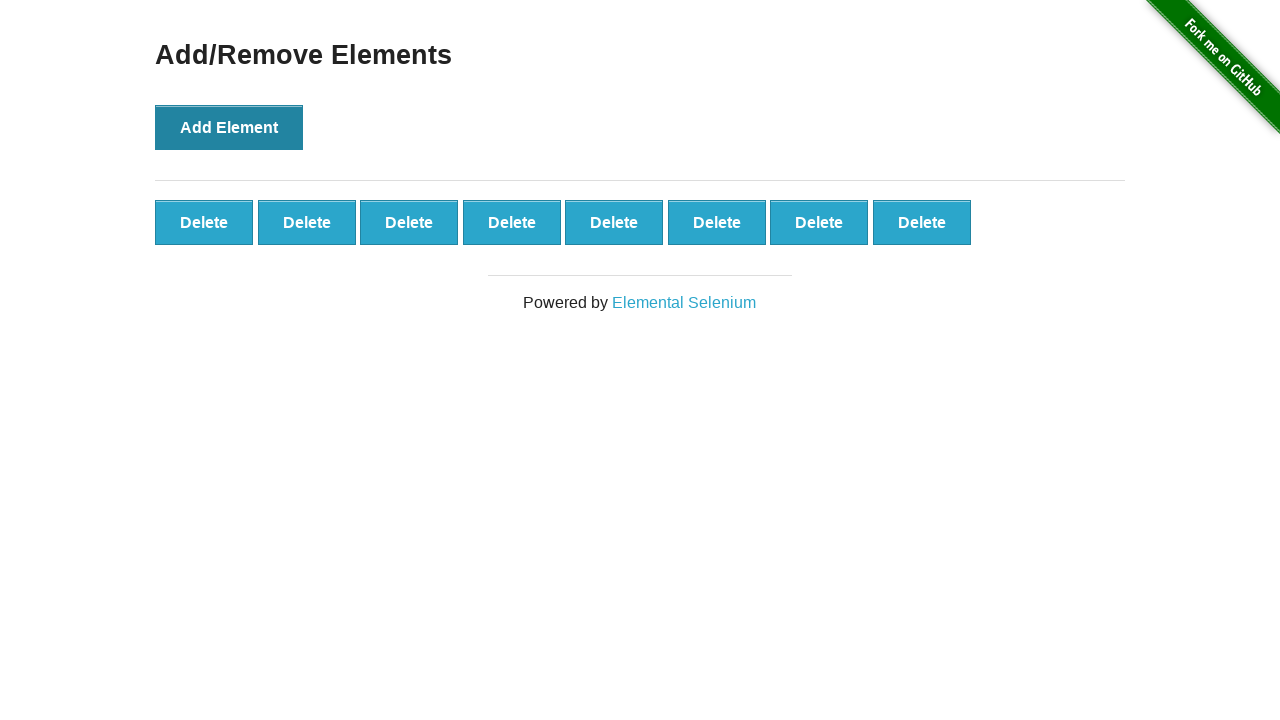

Clicked 'Add Element' button (iteration 9/100) at (229, 127) on button[onclick='addElement()']
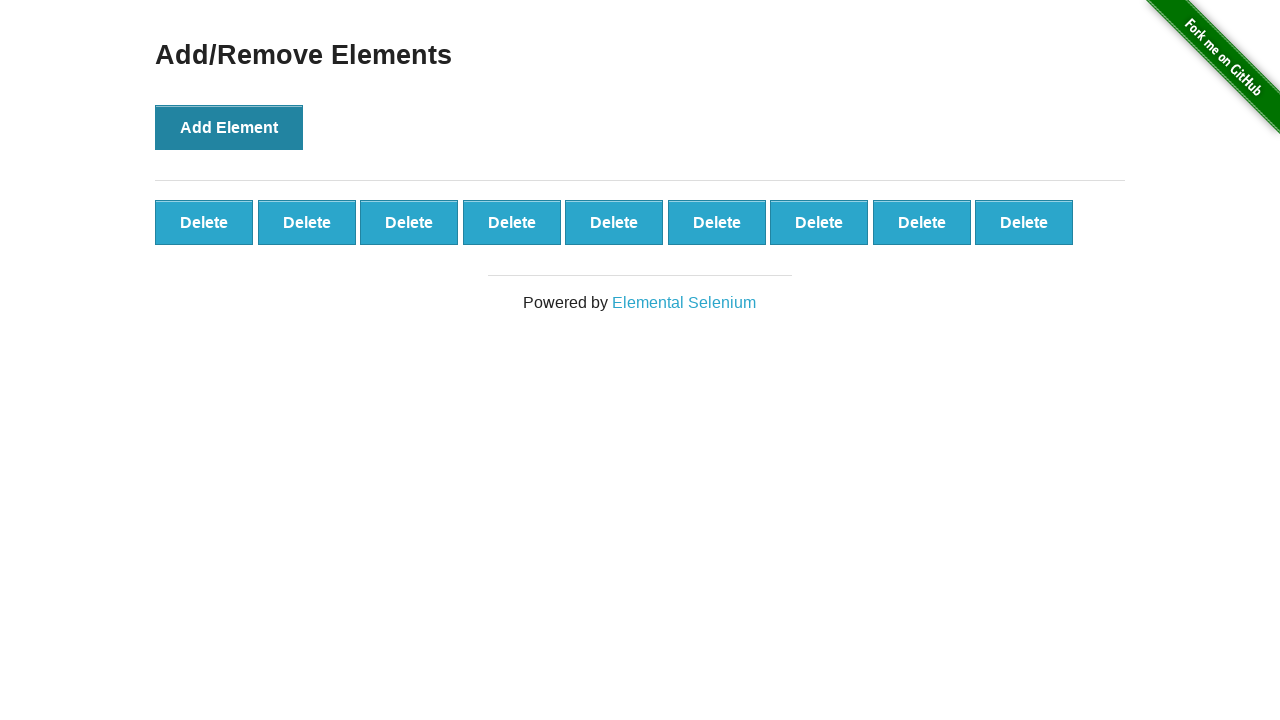

Clicked 'Add Element' button (iteration 10/100) at (229, 127) on button[onclick='addElement()']
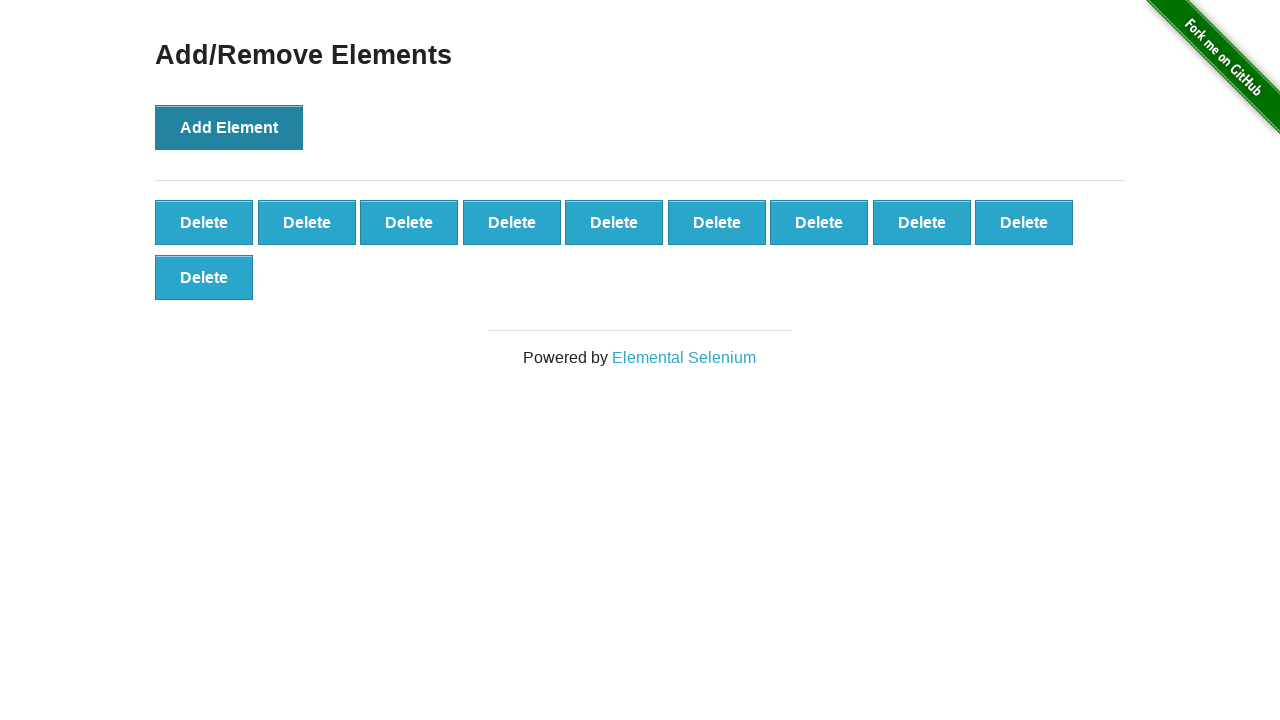

Clicked 'Add Element' button (iteration 11/100) at (229, 127) on button[onclick='addElement()']
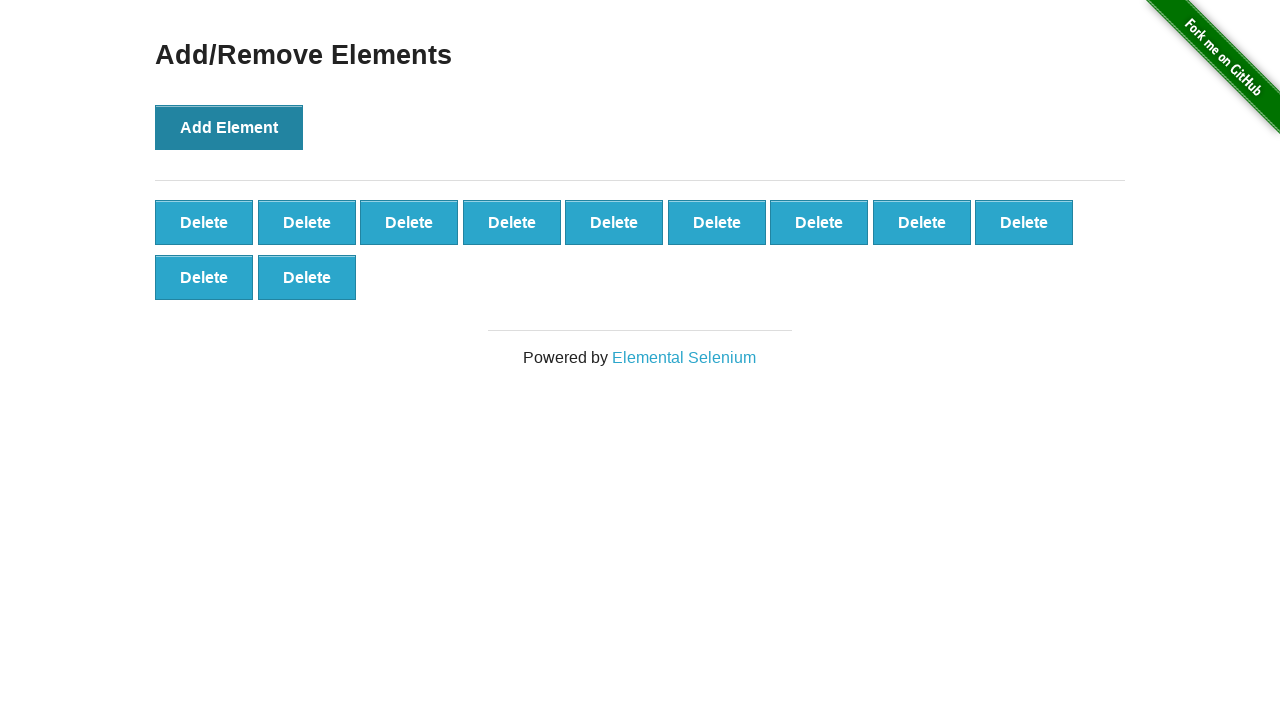

Clicked 'Add Element' button (iteration 12/100) at (229, 127) on button[onclick='addElement()']
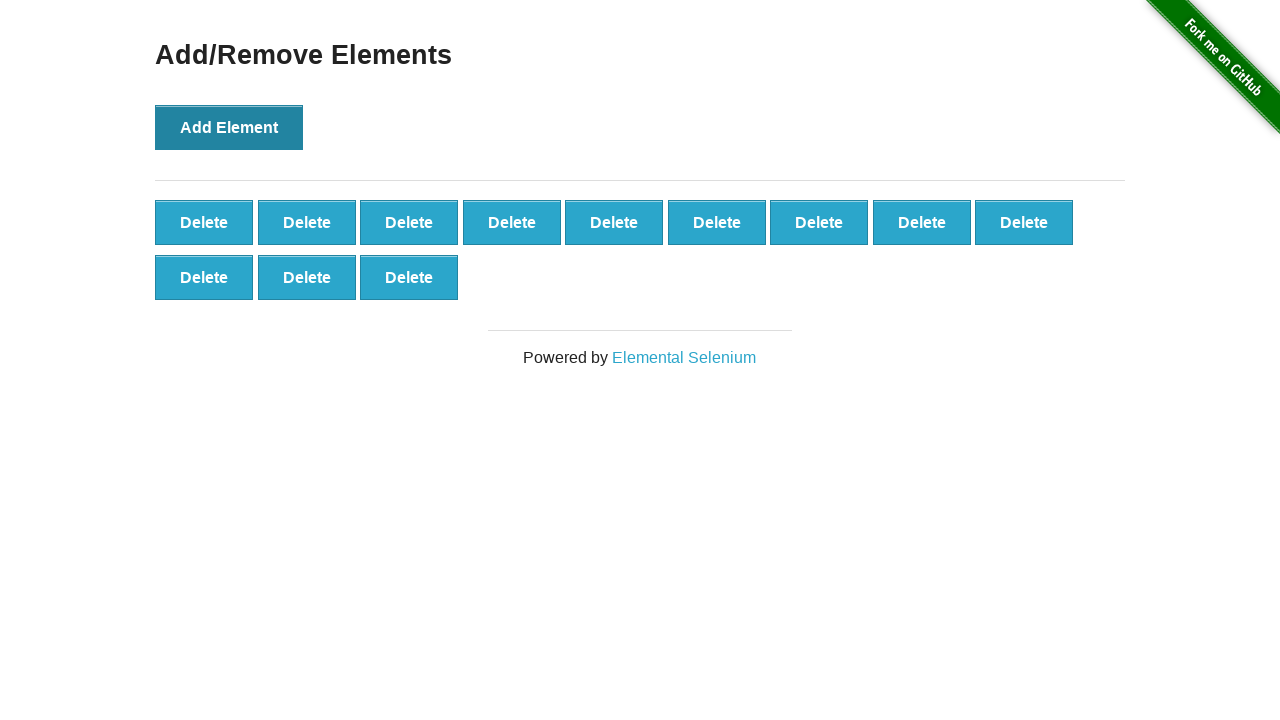

Clicked 'Add Element' button (iteration 13/100) at (229, 127) on button[onclick='addElement()']
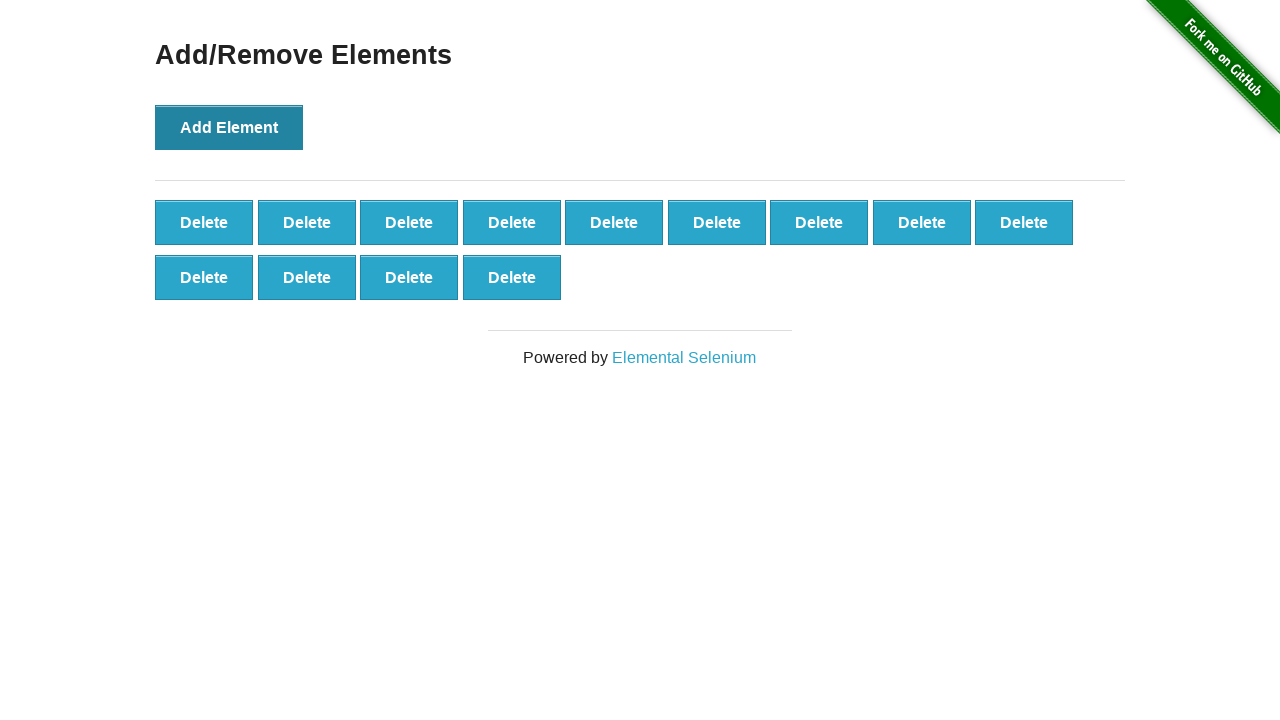

Clicked 'Add Element' button (iteration 14/100) at (229, 127) on button[onclick='addElement()']
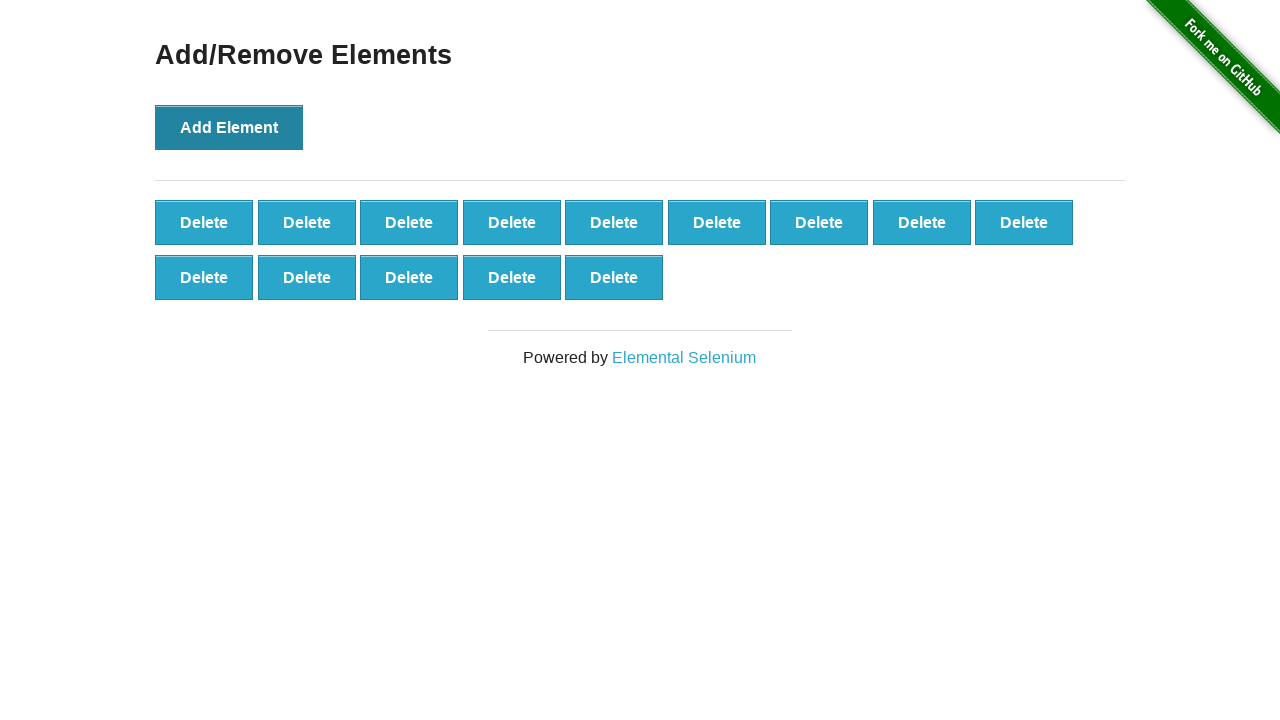

Clicked 'Add Element' button (iteration 15/100) at (229, 127) on button[onclick='addElement()']
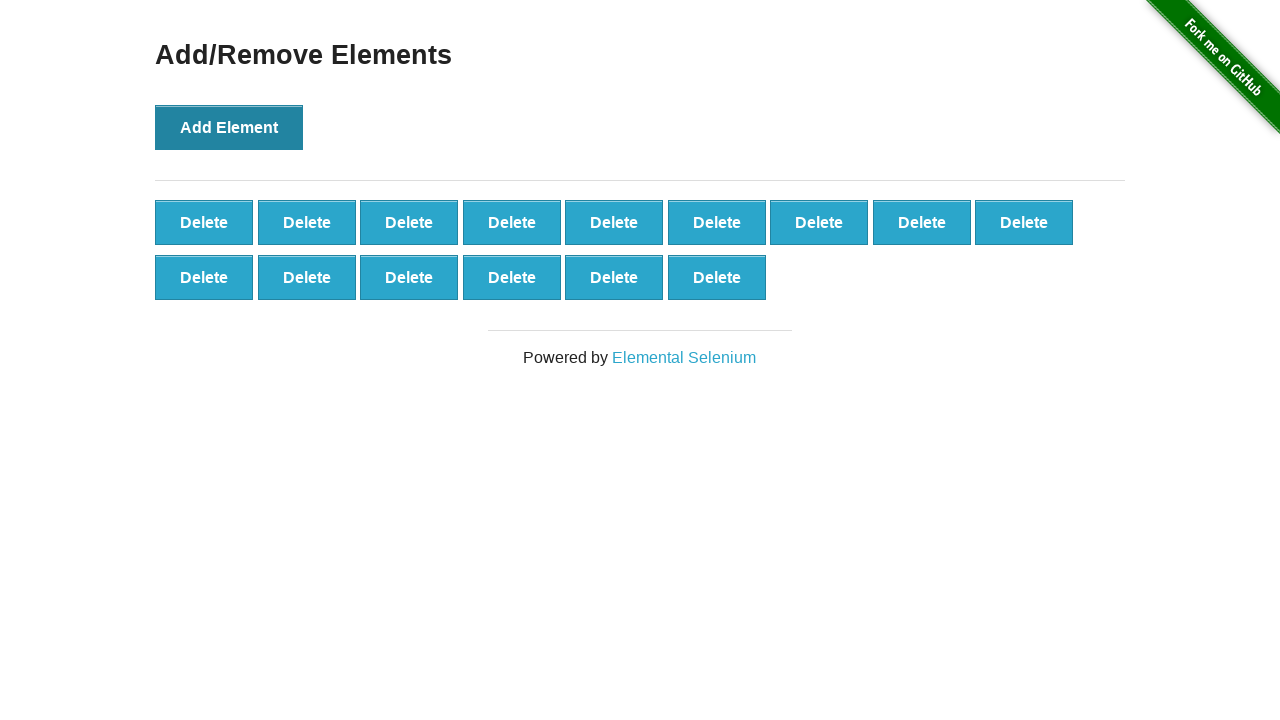

Clicked 'Add Element' button (iteration 16/100) at (229, 127) on button[onclick='addElement()']
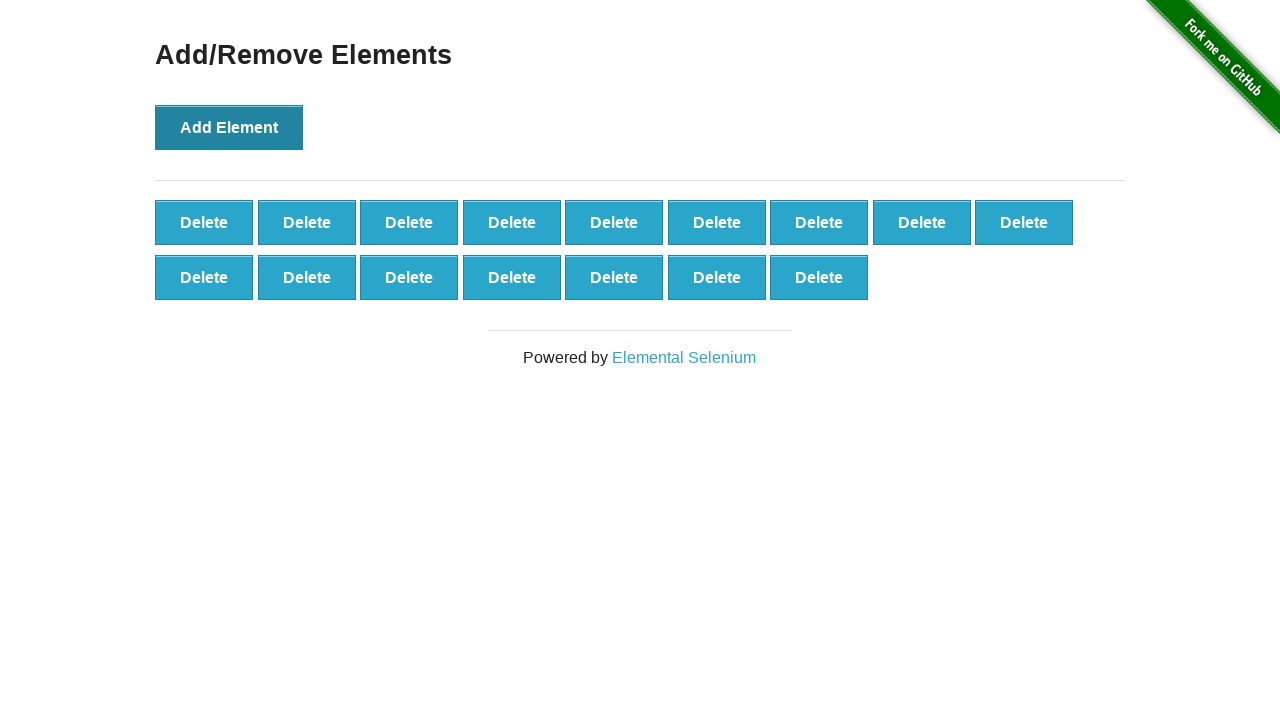

Clicked 'Add Element' button (iteration 17/100) at (229, 127) on button[onclick='addElement()']
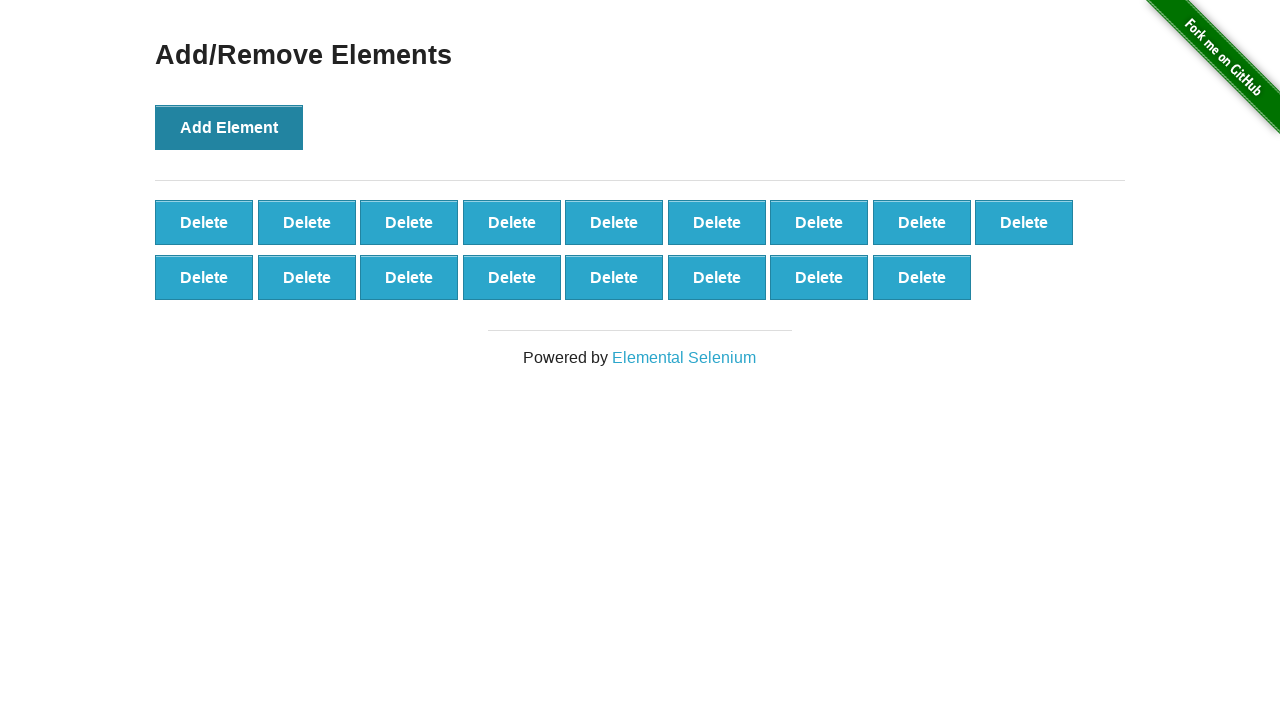

Clicked 'Add Element' button (iteration 18/100) at (229, 127) on button[onclick='addElement()']
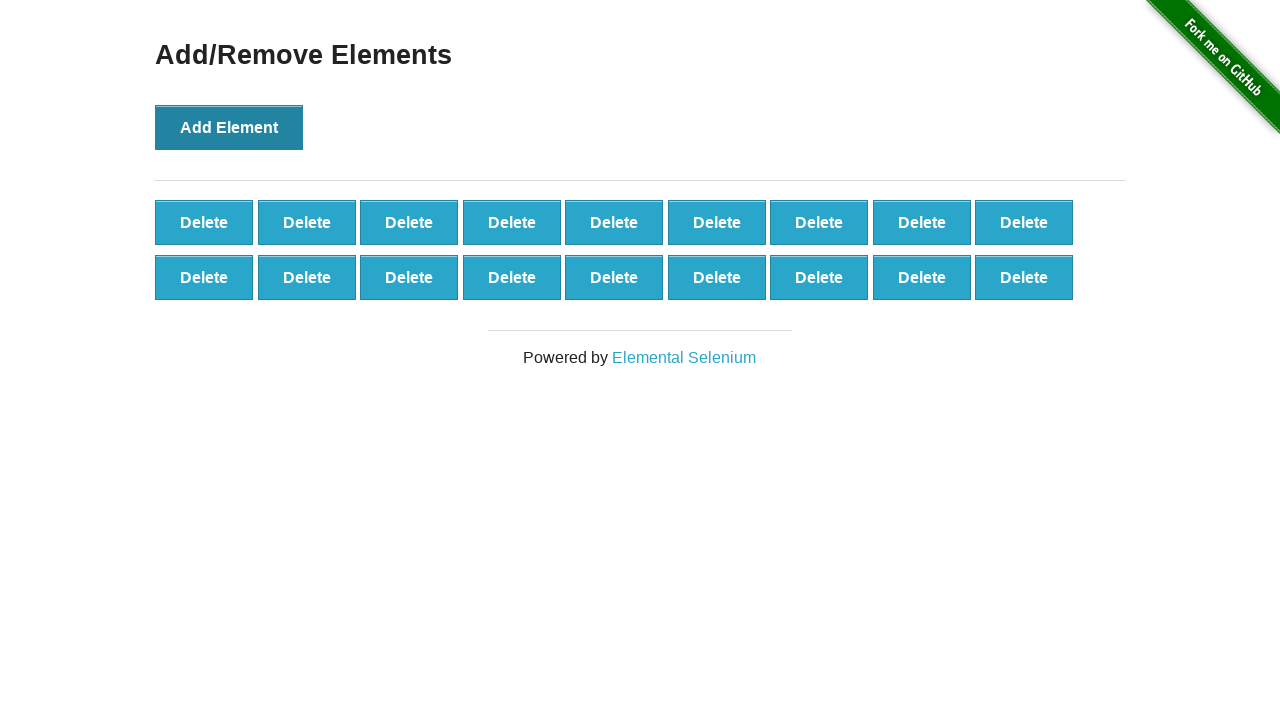

Clicked 'Add Element' button (iteration 19/100) at (229, 127) on button[onclick='addElement()']
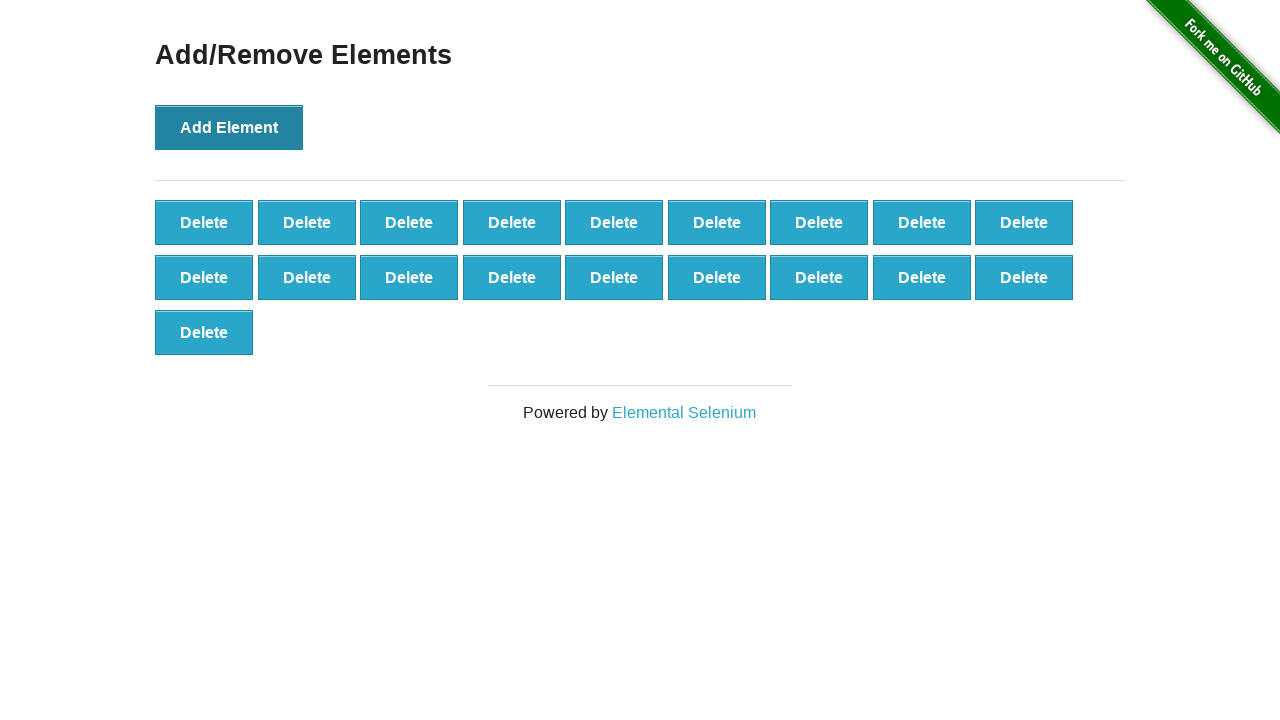

Clicked 'Add Element' button (iteration 20/100) at (229, 127) on button[onclick='addElement()']
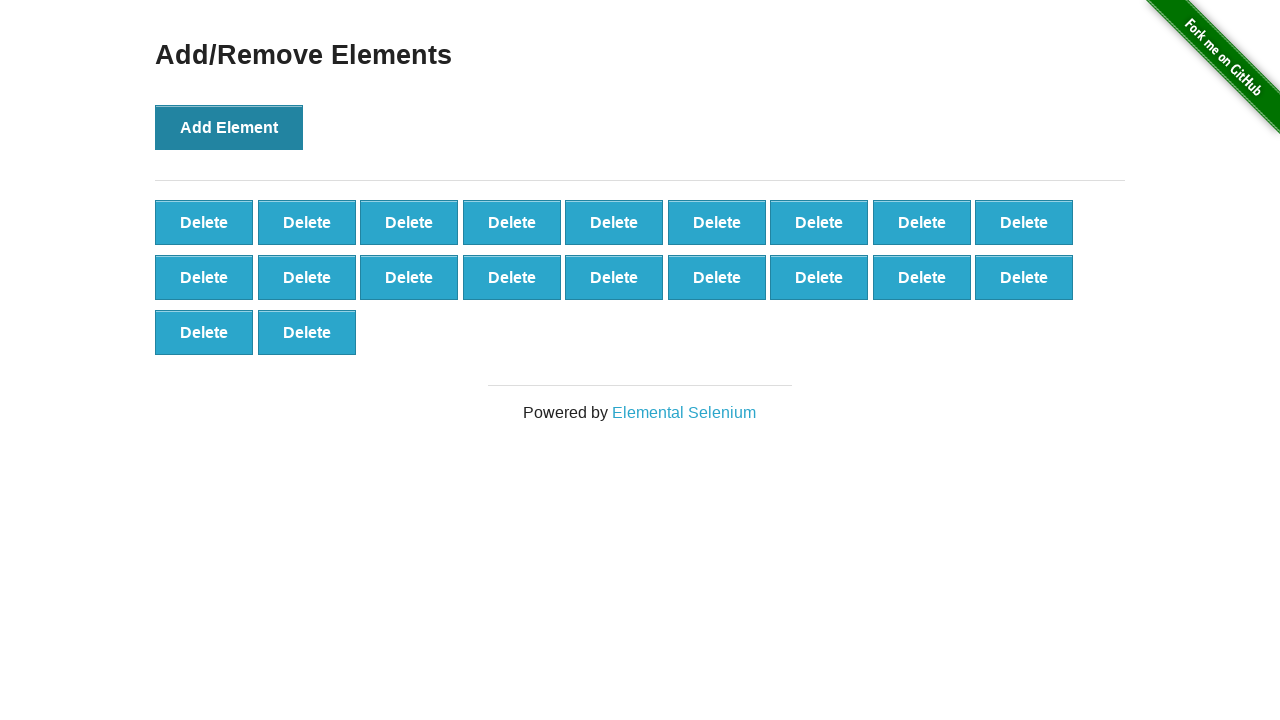

Clicked 'Add Element' button (iteration 21/100) at (229, 127) on button[onclick='addElement()']
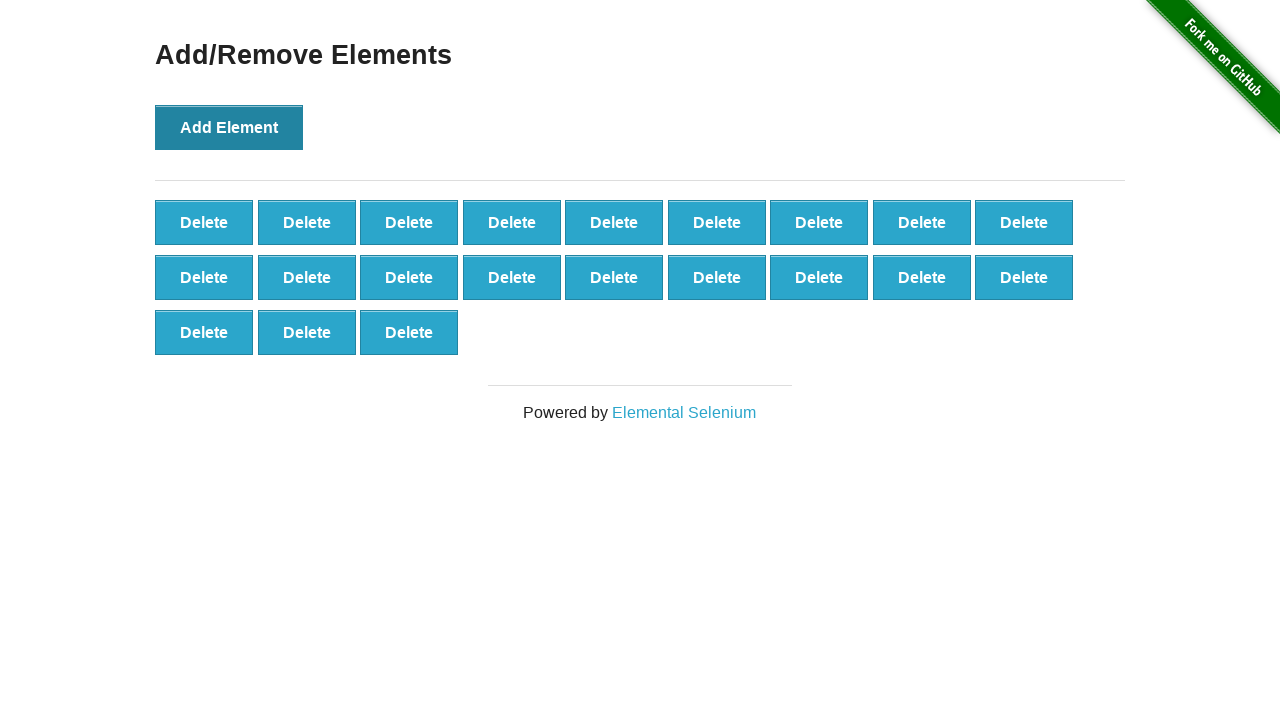

Clicked 'Add Element' button (iteration 22/100) at (229, 127) on button[onclick='addElement()']
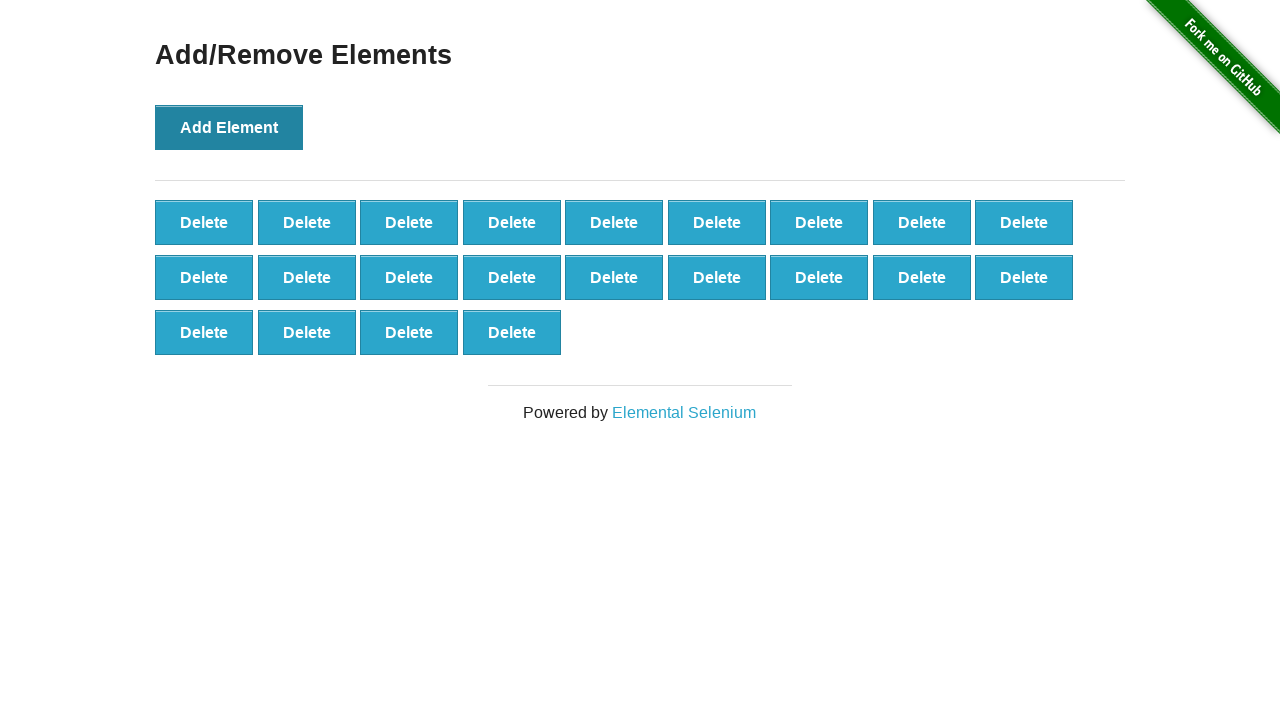

Clicked 'Add Element' button (iteration 23/100) at (229, 127) on button[onclick='addElement()']
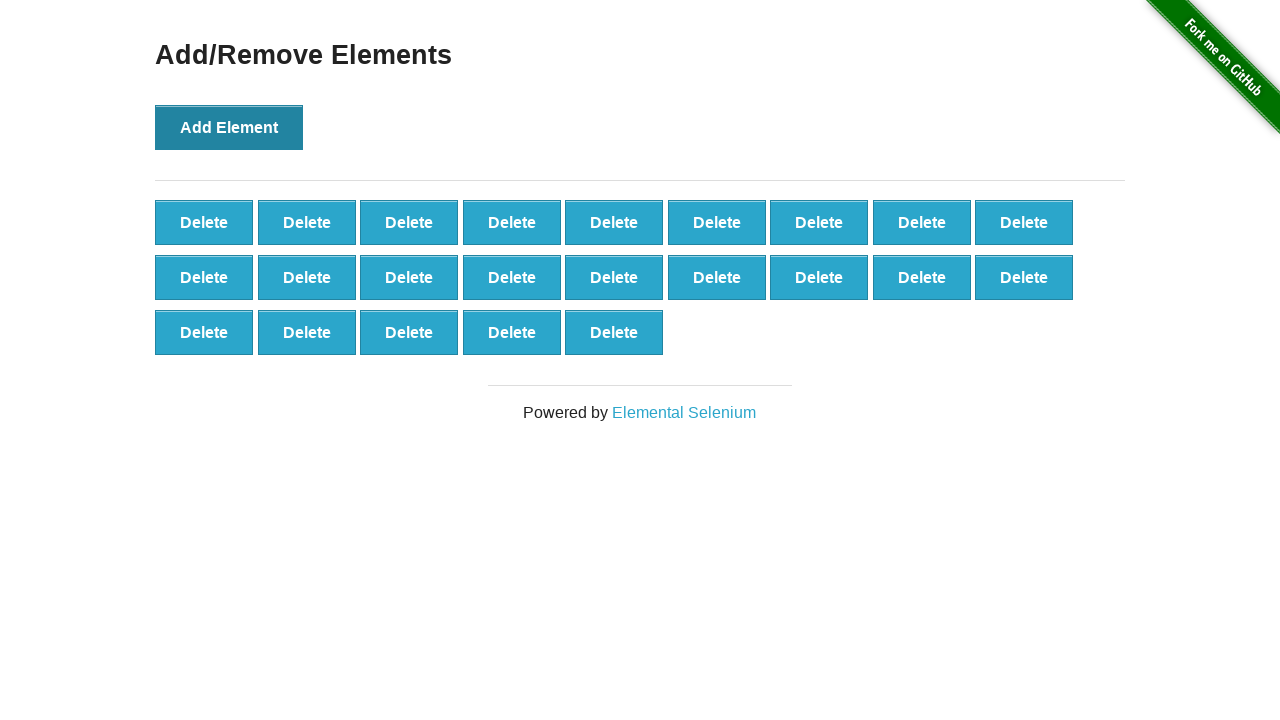

Clicked 'Add Element' button (iteration 24/100) at (229, 127) on button[onclick='addElement()']
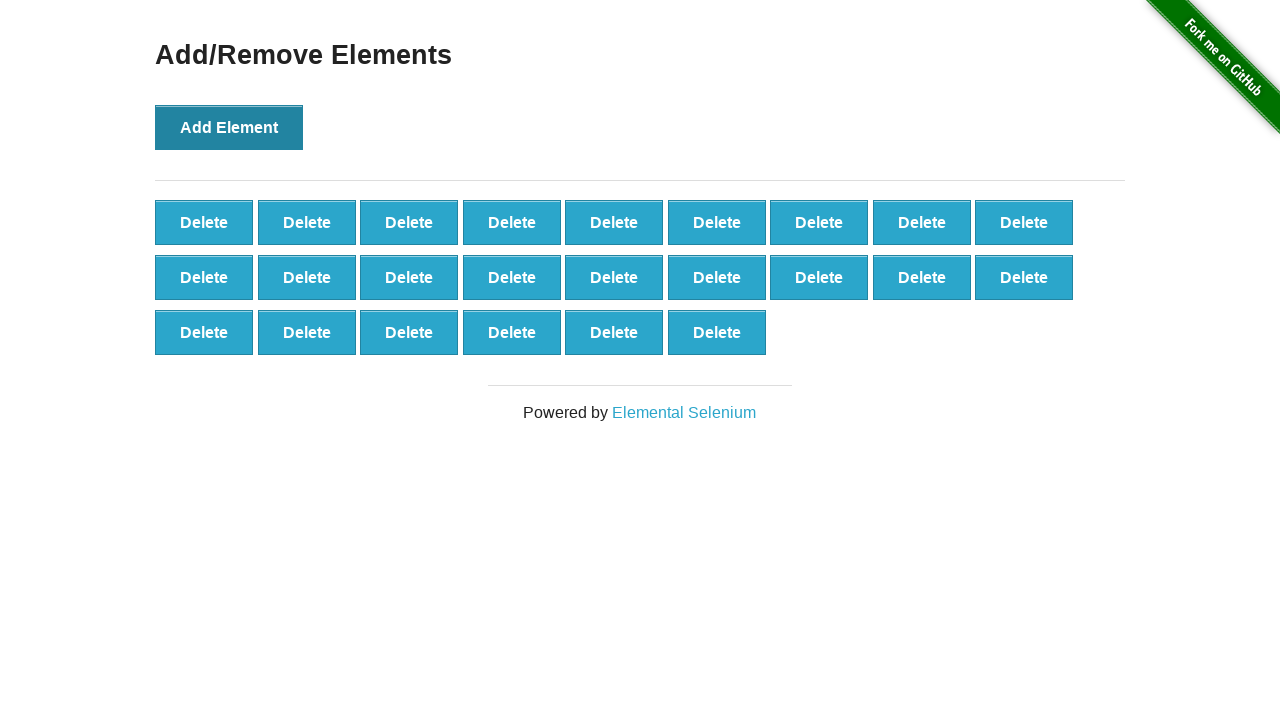

Clicked 'Add Element' button (iteration 25/100) at (229, 127) on button[onclick='addElement()']
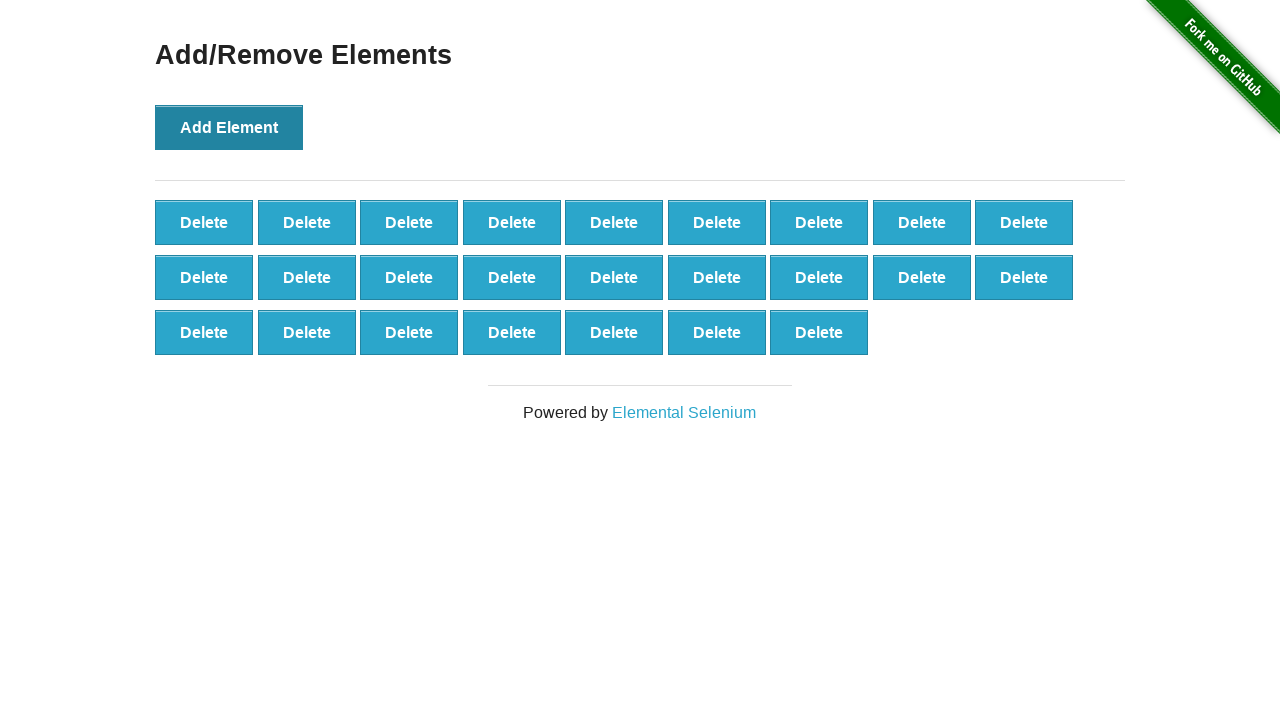

Clicked 'Add Element' button (iteration 26/100) at (229, 127) on button[onclick='addElement()']
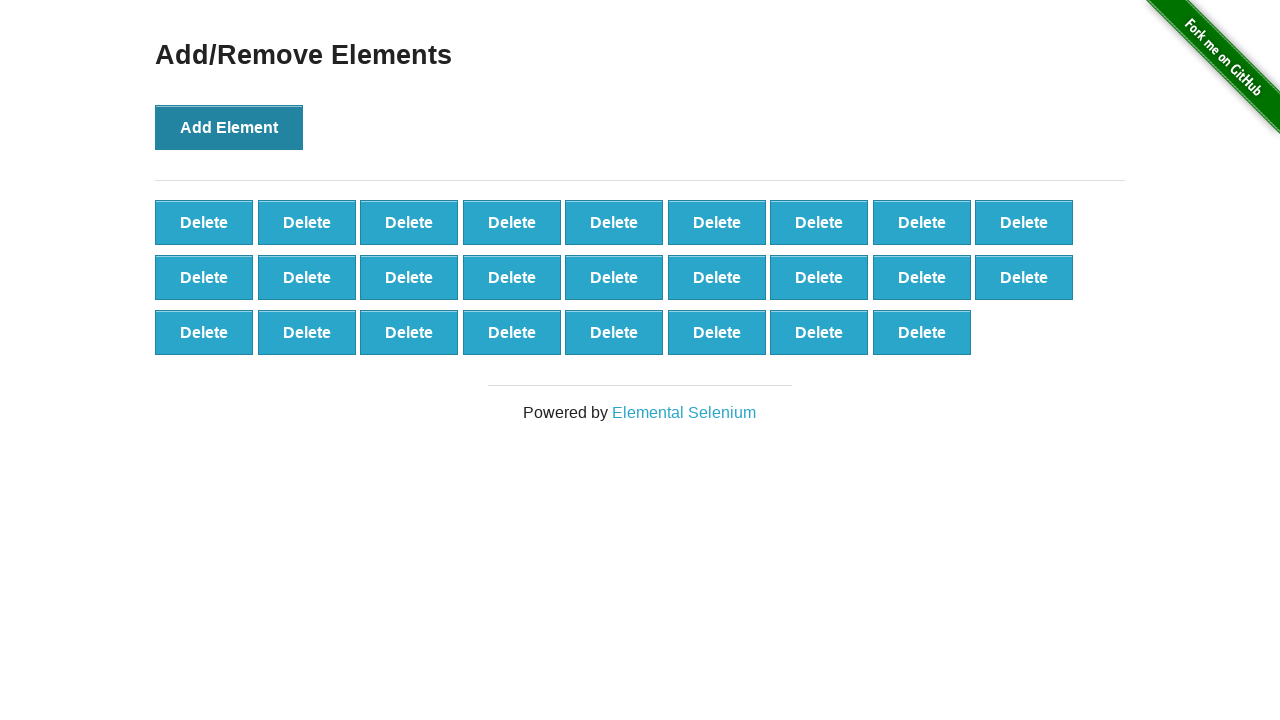

Clicked 'Add Element' button (iteration 27/100) at (229, 127) on button[onclick='addElement()']
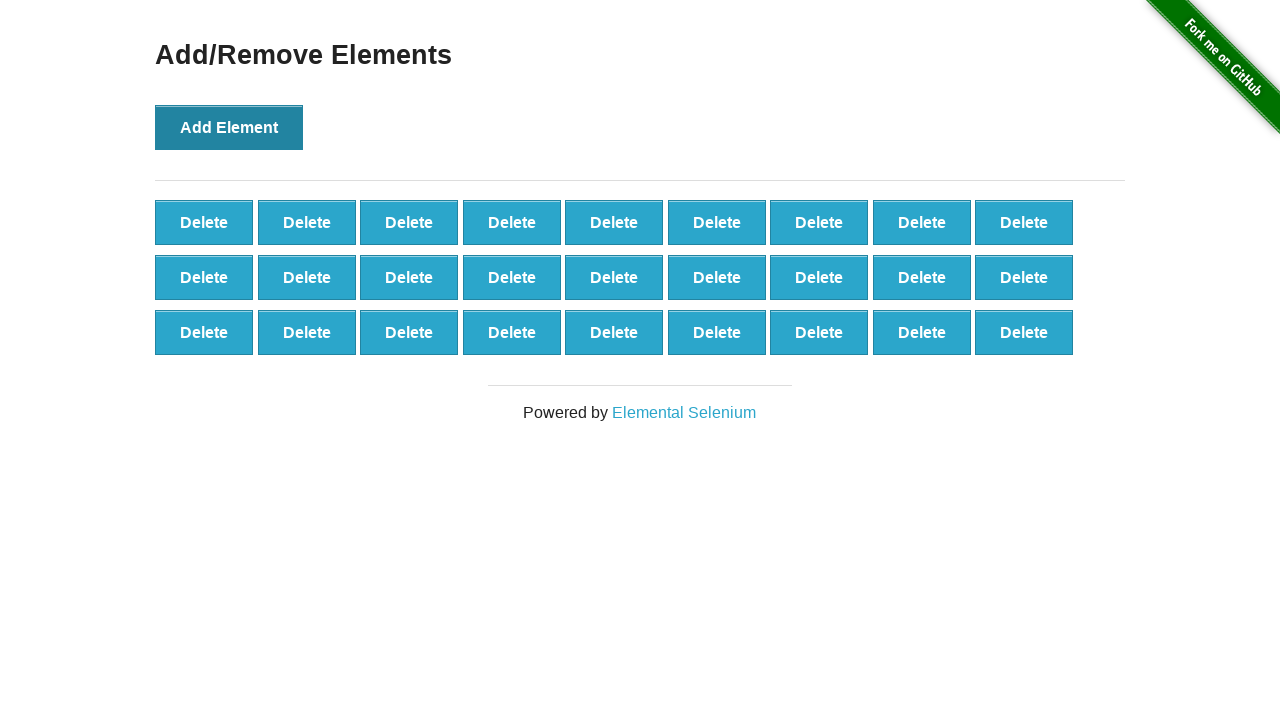

Clicked 'Add Element' button (iteration 28/100) at (229, 127) on button[onclick='addElement()']
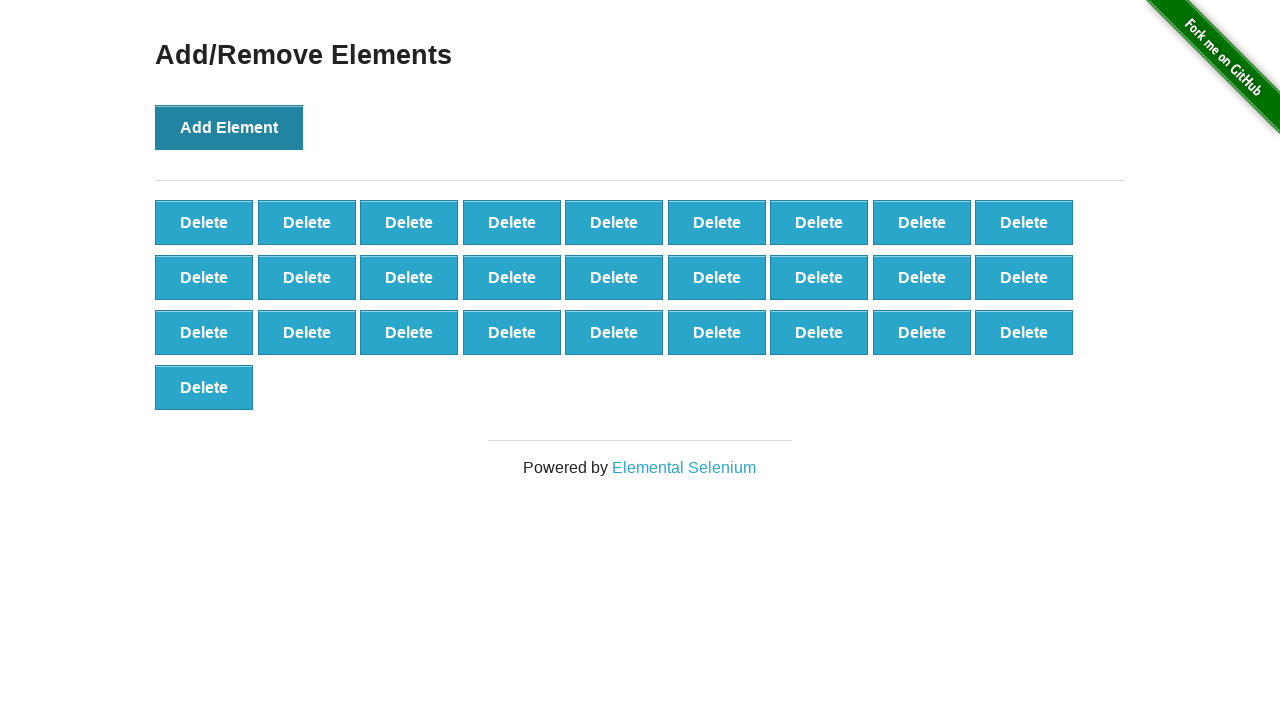

Clicked 'Add Element' button (iteration 29/100) at (229, 127) on button[onclick='addElement()']
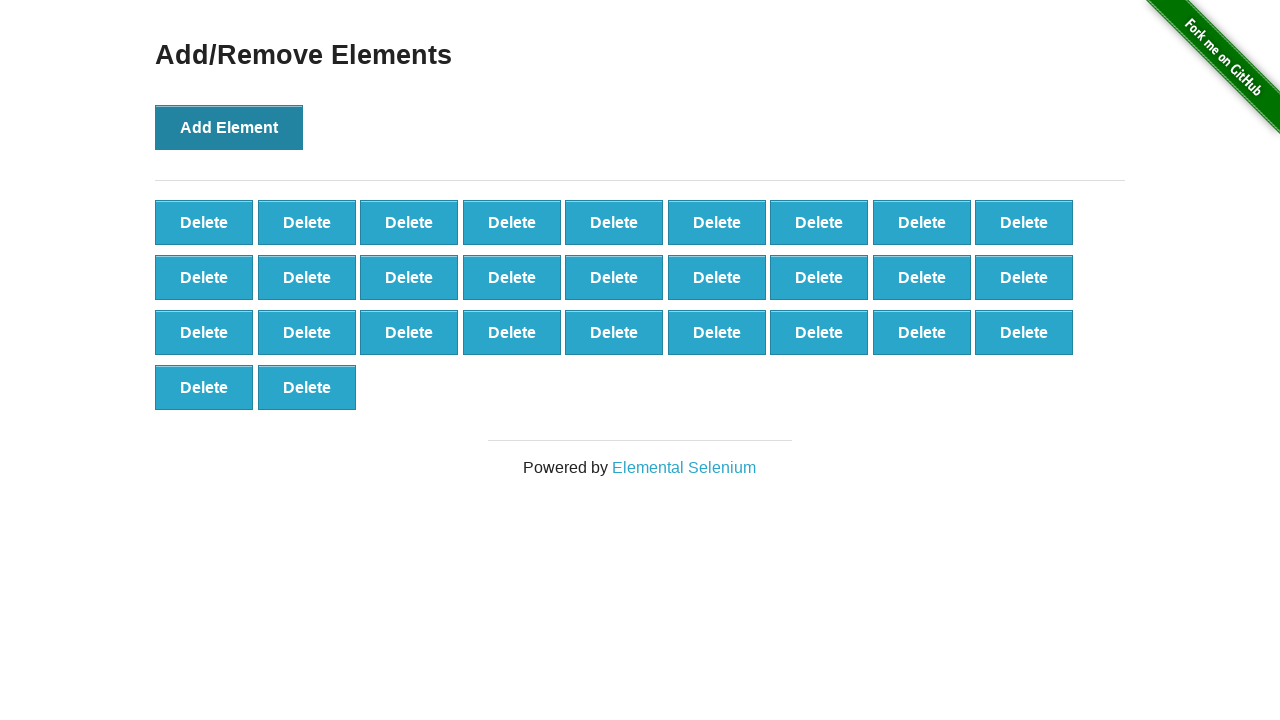

Clicked 'Add Element' button (iteration 30/100) at (229, 127) on button[onclick='addElement()']
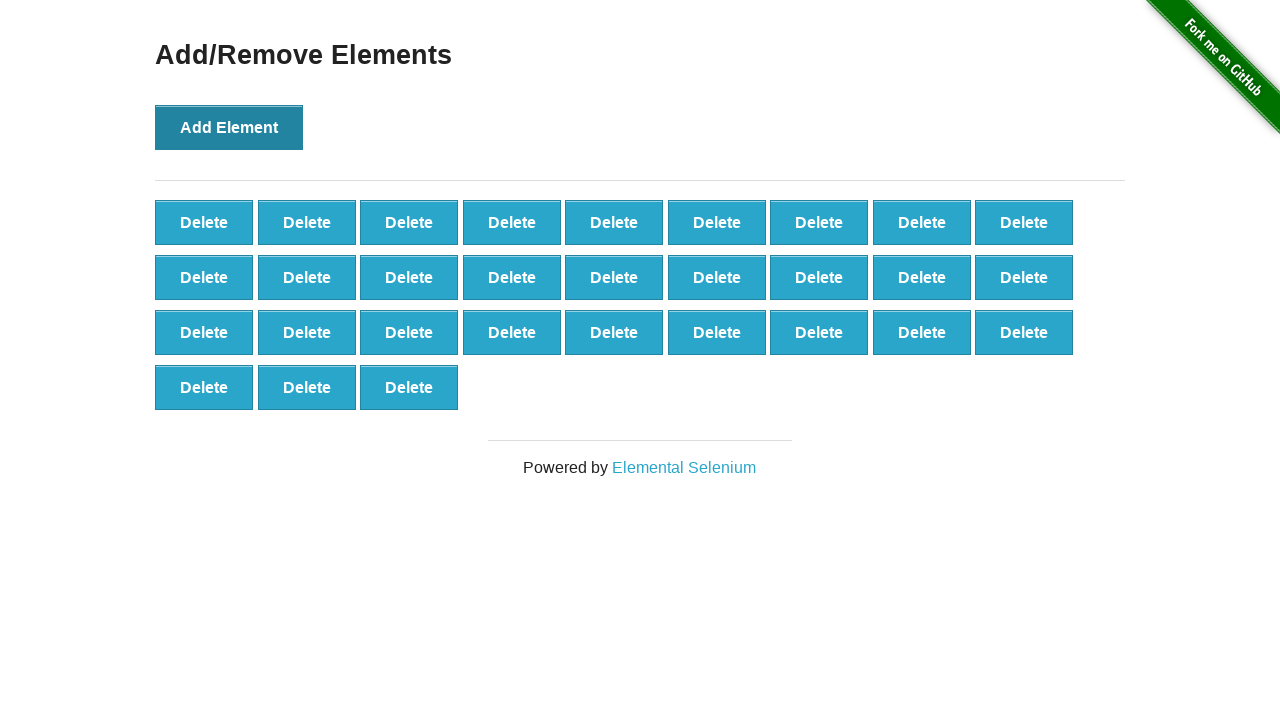

Clicked 'Add Element' button (iteration 31/100) at (229, 127) on button[onclick='addElement()']
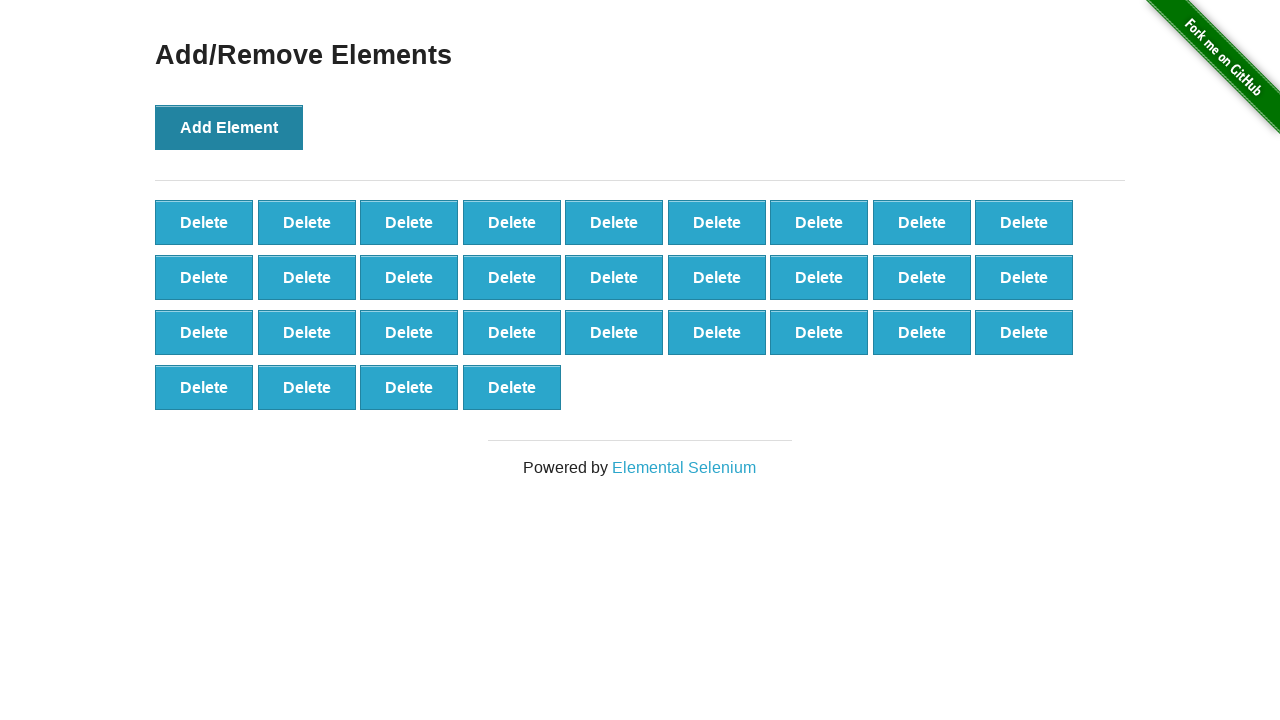

Clicked 'Add Element' button (iteration 32/100) at (229, 127) on button[onclick='addElement()']
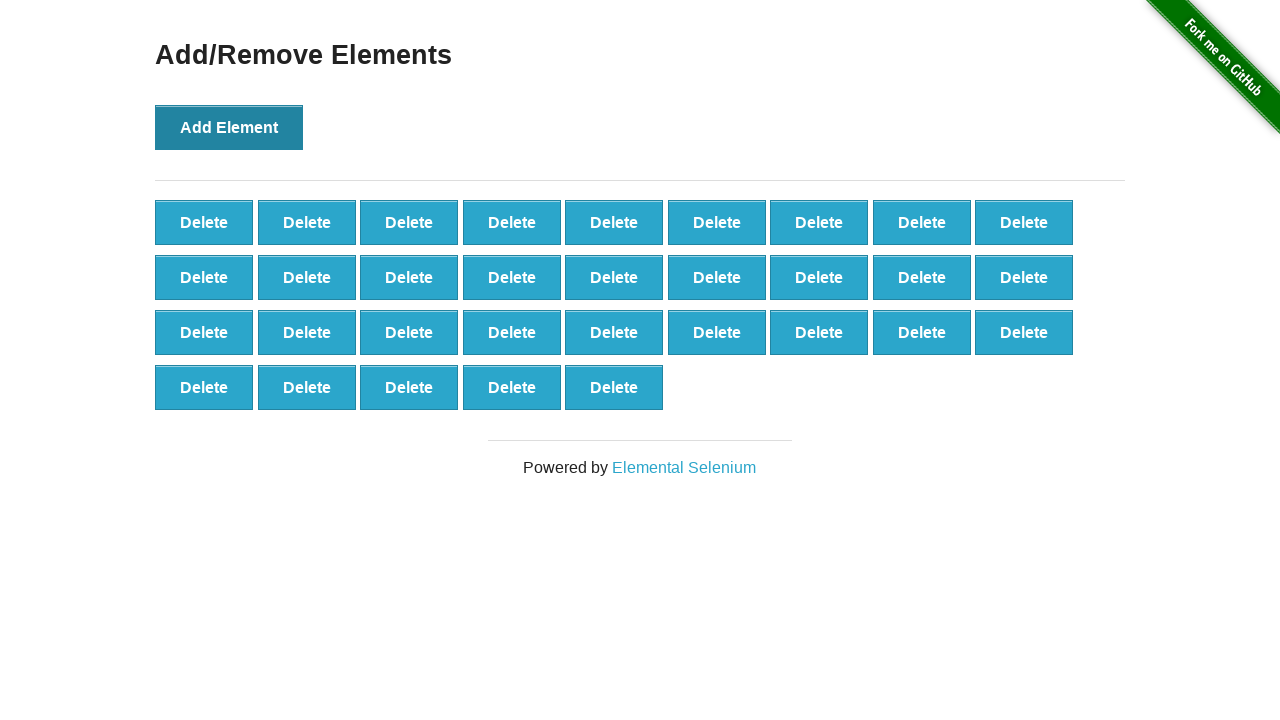

Clicked 'Add Element' button (iteration 33/100) at (229, 127) on button[onclick='addElement()']
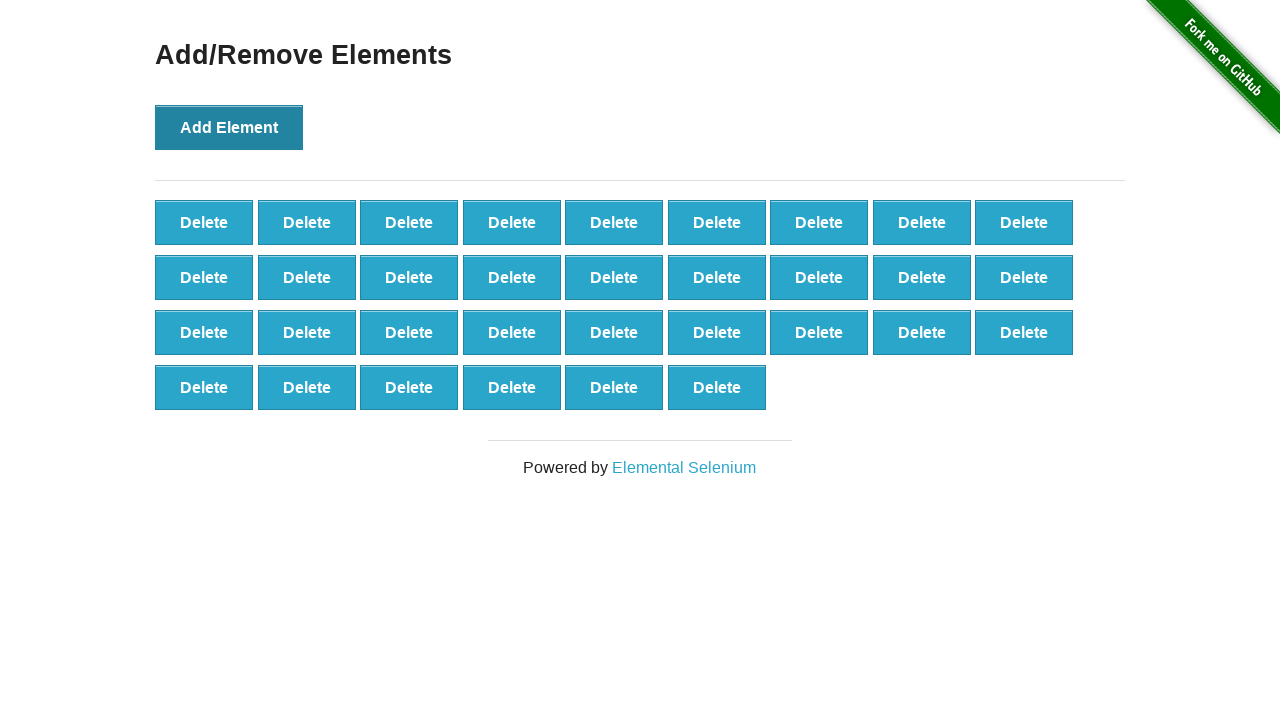

Clicked 'Add Element' button (iteration 34/100) at (229, 127) on button[onclick='addElement()']
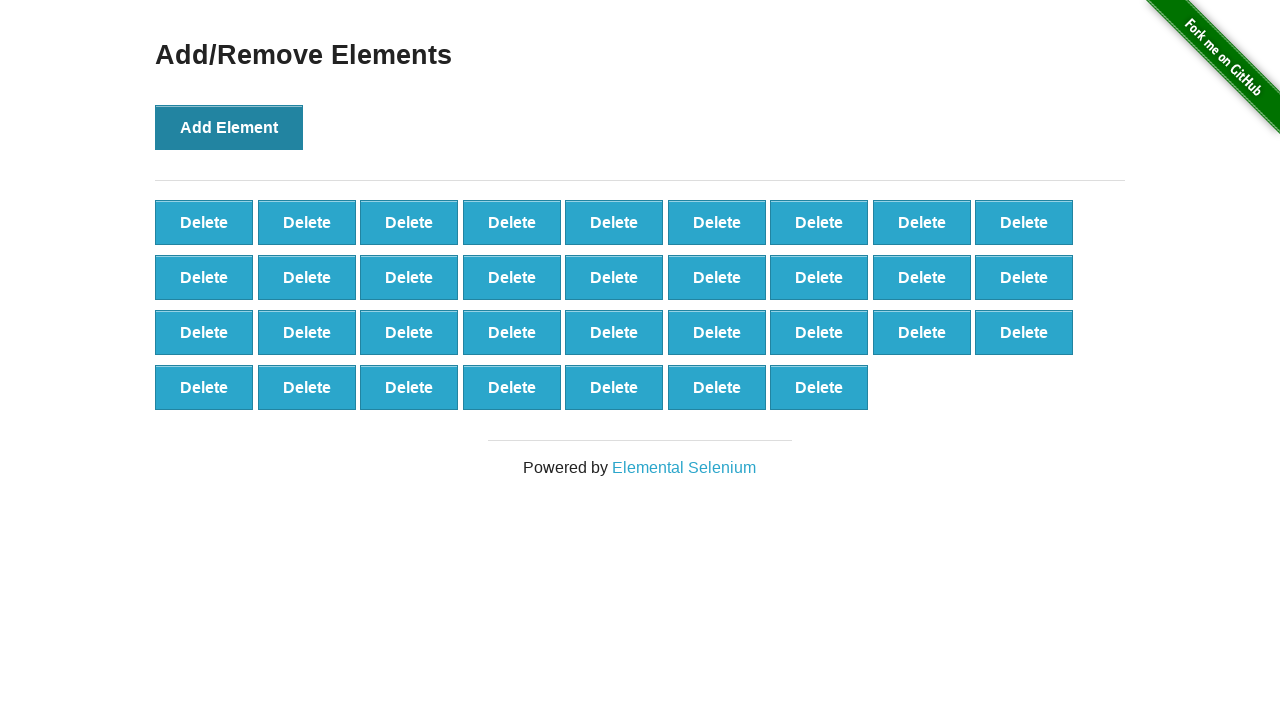

Clicked 'Add Element' button (iteration 35/100) at (229, 127) on button[onclick='addElement()']
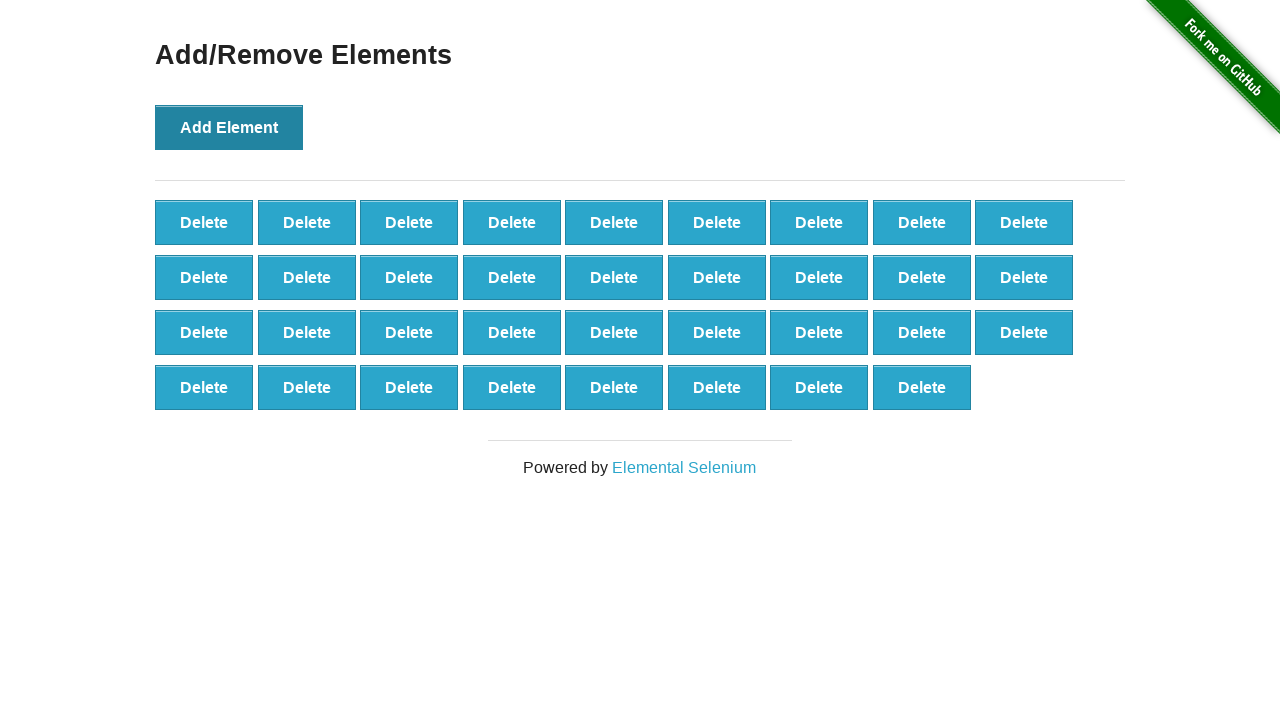

Clicked 'Add Element' button (iteration 36/100) at (229, 127) on button[onclick='addElement()']
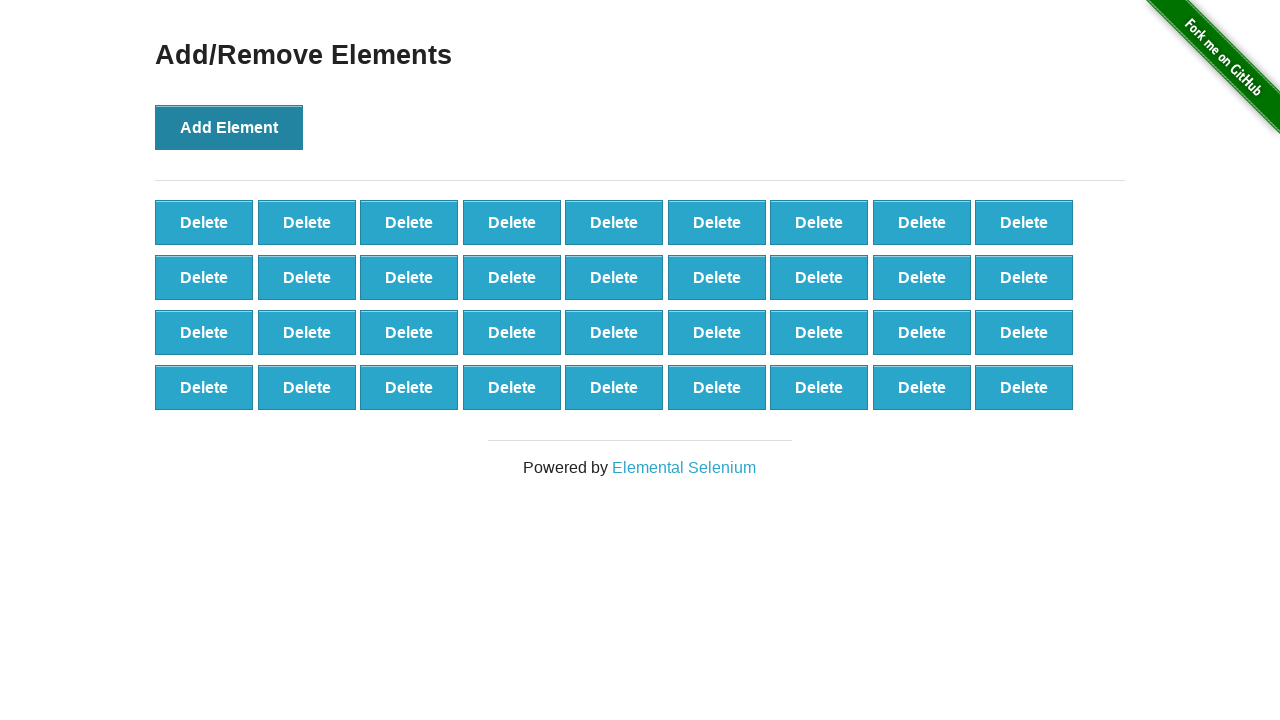

Clicked 'Add Element' button (iteration 37/100) at (229, 127) on button[onclick='addElement()']
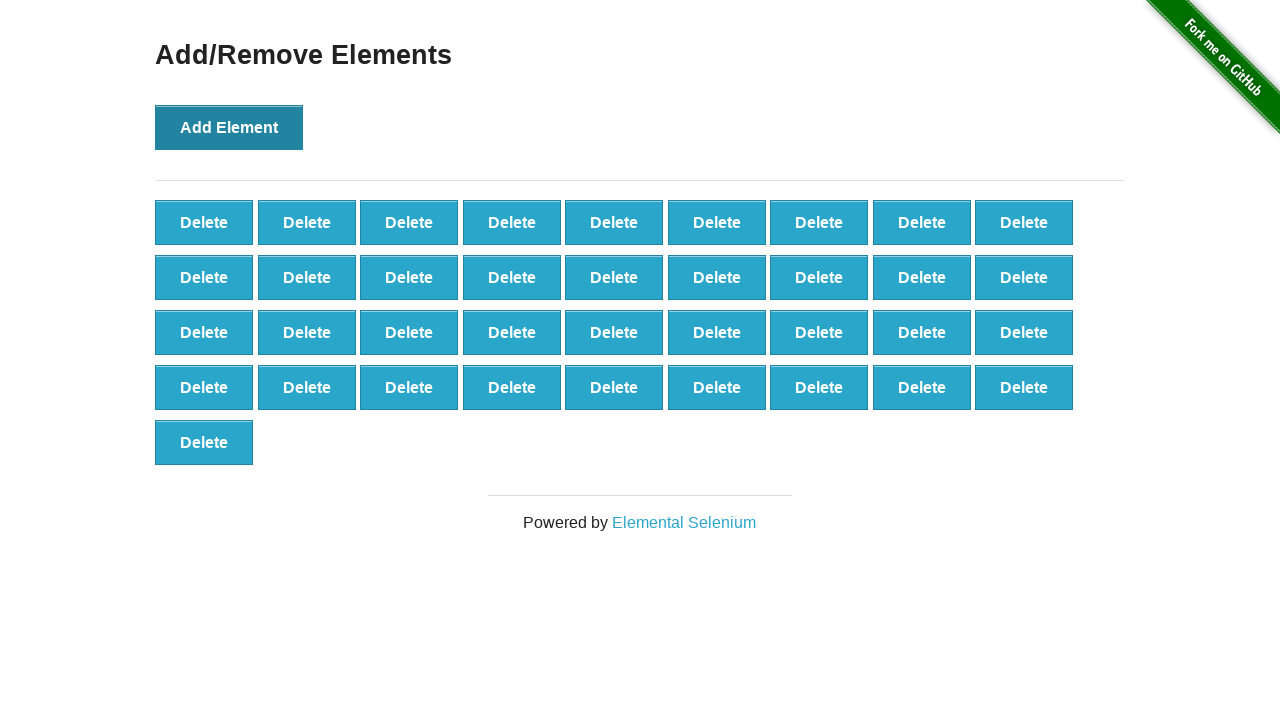

Clicked 'Add Element' button (iteration 38/100) at (229, 127) on button[onclick='addElement()']
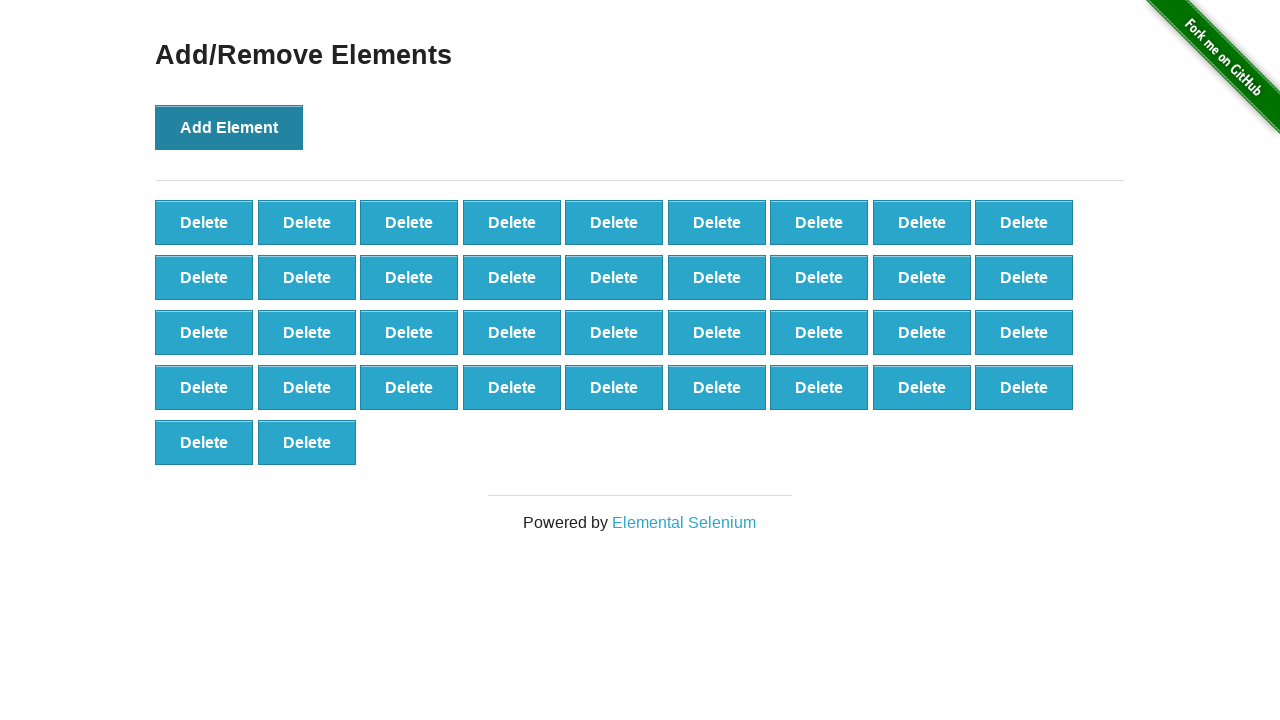

Clicked 'Add Element' button (iteration 39/100) at (229, 127) on button[onclick='addElement()']
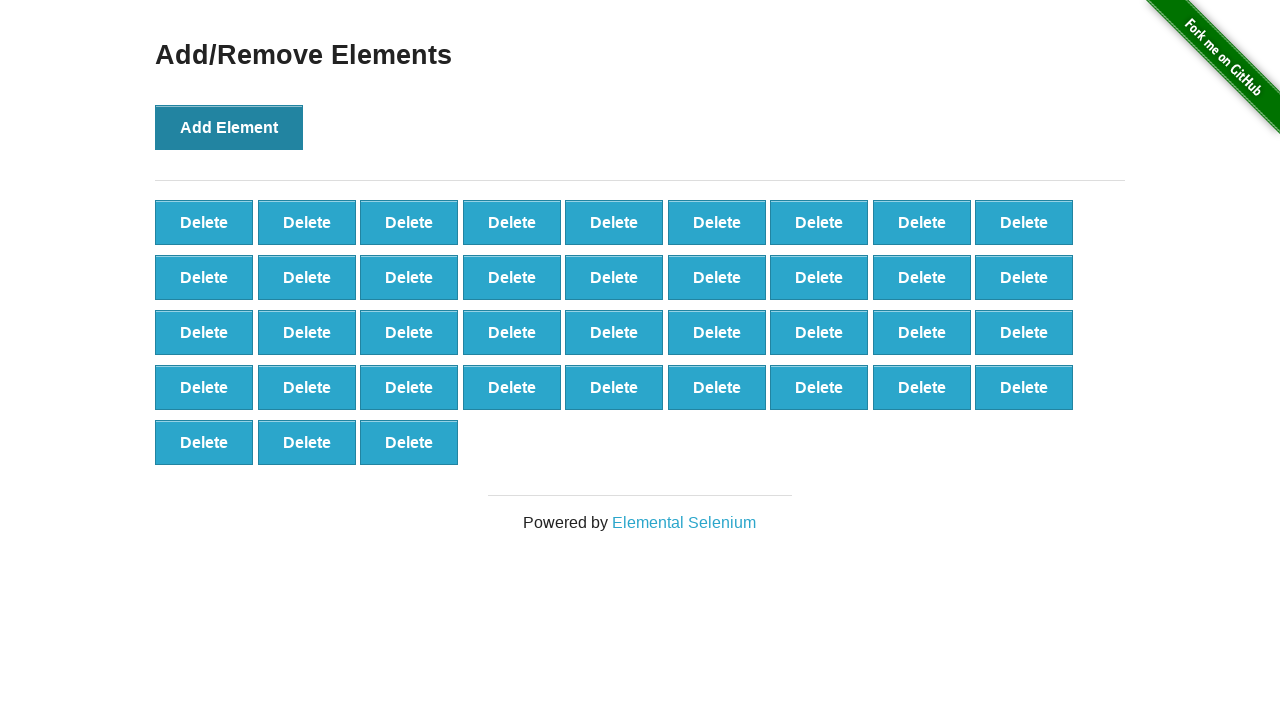

Clicked 'Add Element' button (iteration 40/100) at (229, 127) on button[onclick='addElement()']
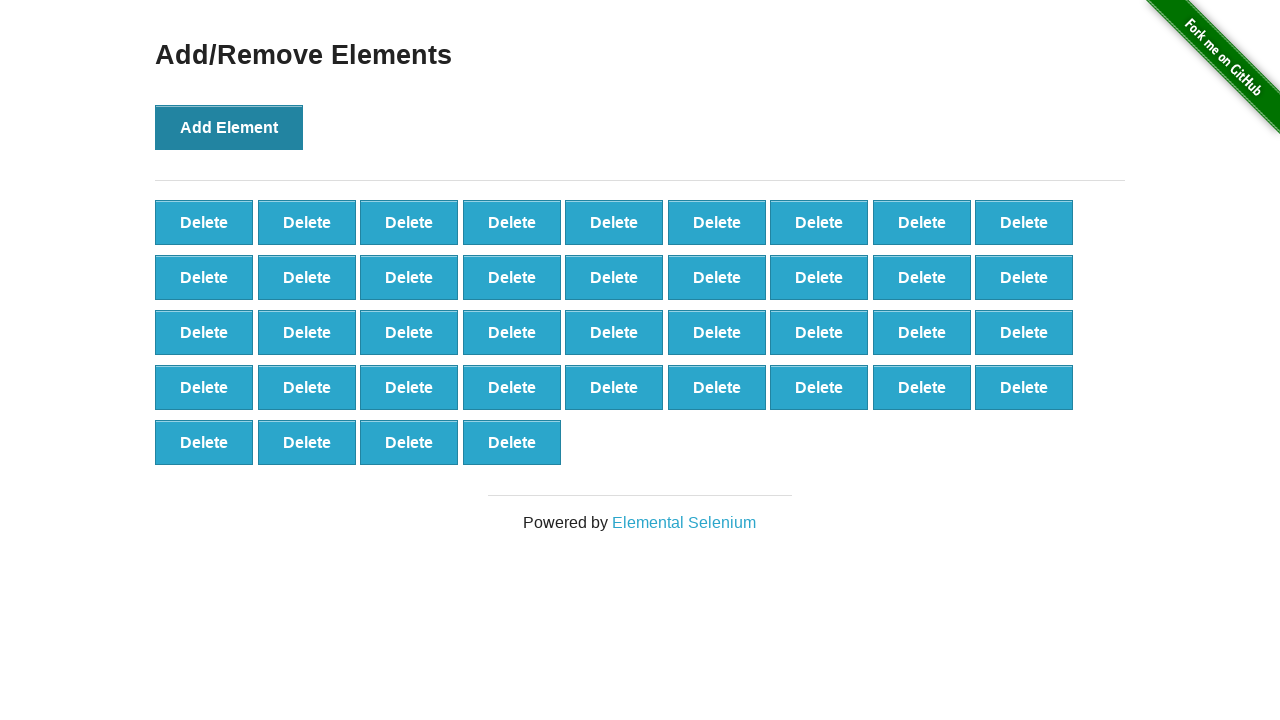

Clicked 'Add Element' button (iteration 41/100) at (229, 127) on button[onclick='addElement()']
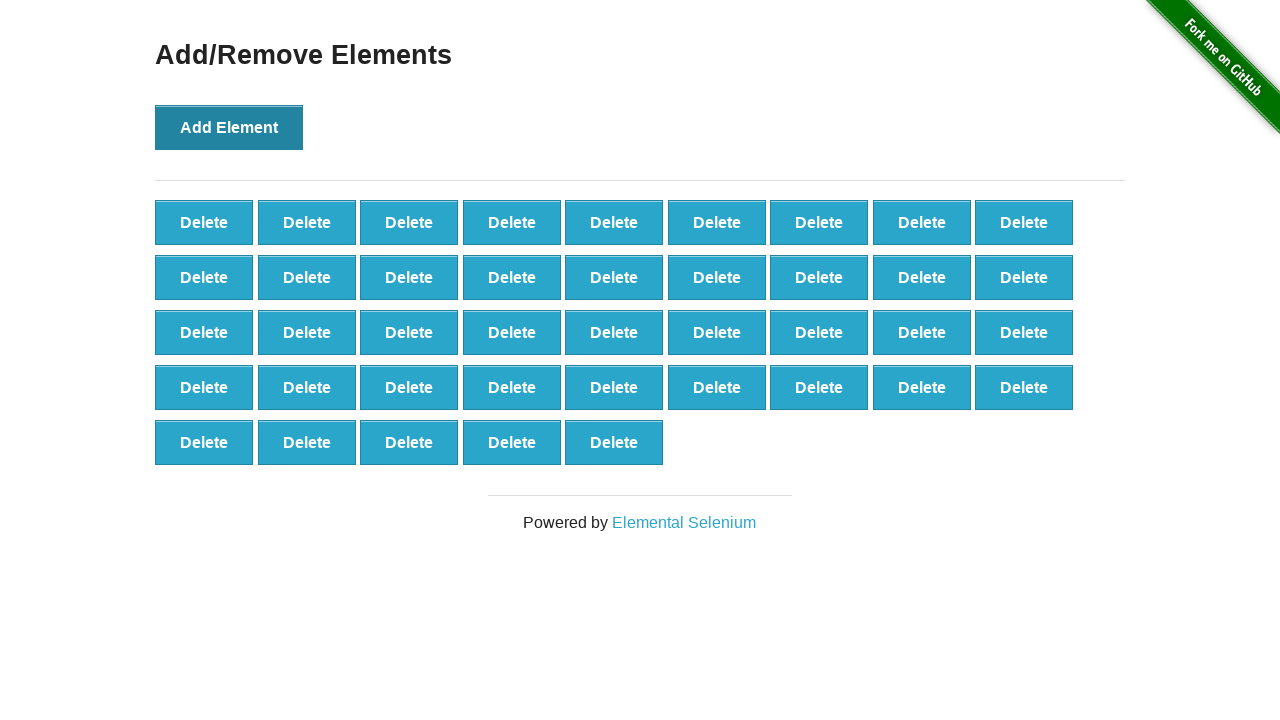

Clicked 'Add Element' button (iteration 42/100) at (229, 127) on button[onclick='addElement()']
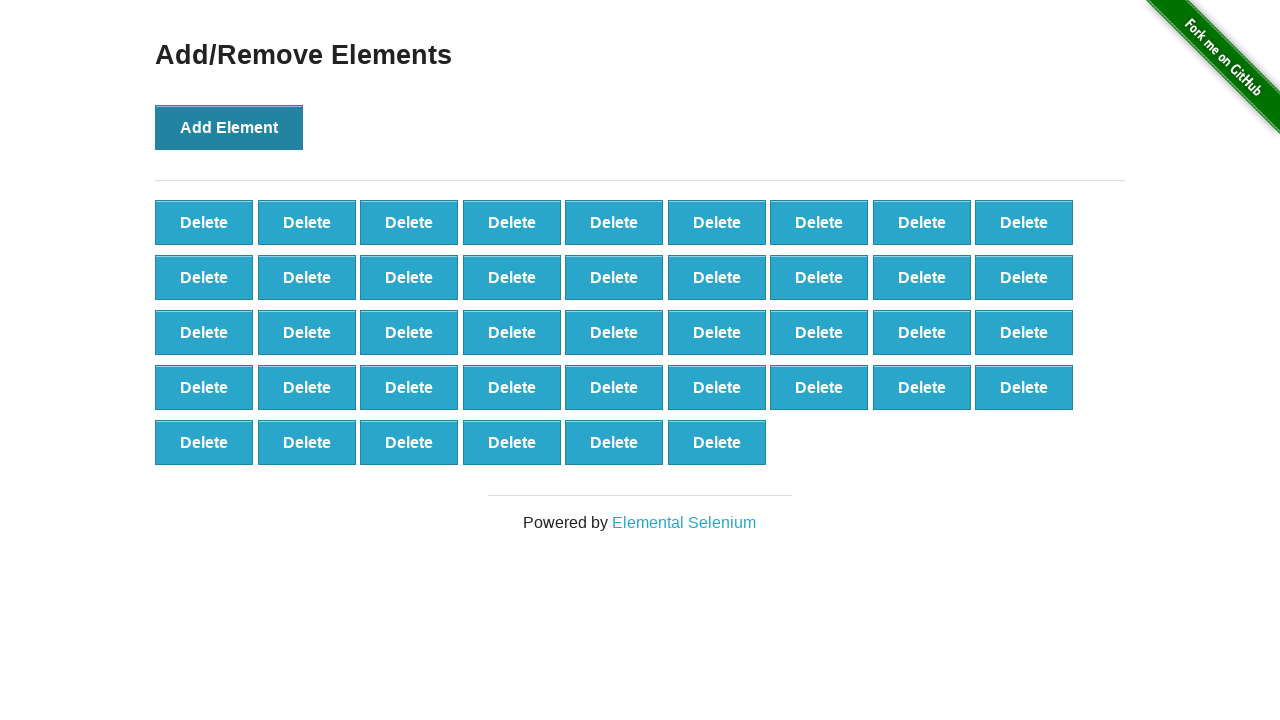

Clicked 'Add Element' button (iteration 43/100) at (229, 127) on button[onclick='addElement()']
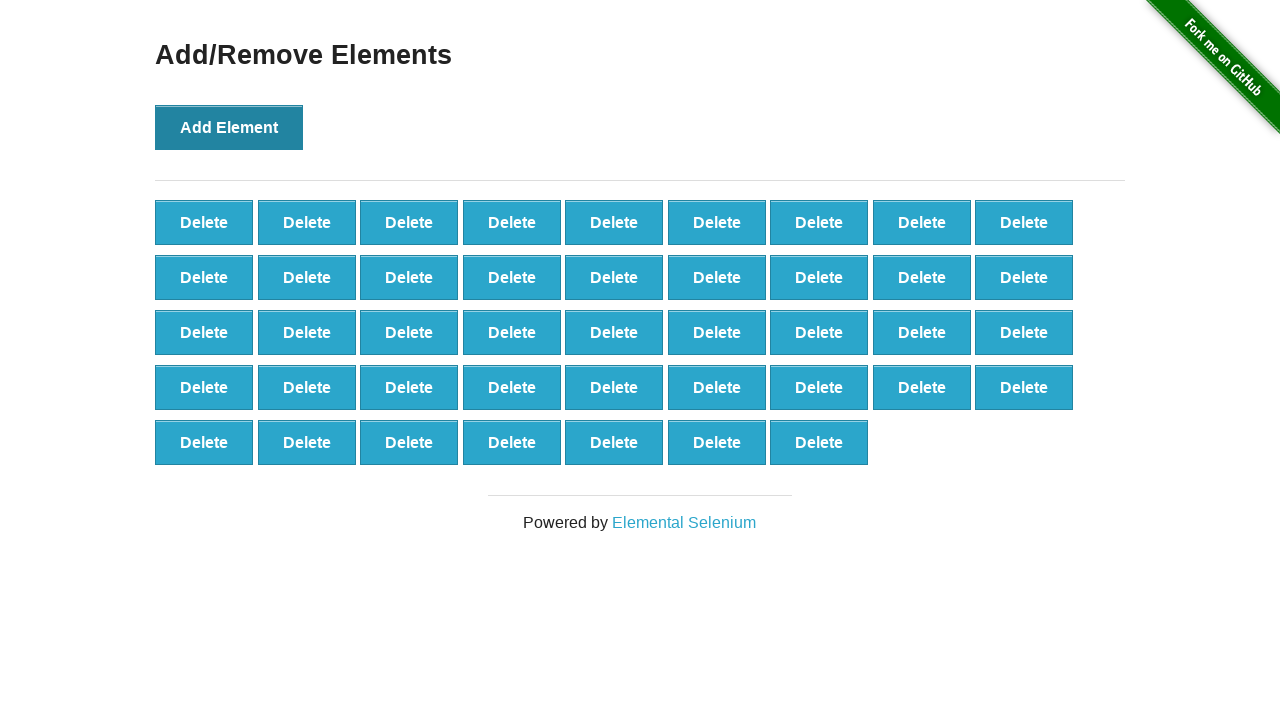

Clicked 'Add Element' button (iteration 44/100) at (229, 127) on button[onclick='addElement()']
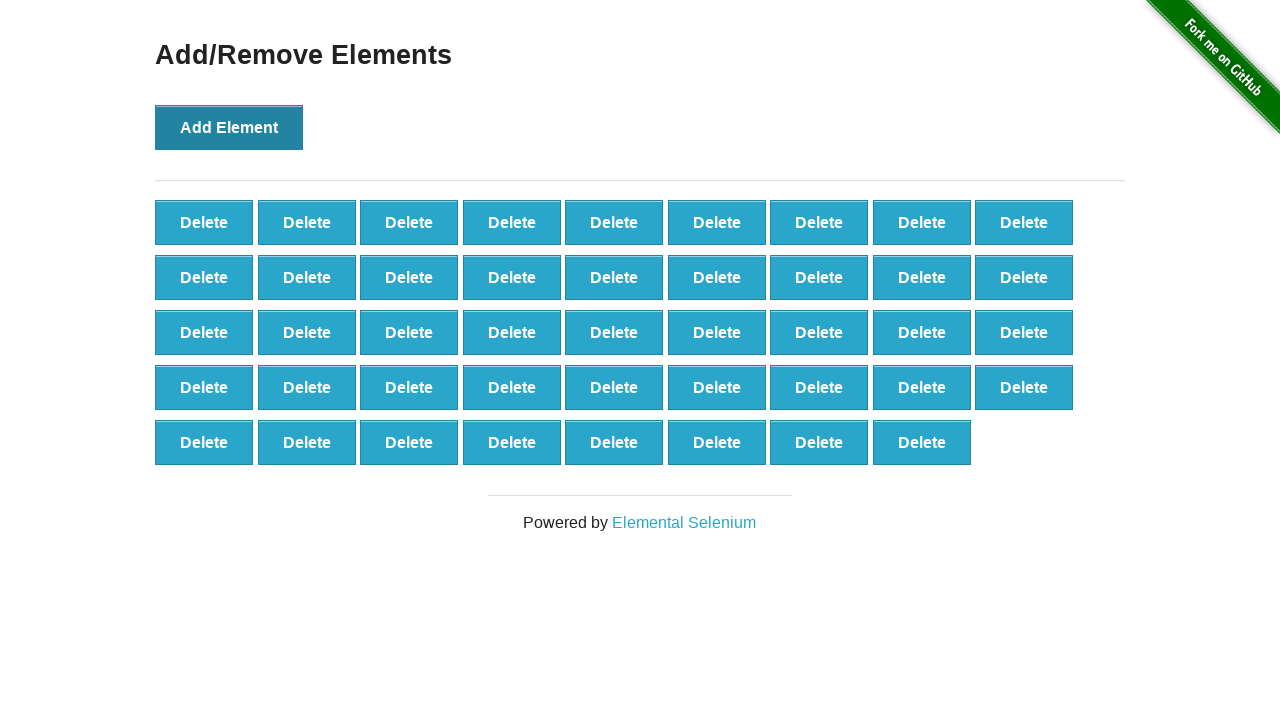

Clicked 'Add Element' button (iteration 45/100) at (229, 127) on button[onclick='addElement()']
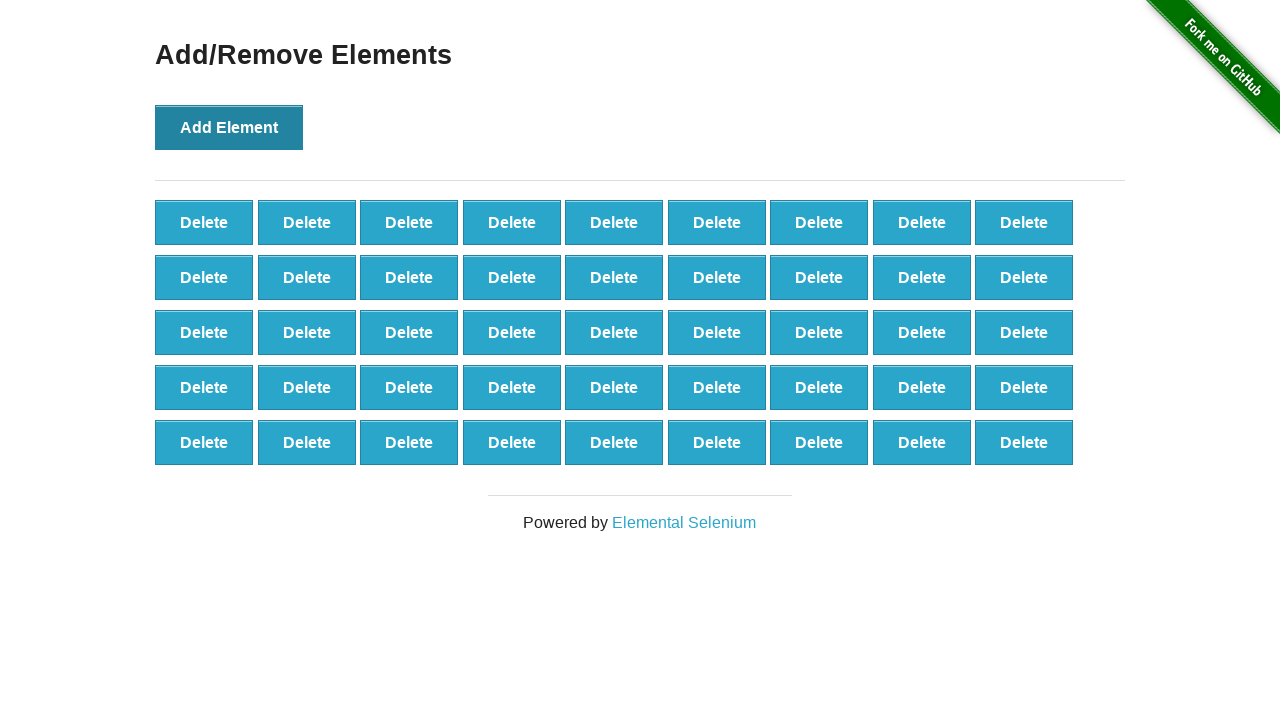

Clicked 'Add Element' button (iteration 46/100) at (229, 127) on button[onclick='addElement()']
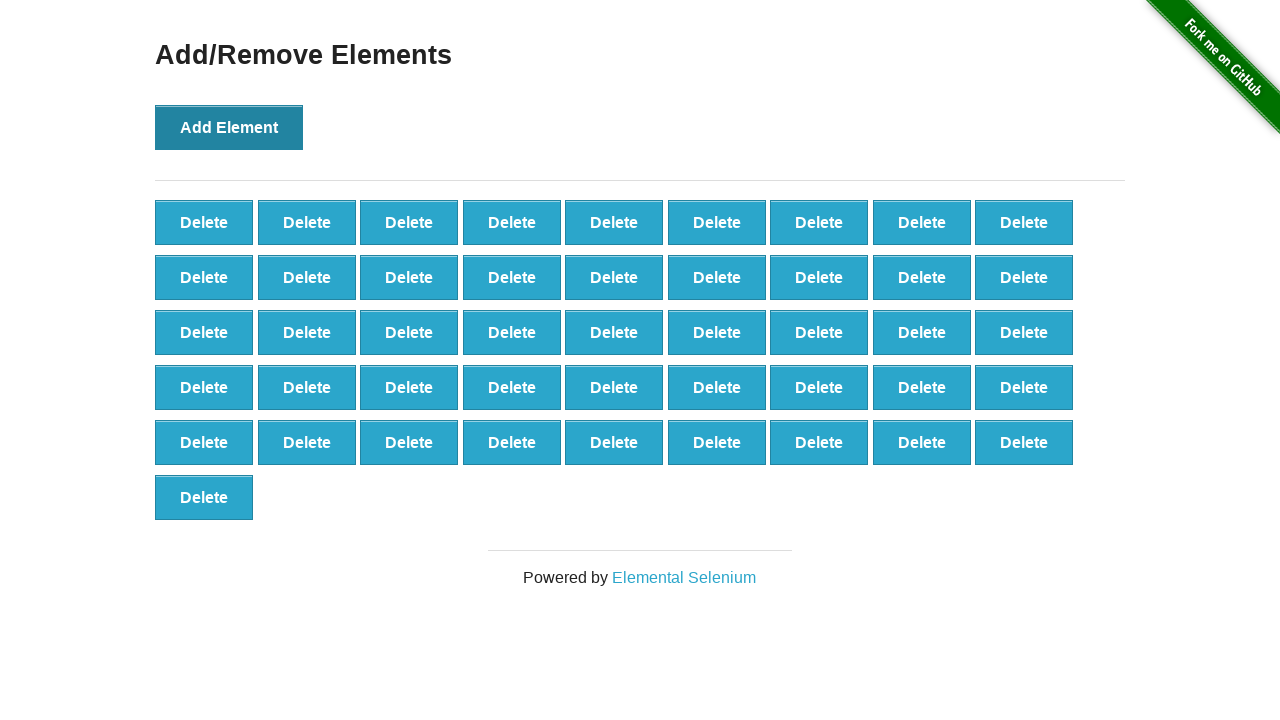

Clicked 'Add Element' button (iteration 47/100) at (229, 127) on button[onclick='addElement()']
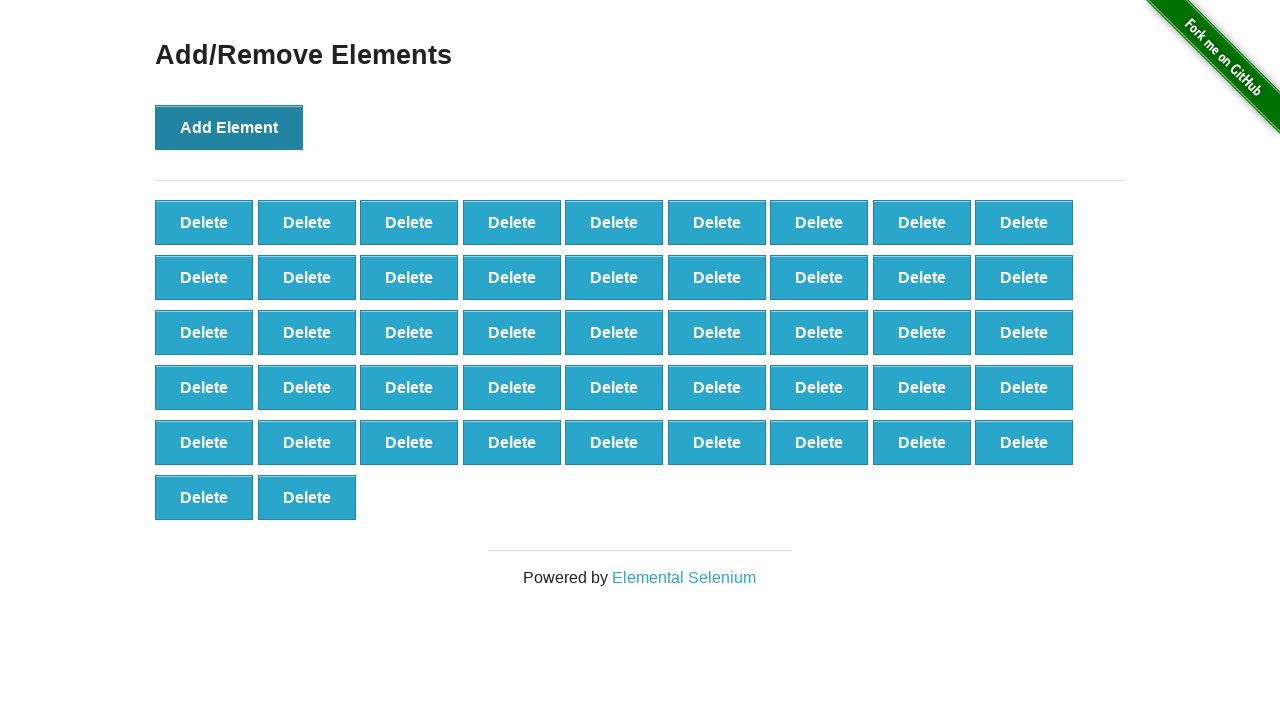

Clicked 'Add Element' button (iteration 48/100) at (229, 127) on button[onclick='addElement()']
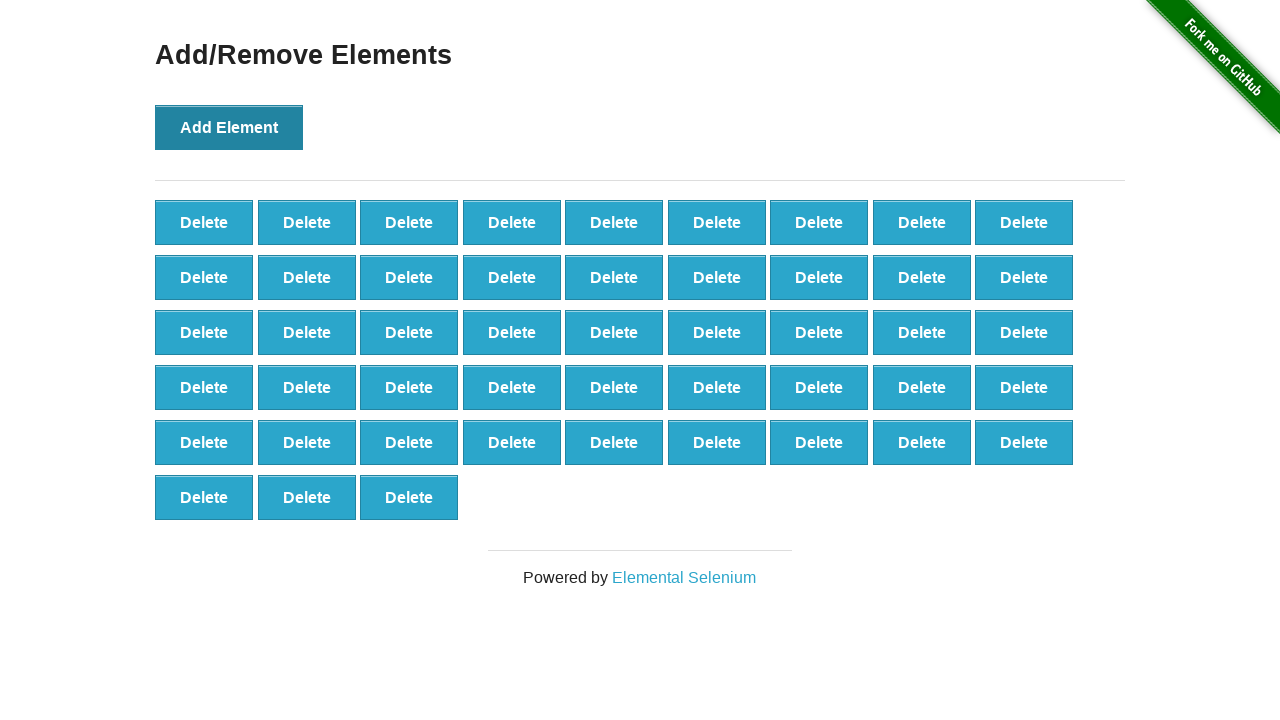

Clicked 'Add Element' button (iteration 49/100) at (229, 127) on button[onclick='addElement()']
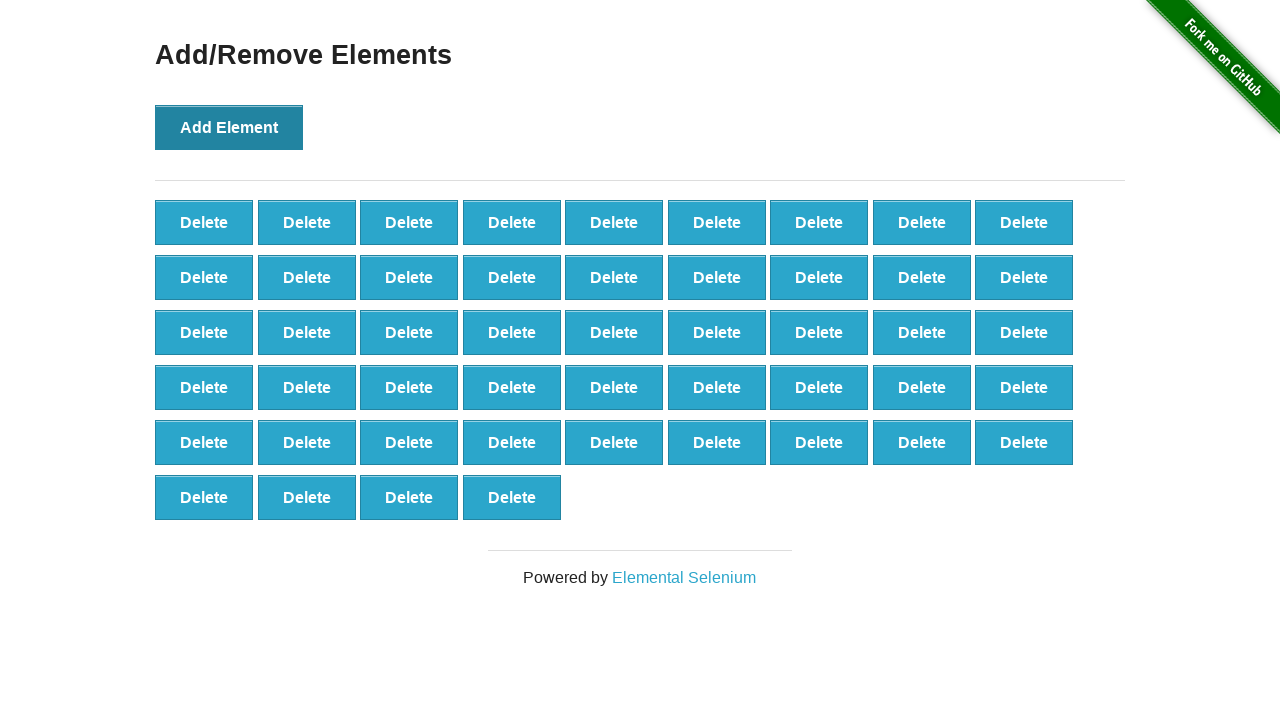

Clicked 'Add Element' button (iteration 50/100) at (229, 127) on button[onclick='addElement()']
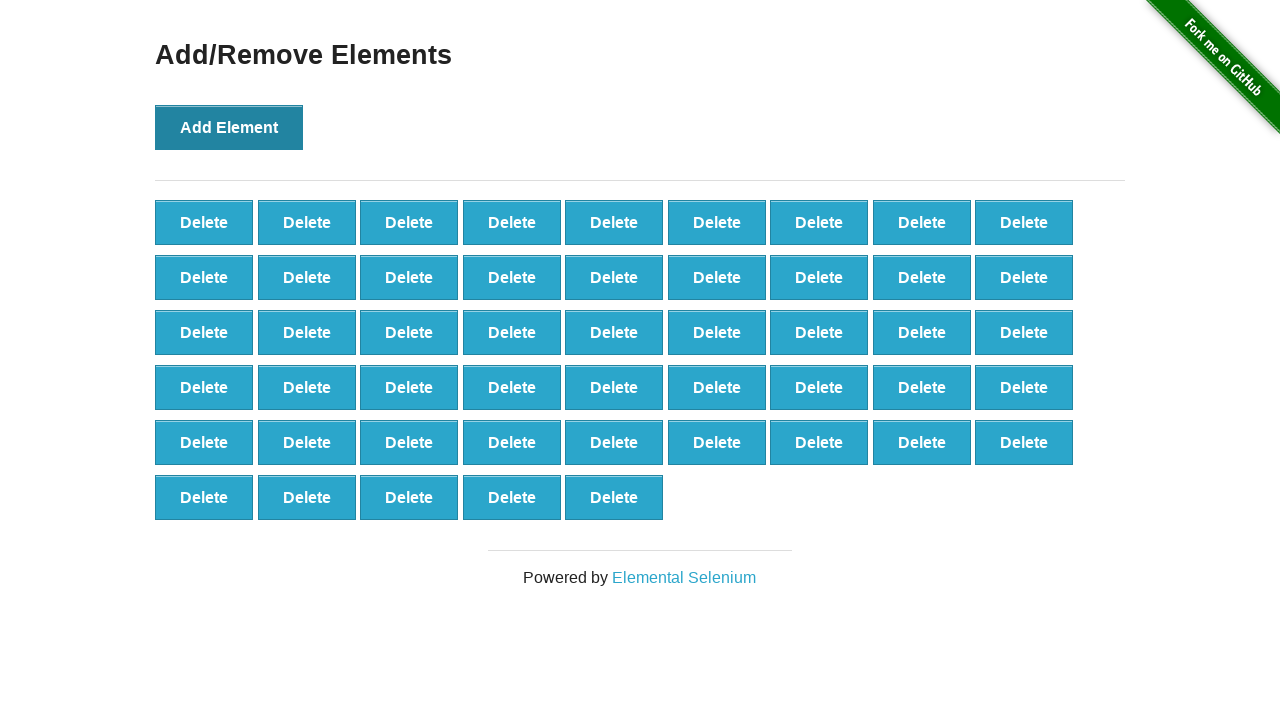

Clicked 'Add Element' button (iteration 51/100) at (229, 127) on button[onclick='addElement()']
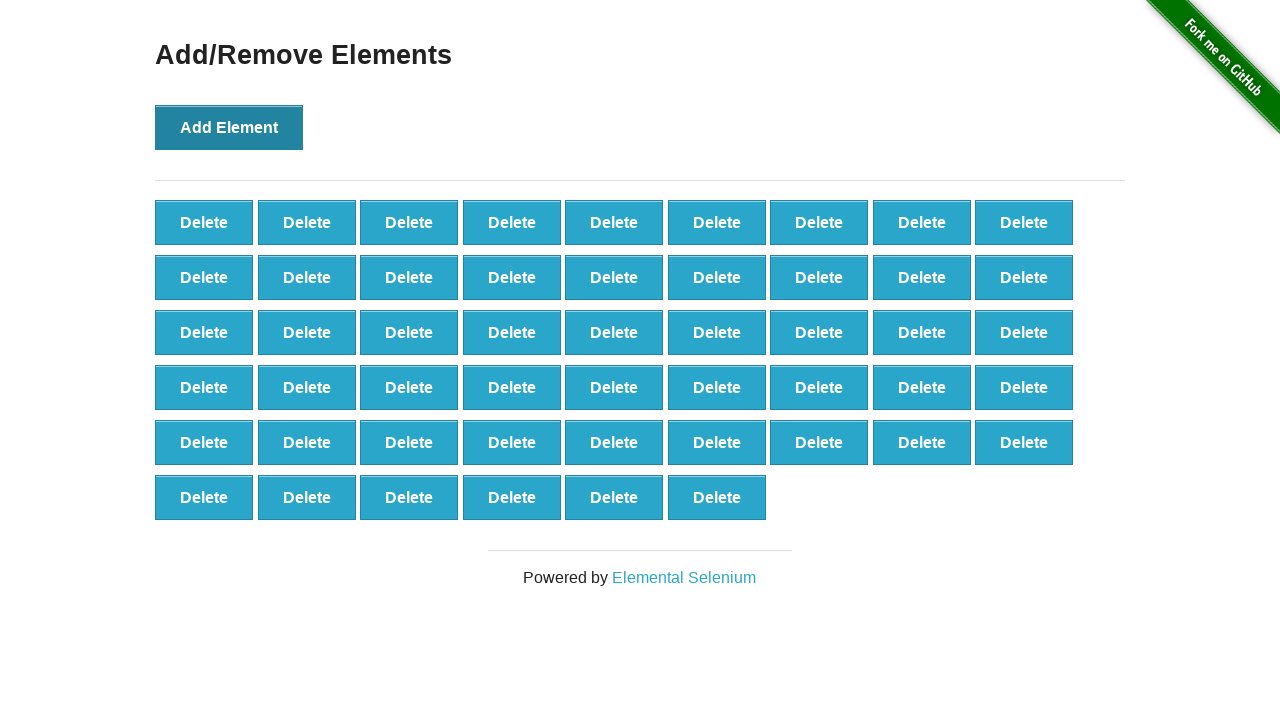

Clicked 'Add Element' button (iteration 52/100) at (229, 127) on button[onclick='addElement()']
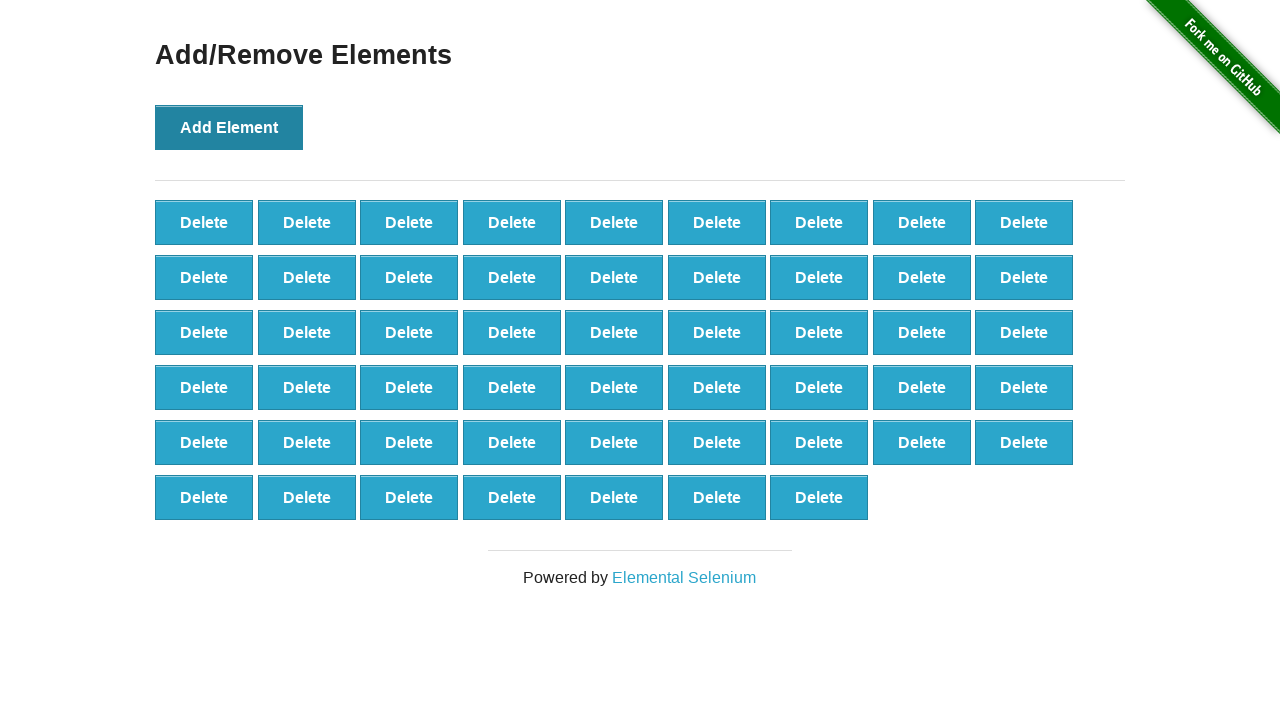

Clicked 'Add Element' button (iteration 53/100) at (229, 127) on button[onclick='addElement()']
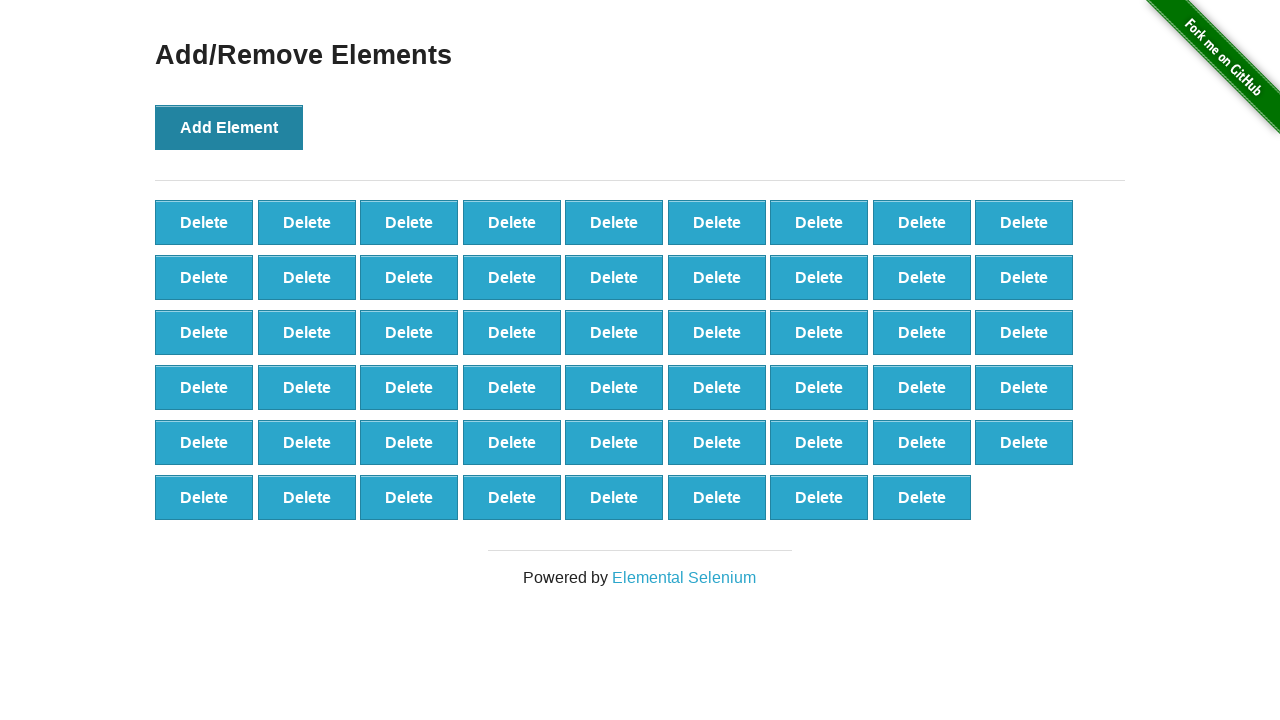

Clicked 'Add Element' button (iteration 54/100) at (229, 127) on button[onclick='addElement()']
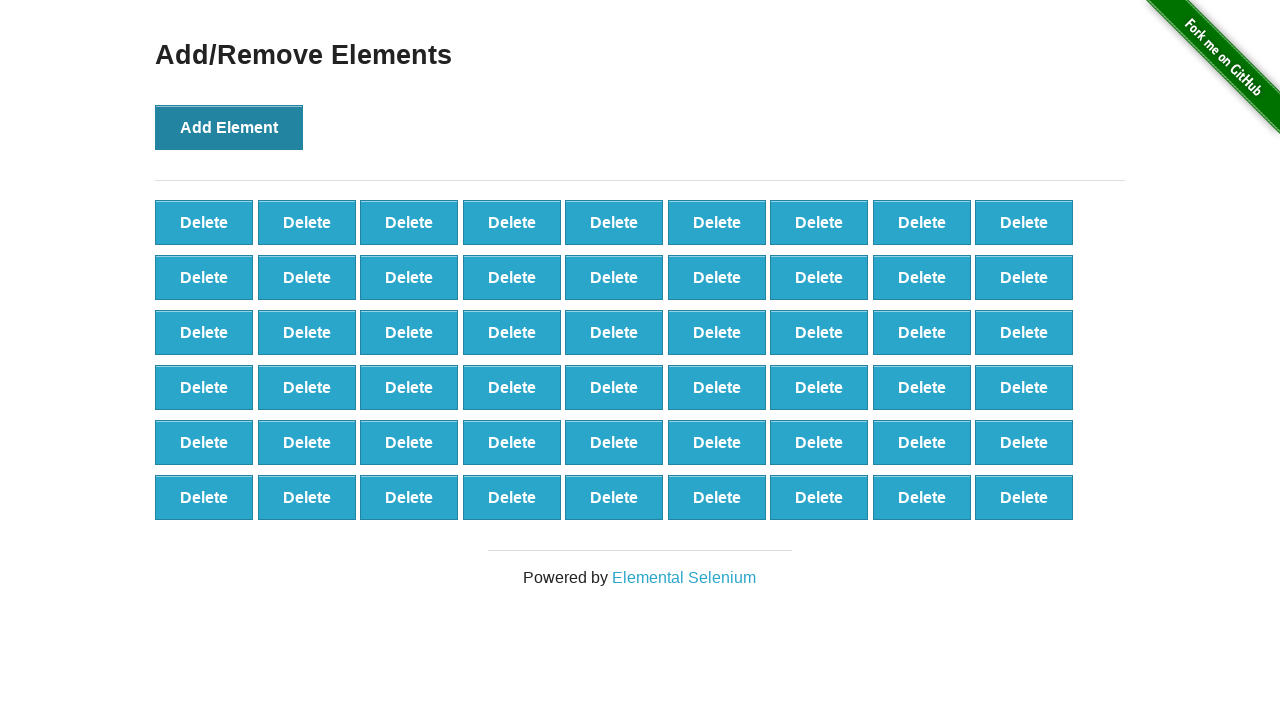

Clicked 'Add Element' button (iteration 55/100) at (229, 127) on button[onclick='addElement()']
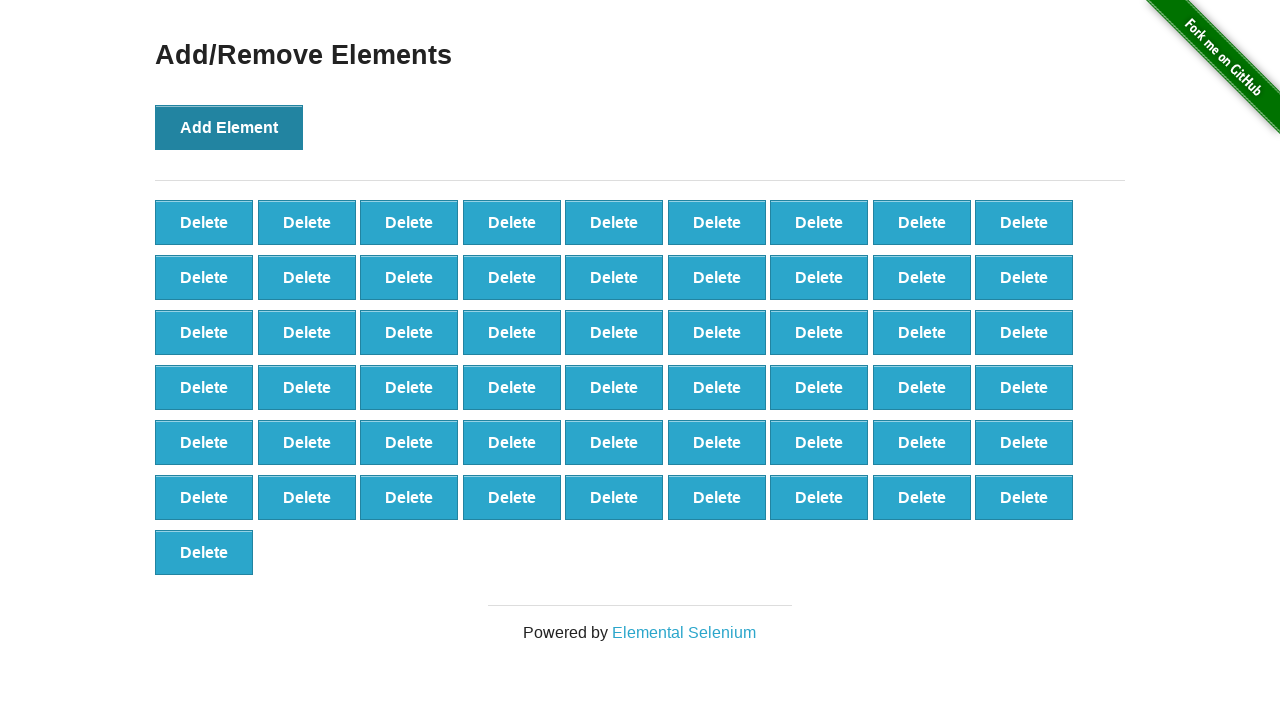

Clicked 'Add Element' button (iteration 56/100) at (229, 127) on button[onclick='addElement()']
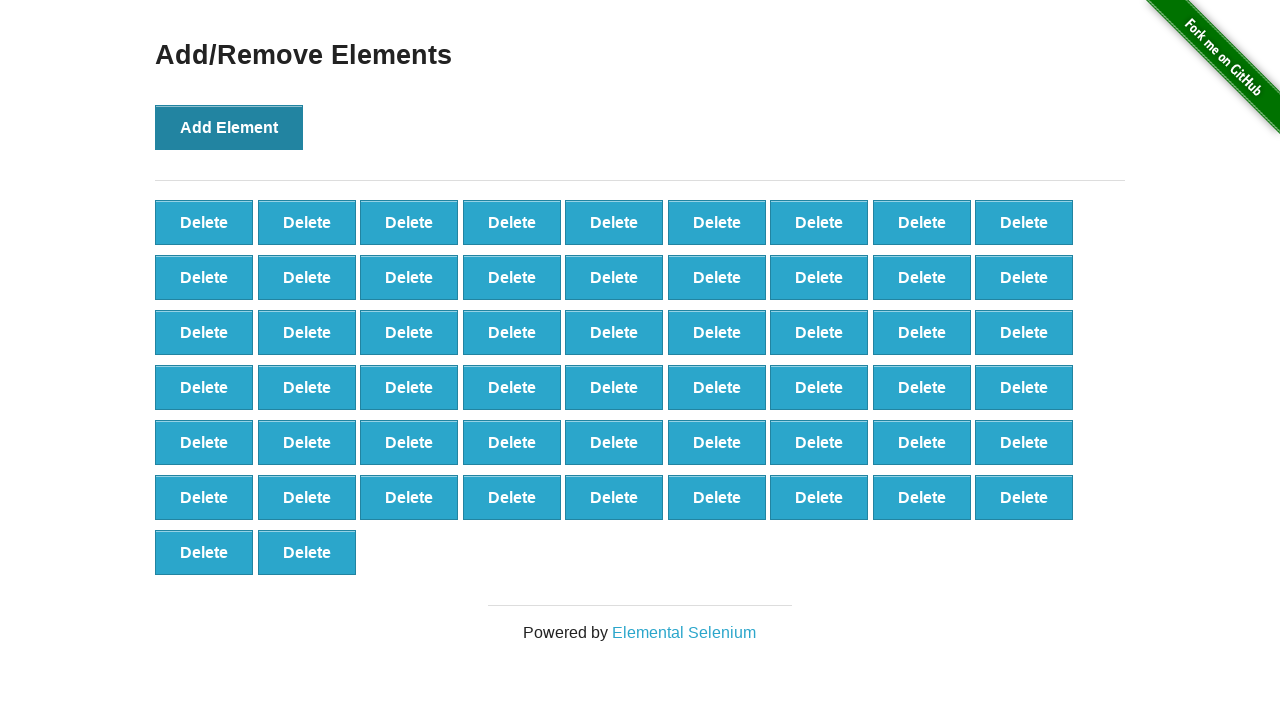

Clicked 'Add Element' button (iteration 57/100) at (229, 127) on button[onclick='addElement()']
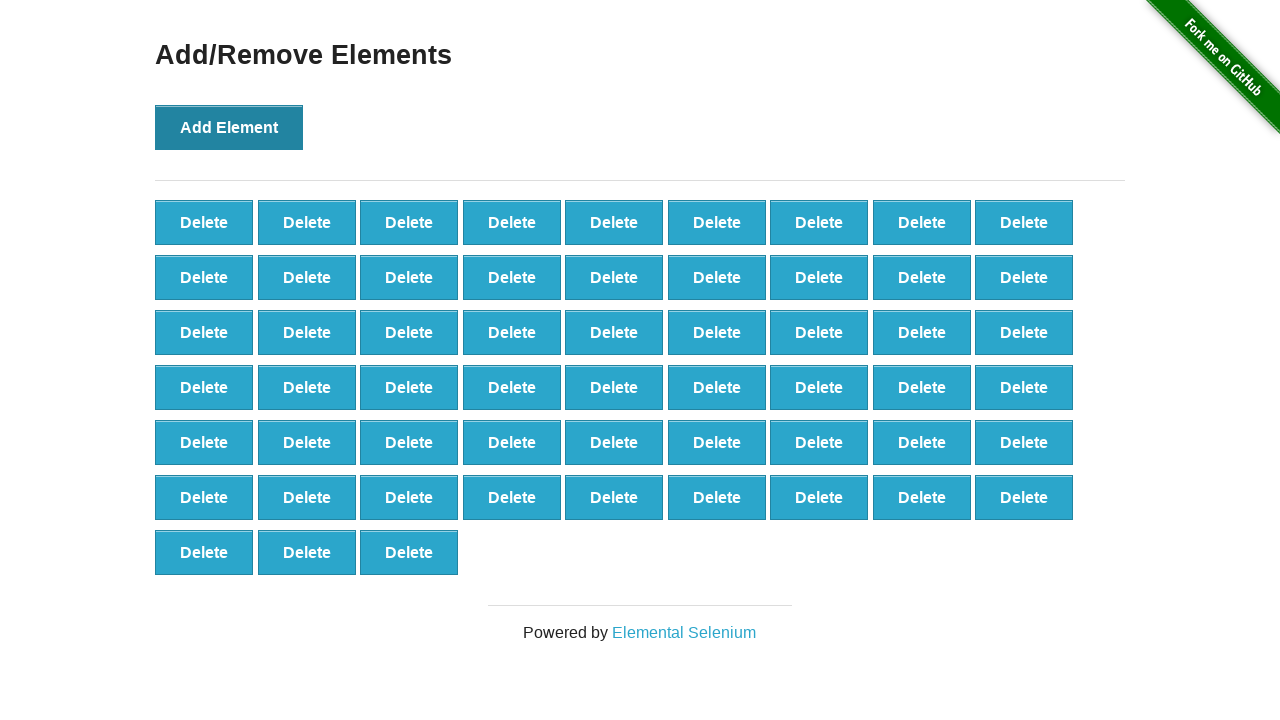

Clicked 'Add Element' button (iteration 58/100) at (229, 127) on button[onclick='addElement()']
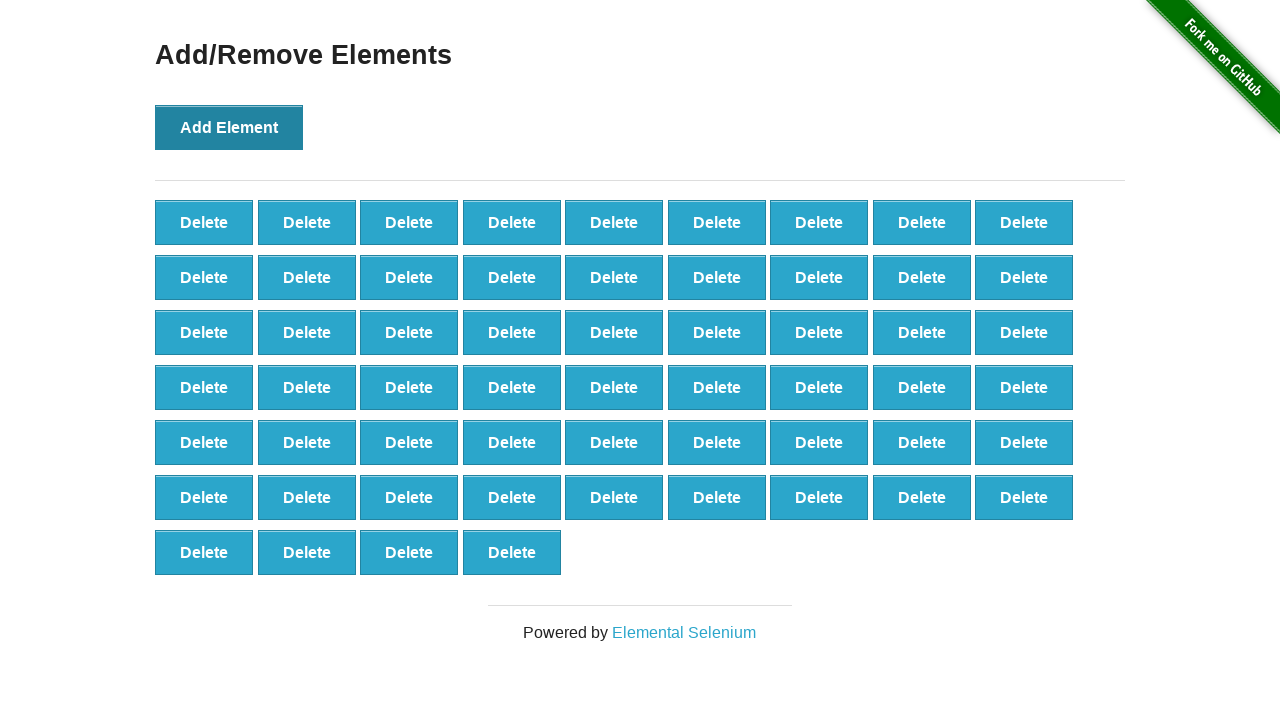

Clicked 'Add Element' button (iteration 59/100) at (229, 127) on button[onclick='addElement()']
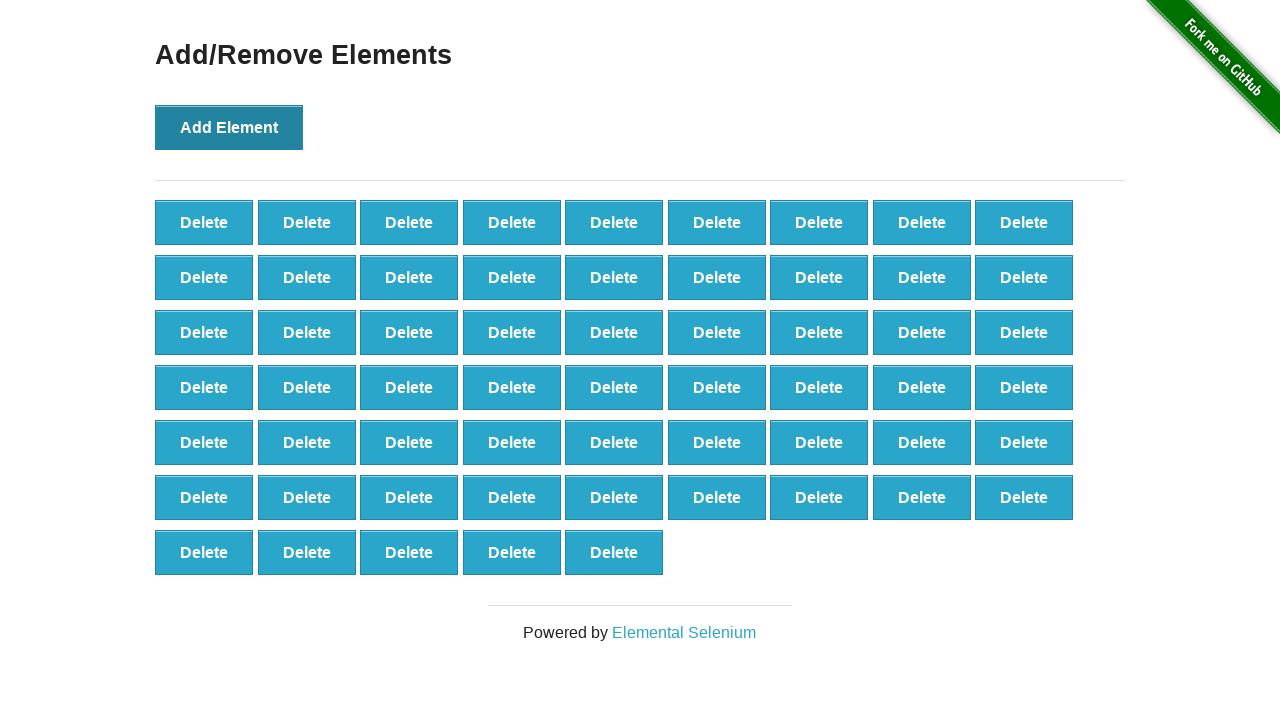

Clicked 'Add Element' button (iteration 60/100) at (229, 127) on button[onclick='addElement()']
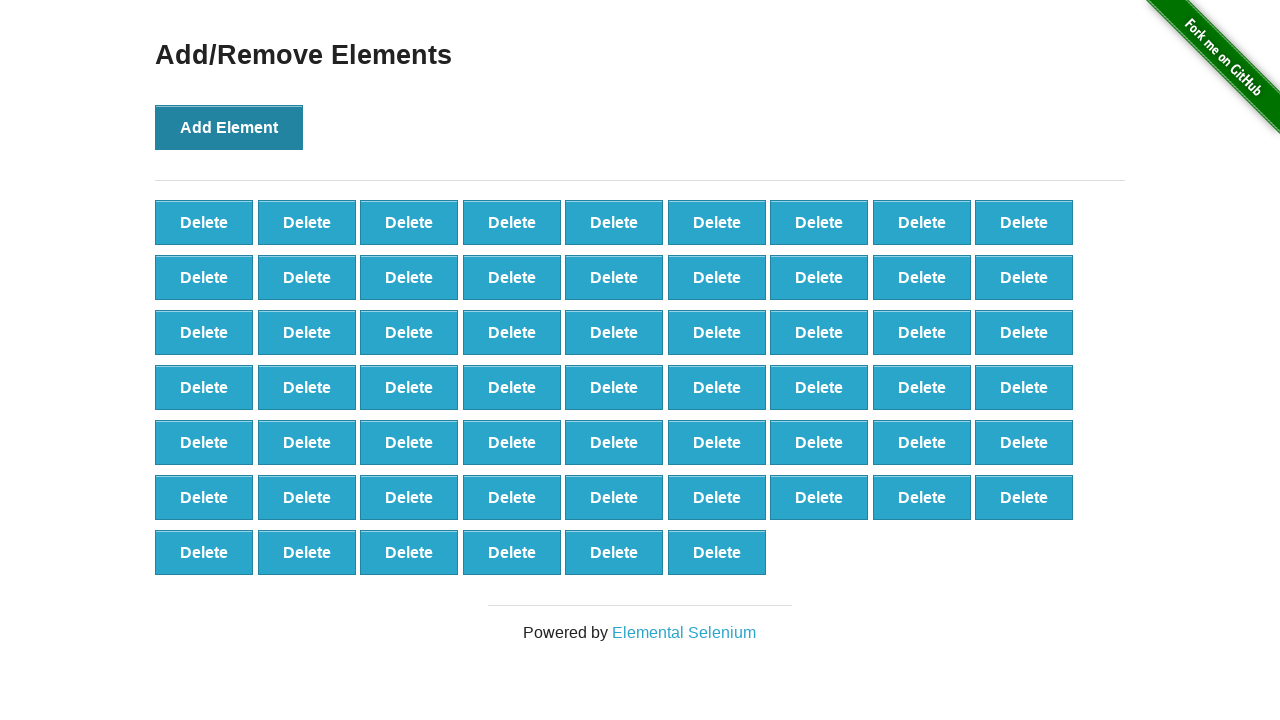

Clicked 'Add Element' button (iteration 61/100) at (229, 127) on button[onclick='addElement()']
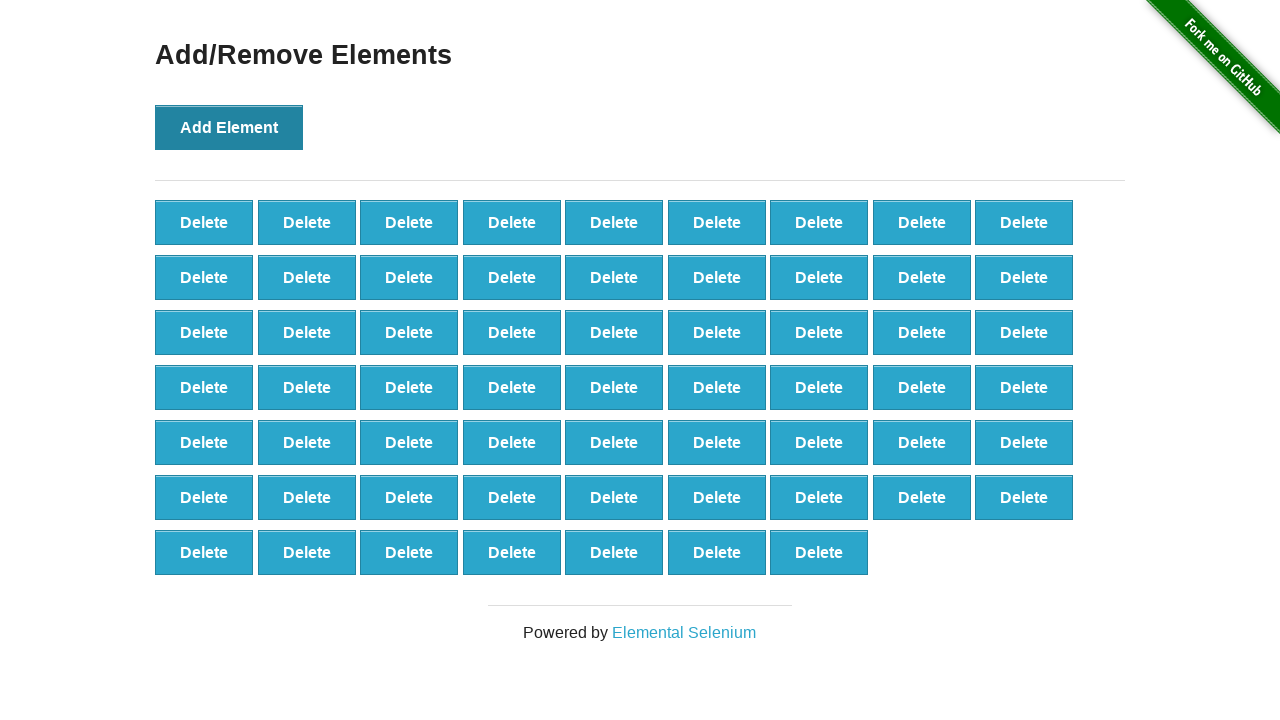

Clicked 'Add Element' button (iteration 62/100) at (229, 127) on button[onclick='addElement()']
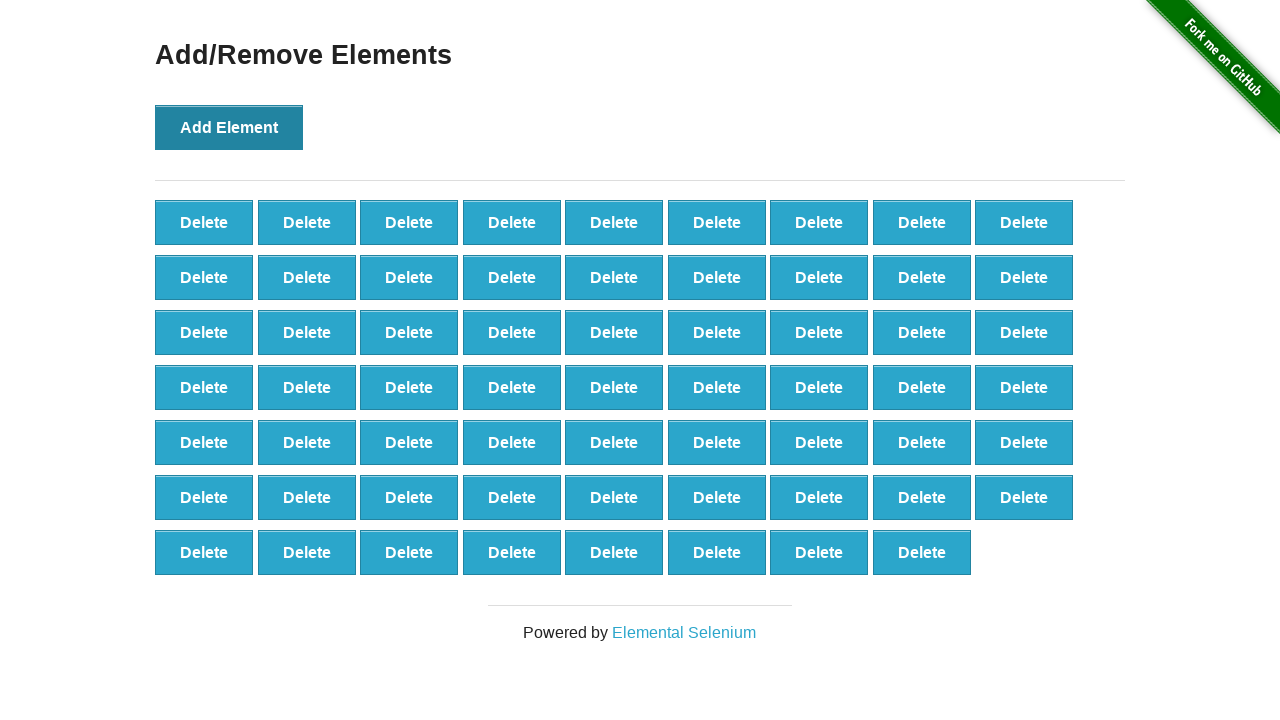

Clicked 'Add Element' button (iteration 63/100) at (229, 127) on button[onclick='addElement()']
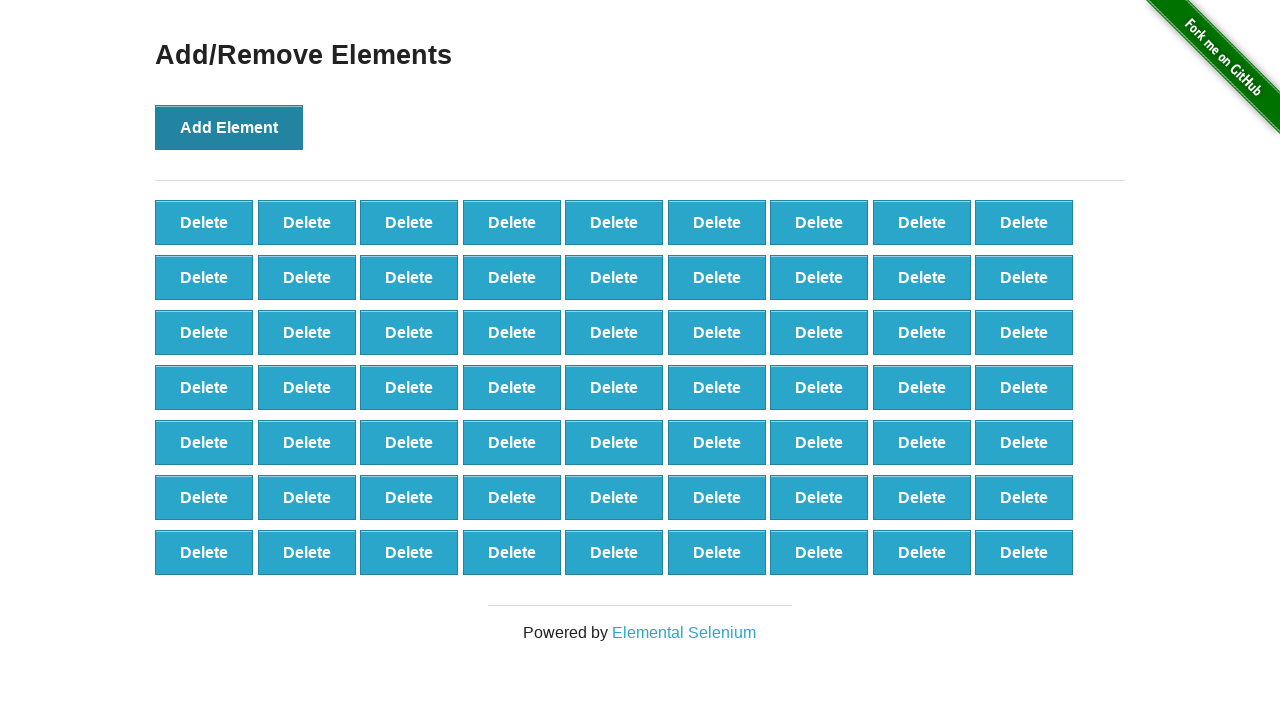

Clicked 'Add Element' button (iteration 64/100) at (229, 127) on button[onclick='addElement()']
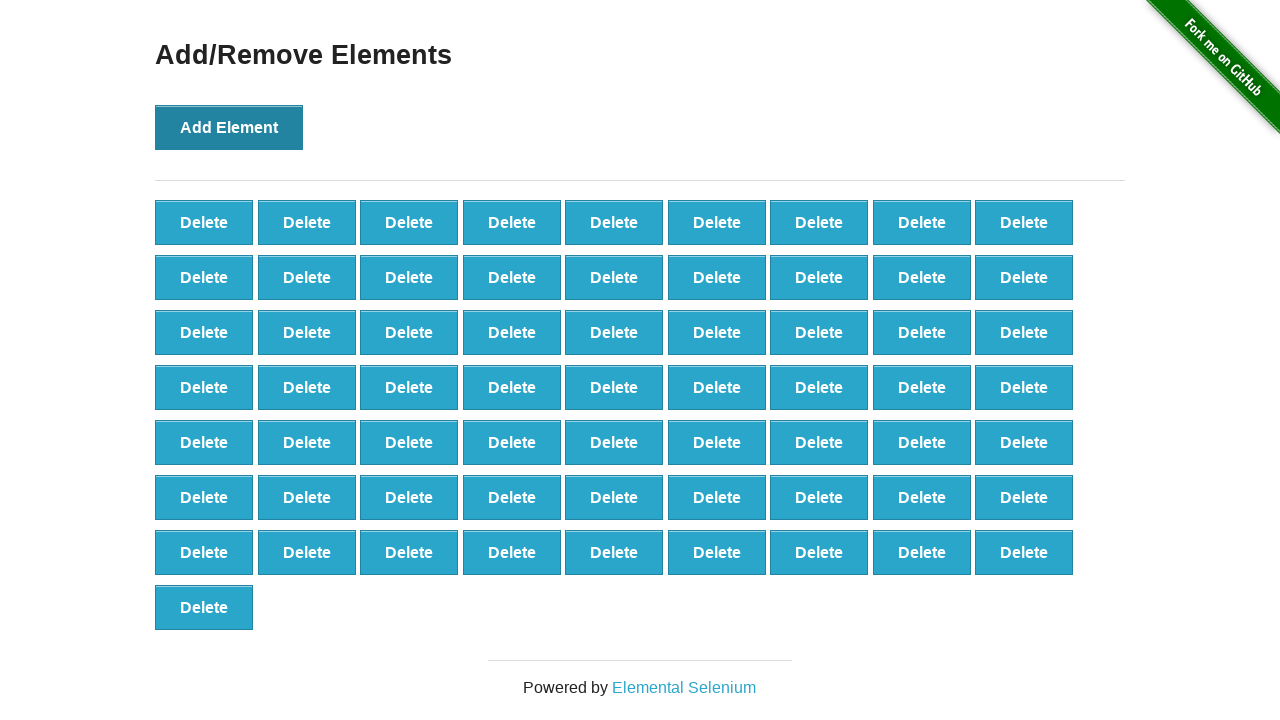

Clicked 'Add Element' button (iteration 65/100) at (229, 127) on button[onclick='addElement()']
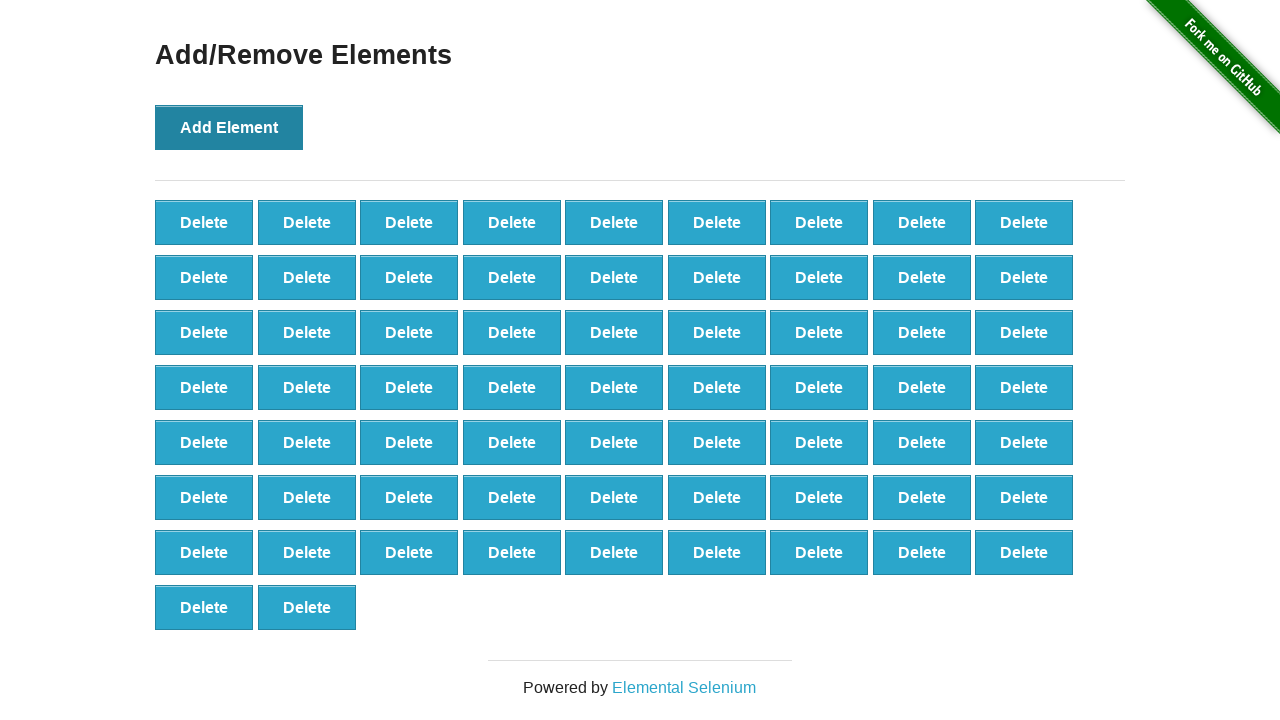

Clicked 'Add Element' button (iteration 66/100) at (229, 127) on button[onclick='addElement()']
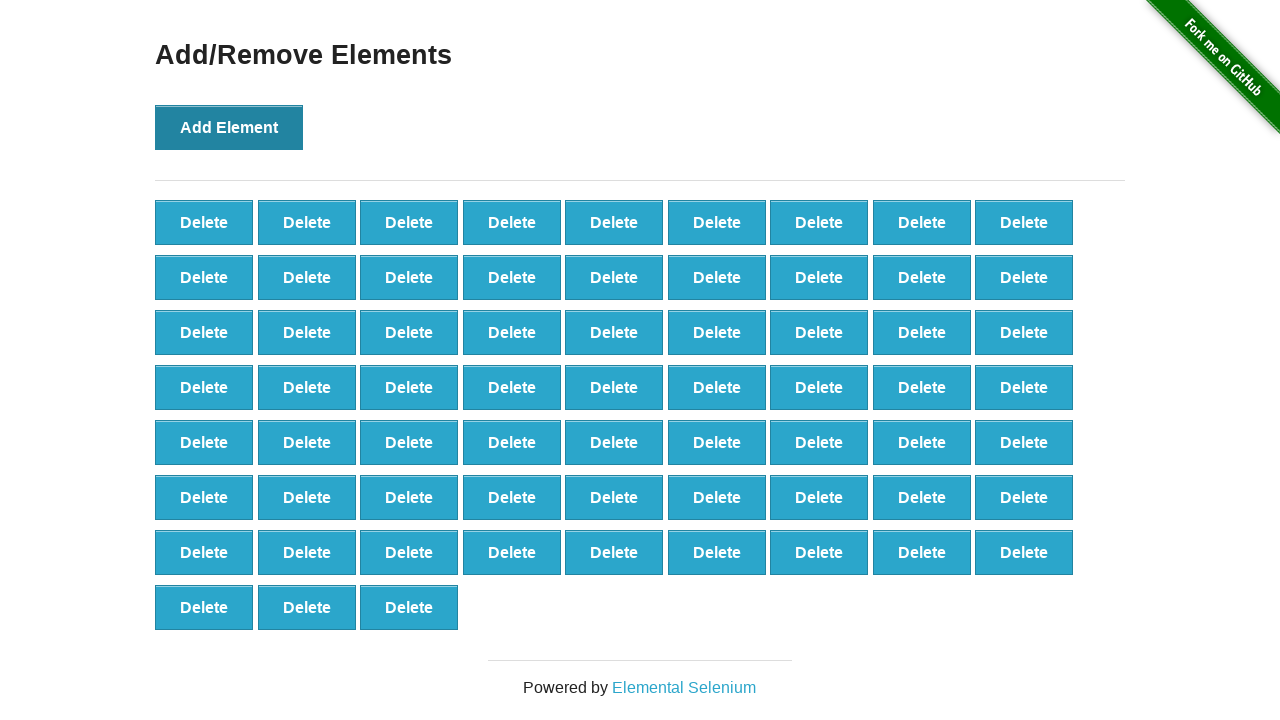

Clicked 'Add Element' button (iteration 67/100) at (229, 127) on button[onclick='addElement()']
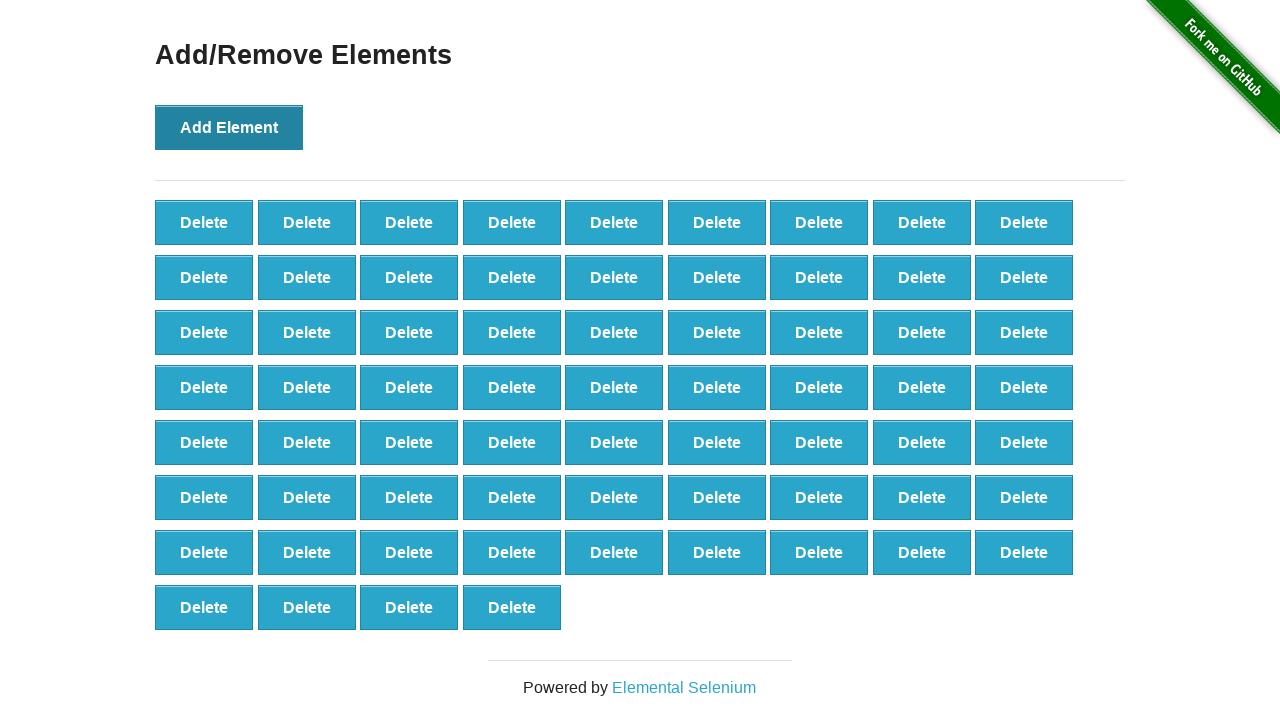

Clicked 'Add Element' button (iteration 68/100) at (229, 127) on button[onclick='addElement()']
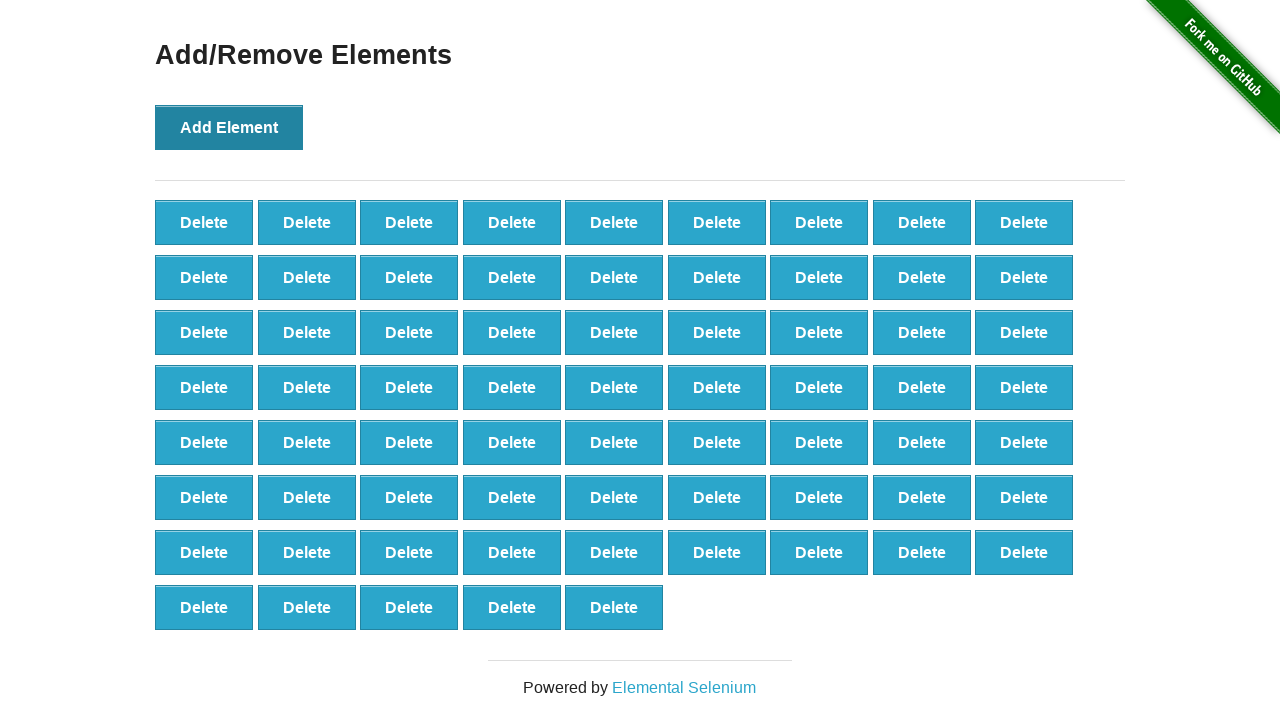

Clicked 'Add Element' button (iteration 69/100) at (229, 127) on button[onclick='addElement()']
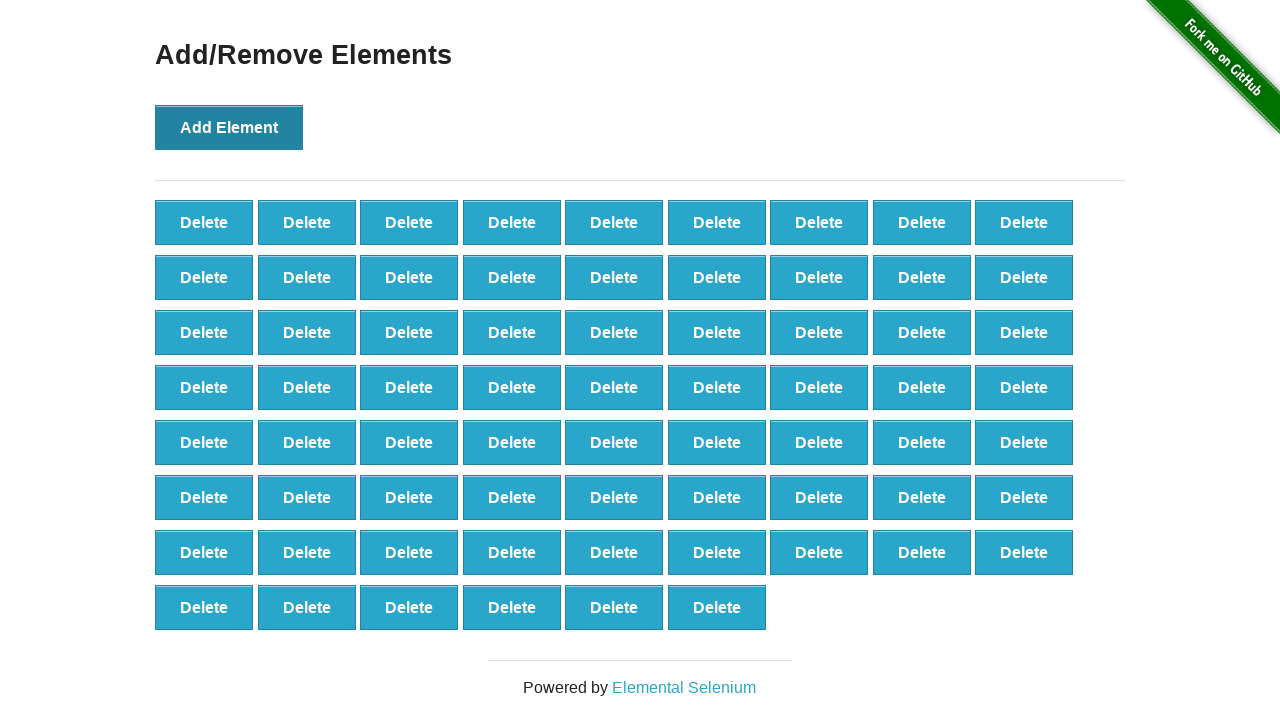

Clicked 'Add Element' button (iteration 70/100) at (229, 127) on button[onclick='addElement()']
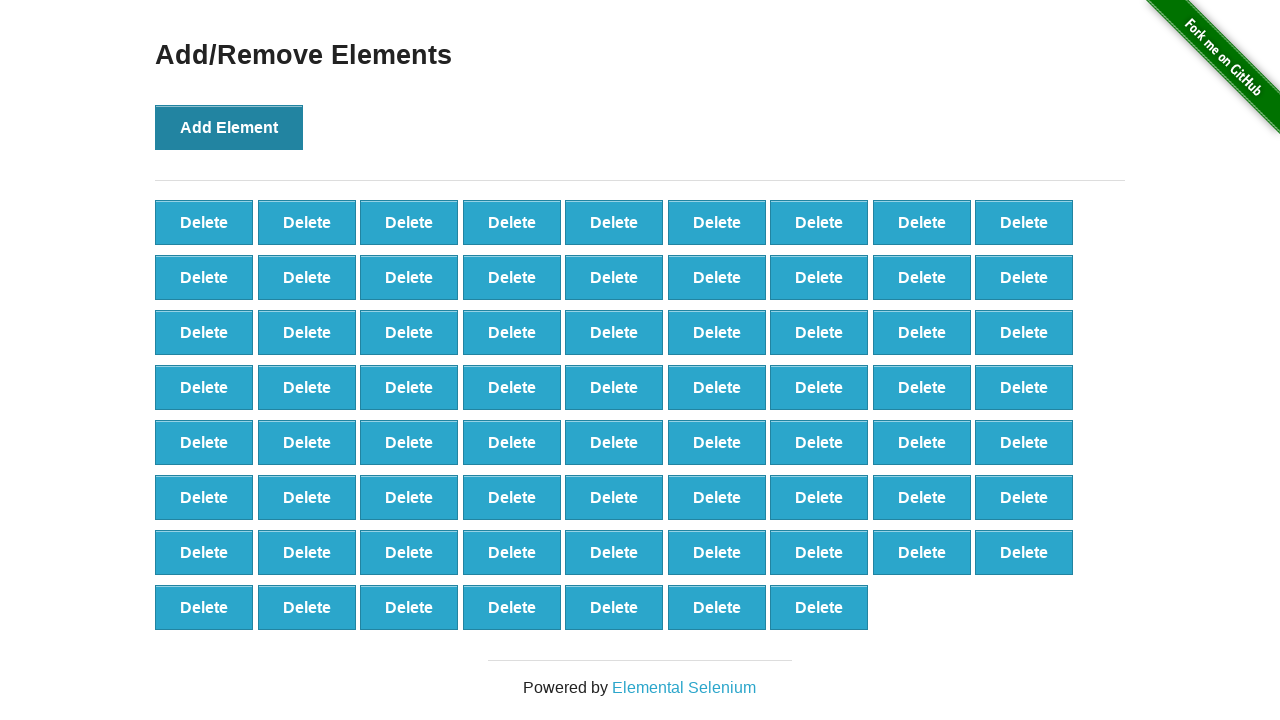

Clicked 'Add Element' button (iteration 71/100) at (229, 127) on button[onclick='addElement()']
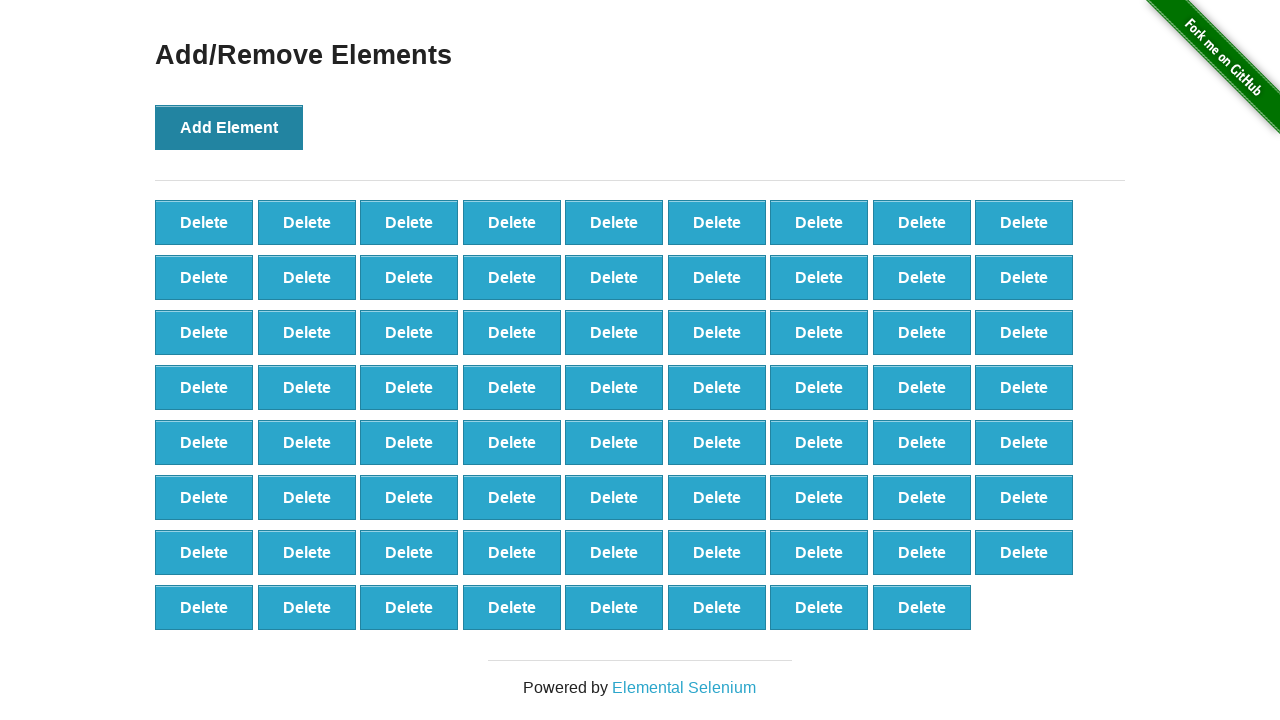

Clicked 'Add Element' button (iteration 72/100) at (229, 127) on button[onclick='addElement()']
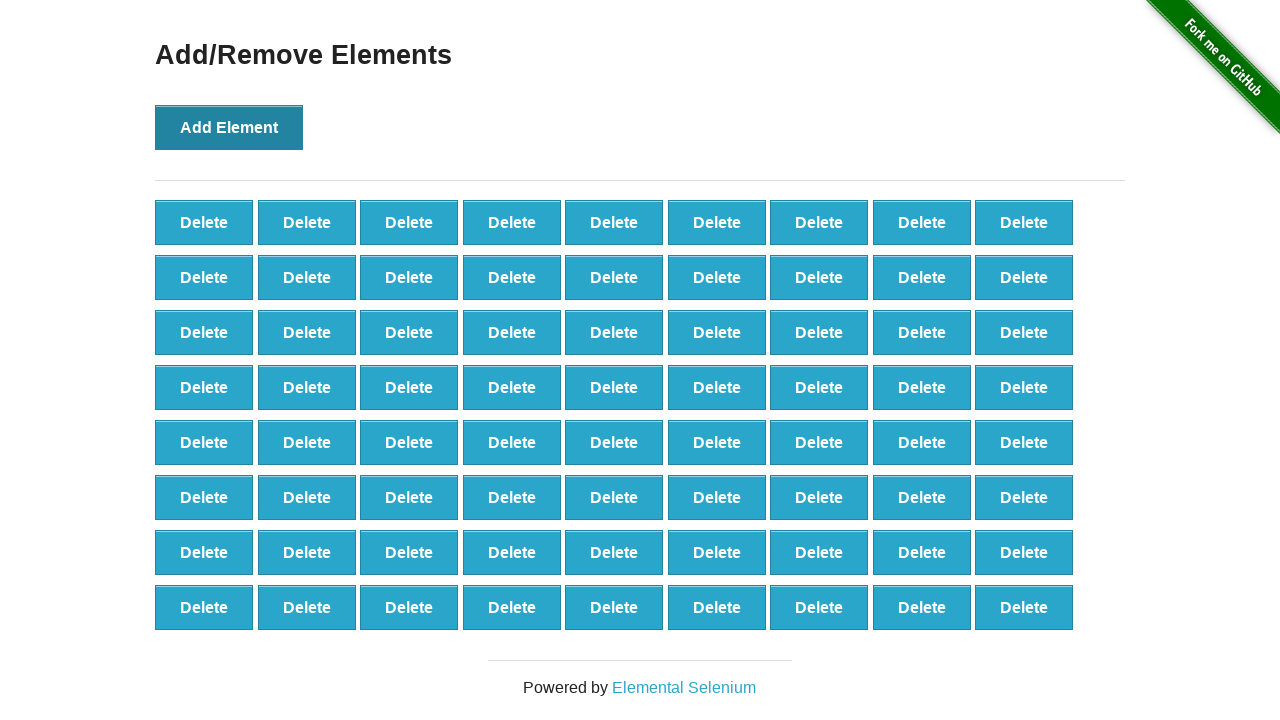

Clicked 'Add Element' button (iteration 73/100) at (229, 127) on button[onclick='addElement()']
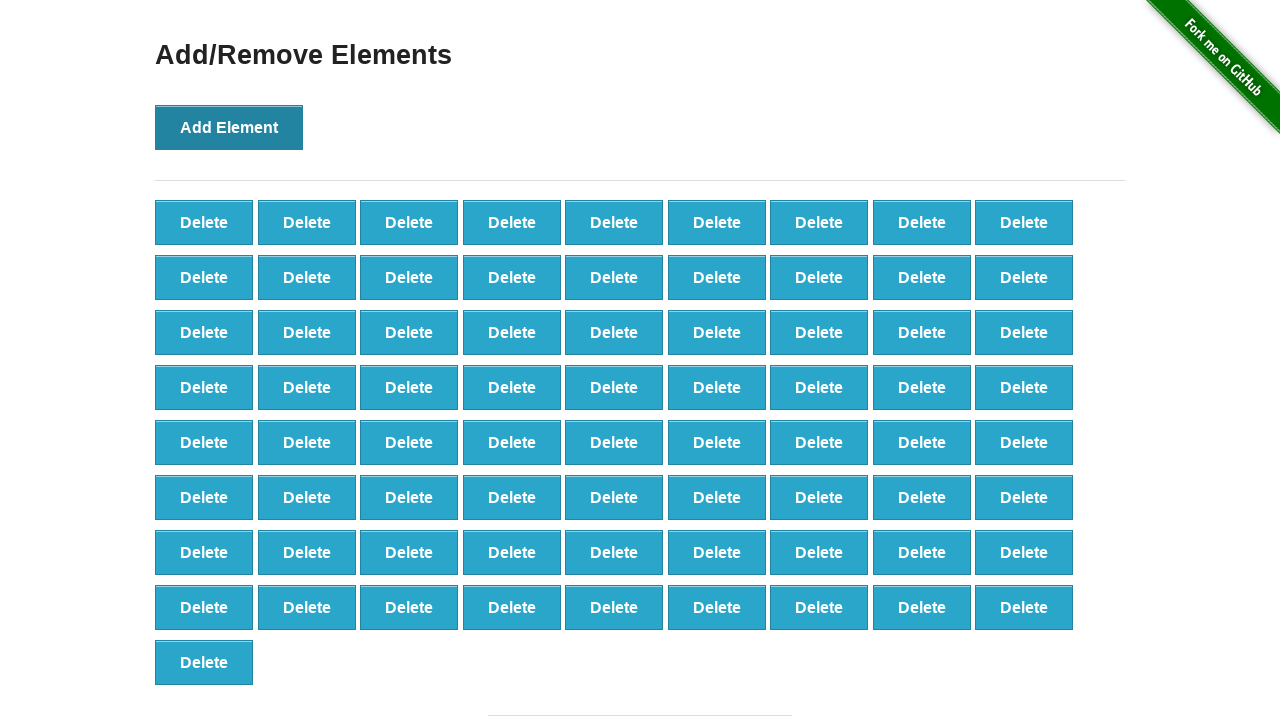

Clicked 'Add Element' button (iteration 74/100) at (229, 127) on button[onclick='addElement()']
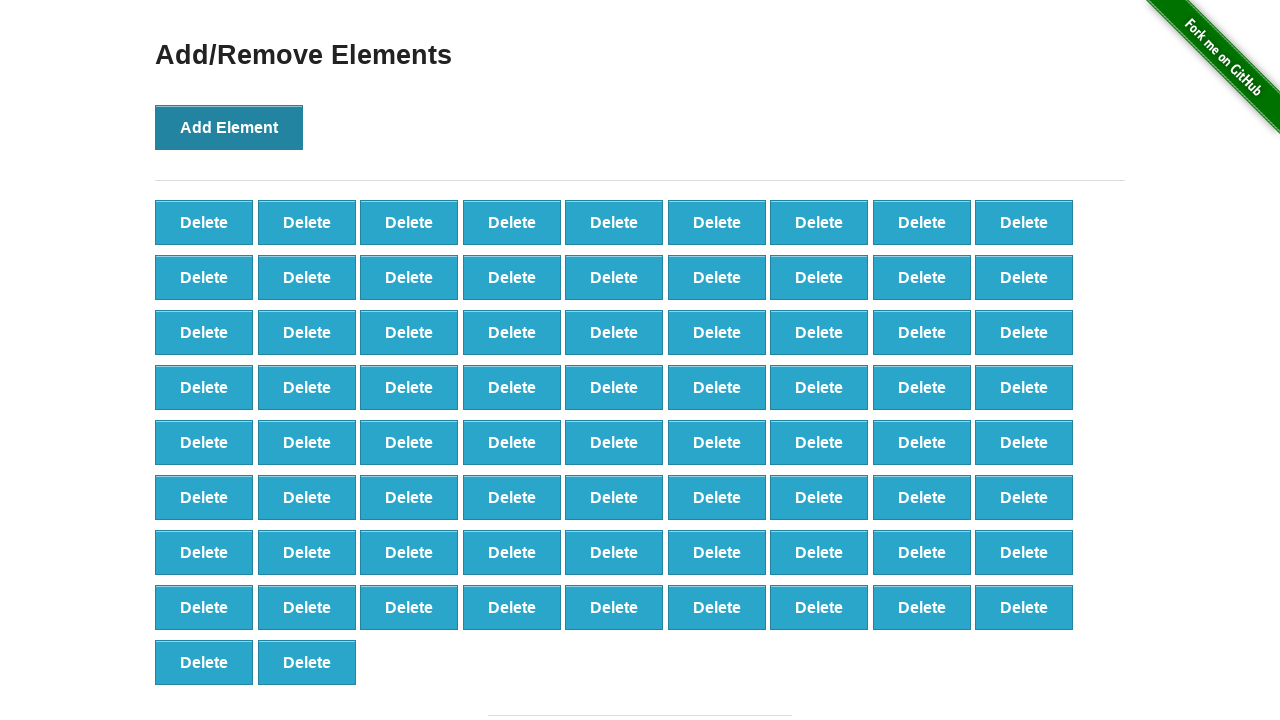

Clicked 'Add Element' button (iteration 75/100) at (229, 127) on button[onclick='addElement()']
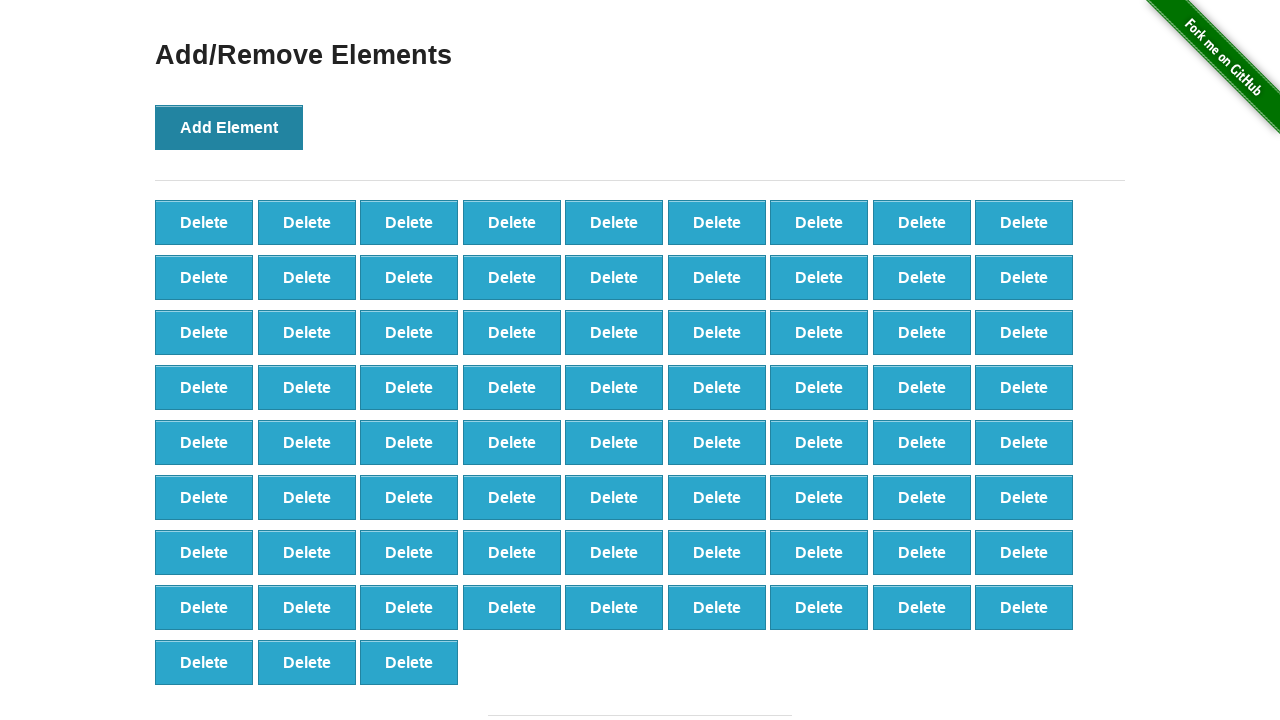

Clicked 'Add Element' button (iteration 76/100) at (229, 127) on button[onclick='addElement()']
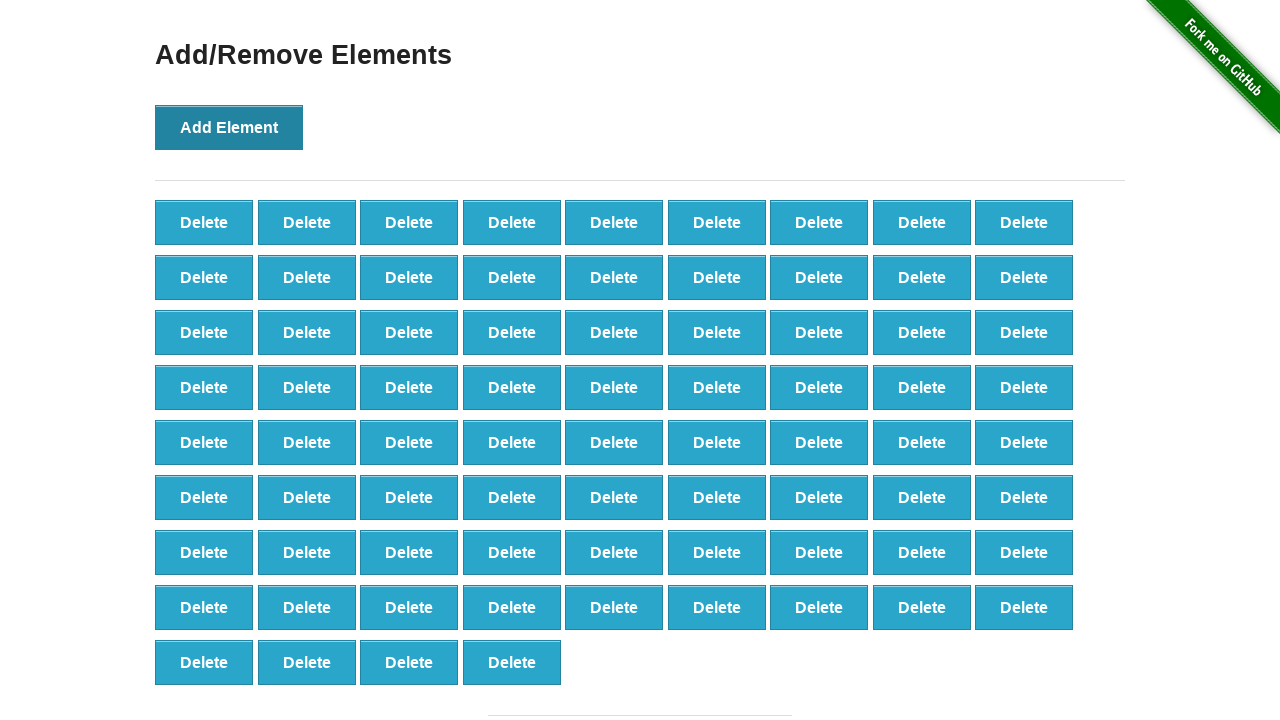

Clicked 'Add Element' button (iteration 77/100) at (229, 127) on button[onclick='addElement()']
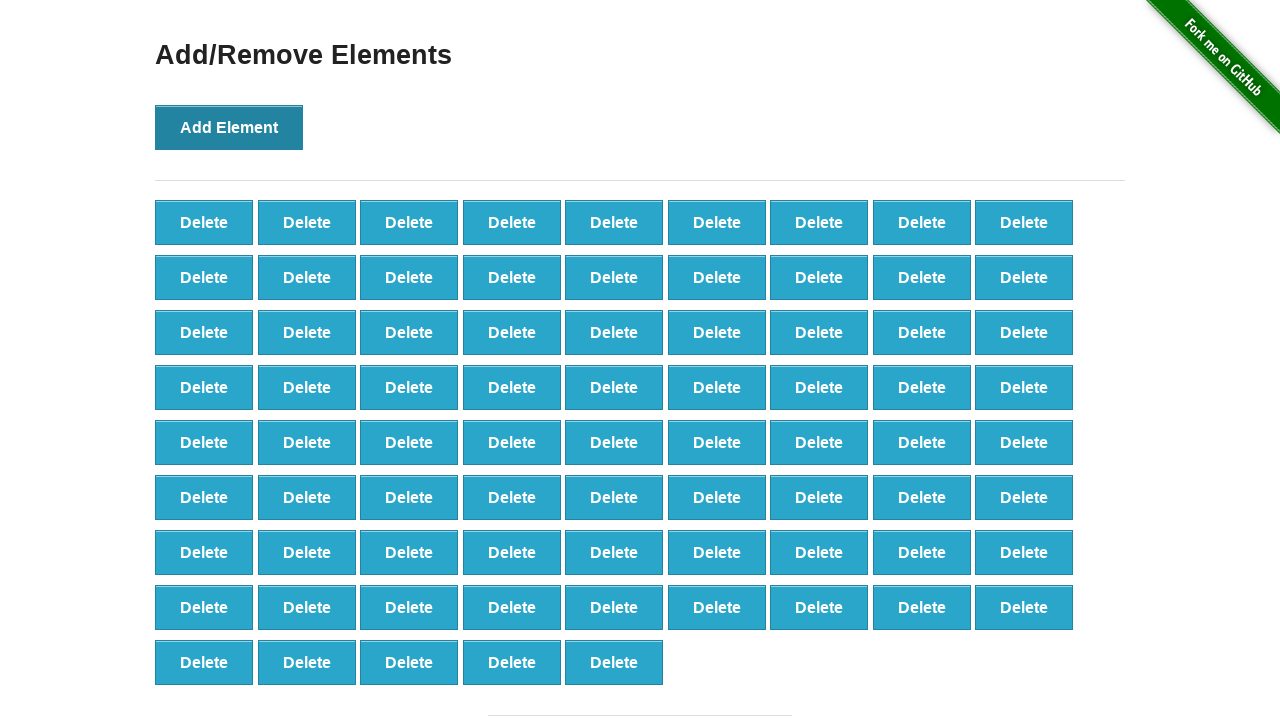

Clicked 'Add Element' button (iteration 78/100) at (229, 127) on button[onclick='addElement()']
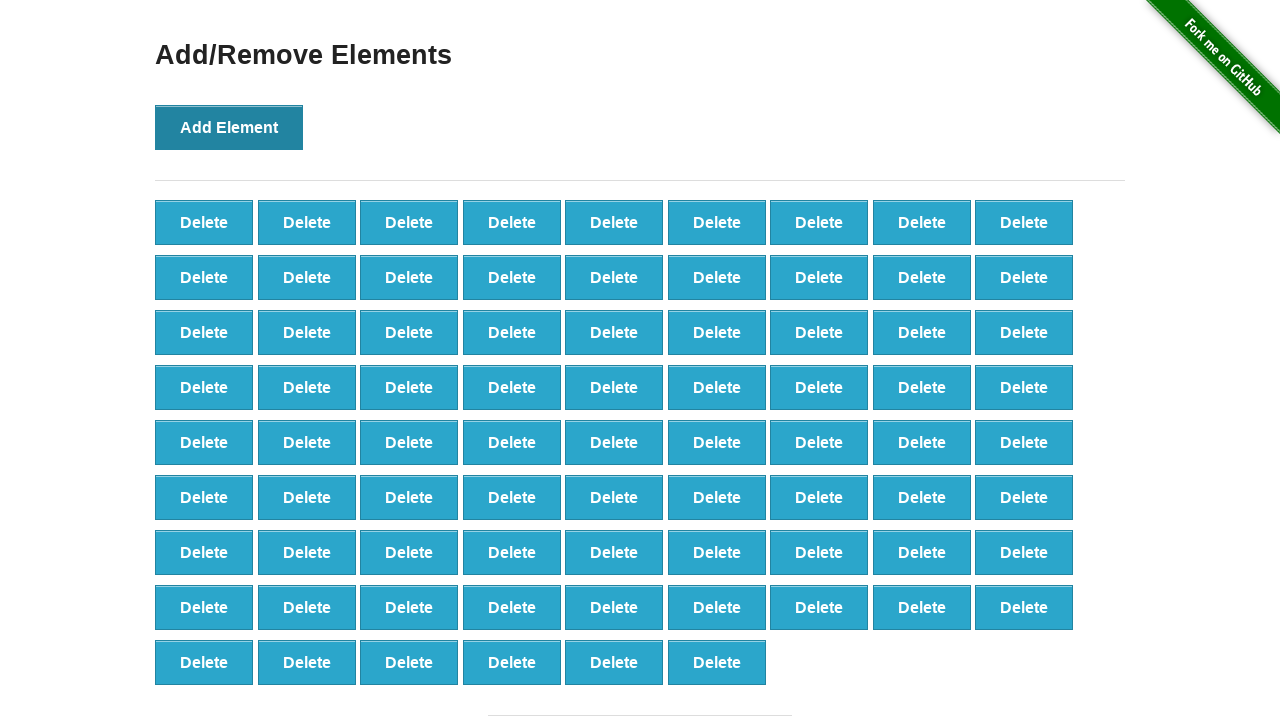

Clicked 'Add Element' button (iteration 79/100) at (229, 127) on button[onclick='addElement()']
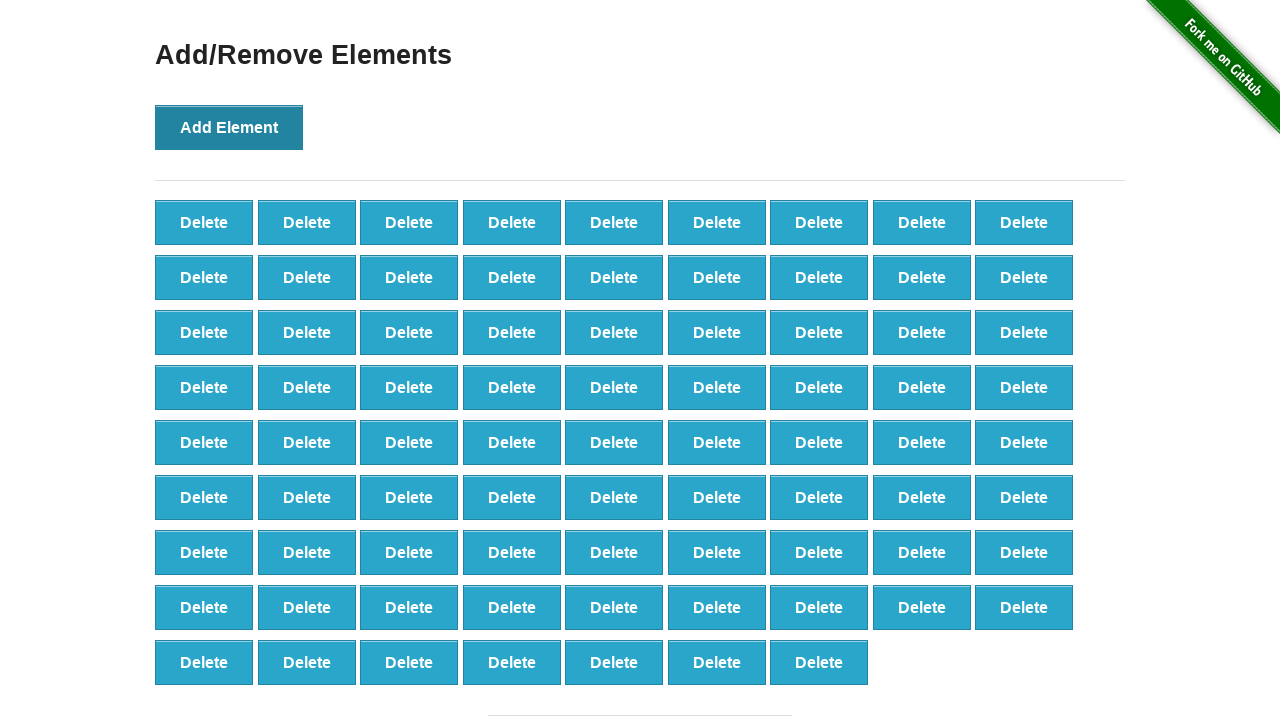

Clicked 'Add Element' button (iteration 80/100) at (229, 127) on button[onclick='addElement()']
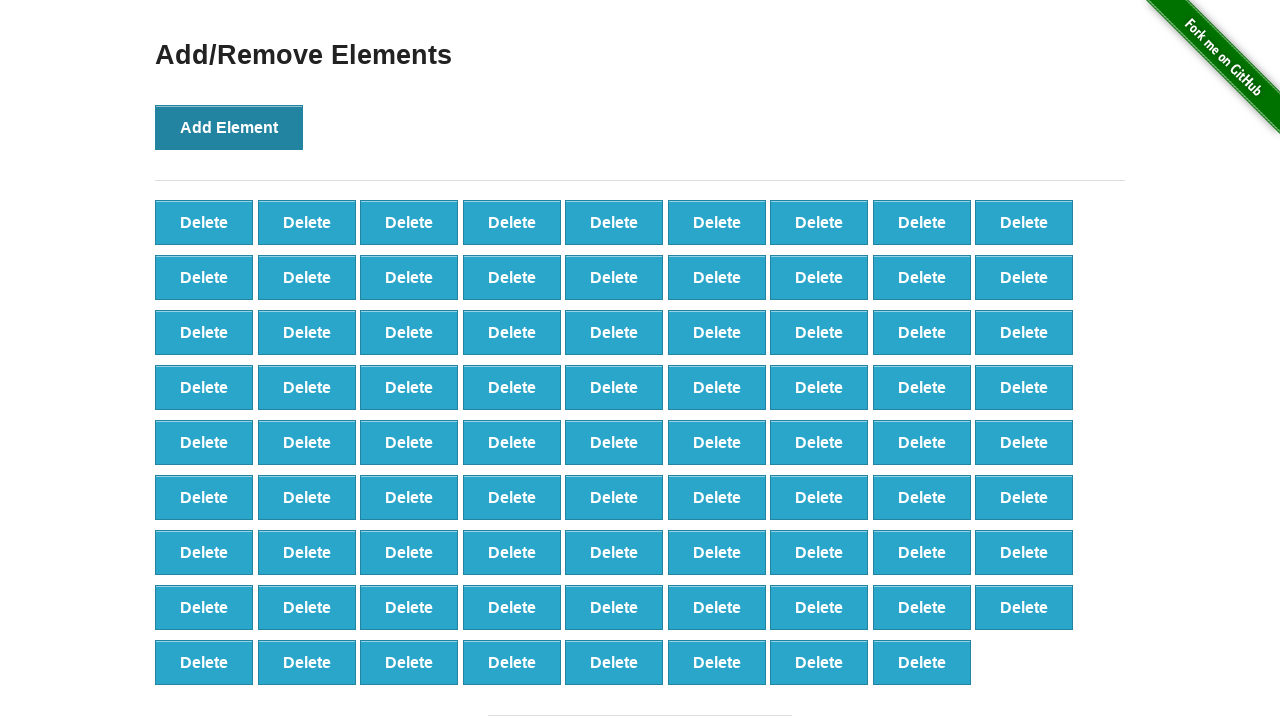

Clicked 'Add Element' button (iteration 81/100) at (229, 127) on button[onclick='addElement()']
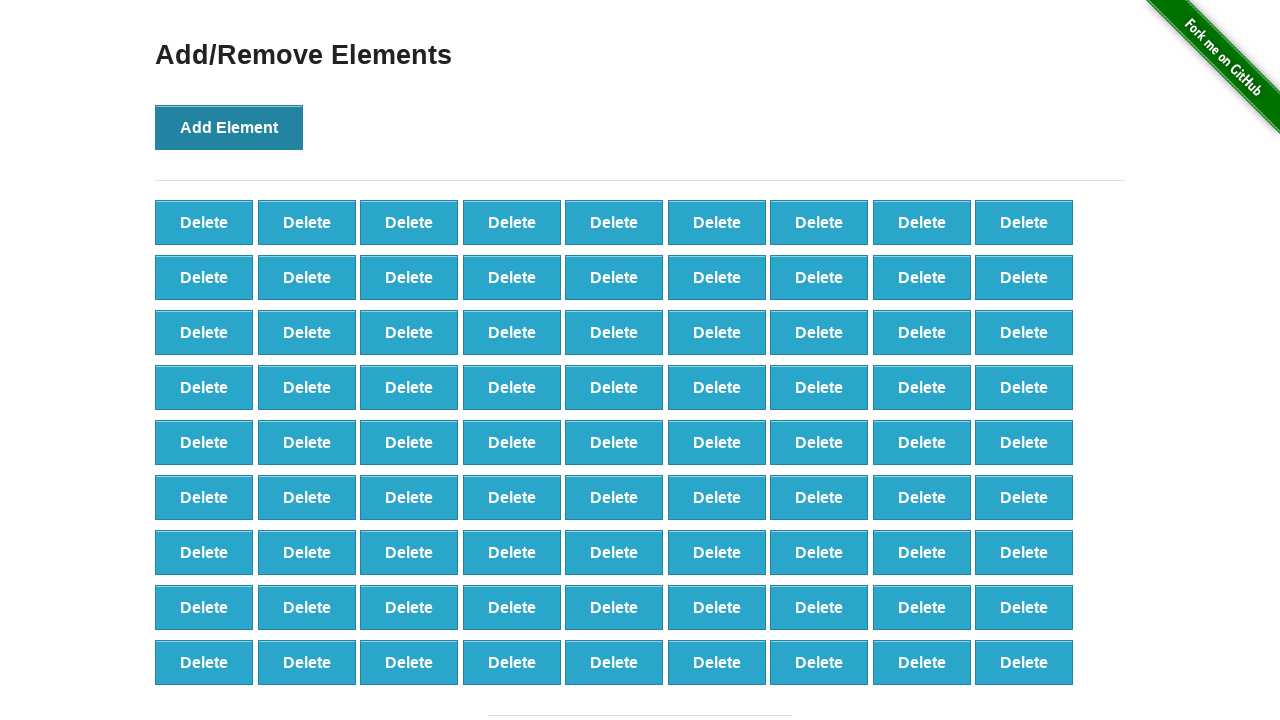

Clicked 'Add Element' button (iteration 82/100) at (229, 127) on button[onclick='addElement()']
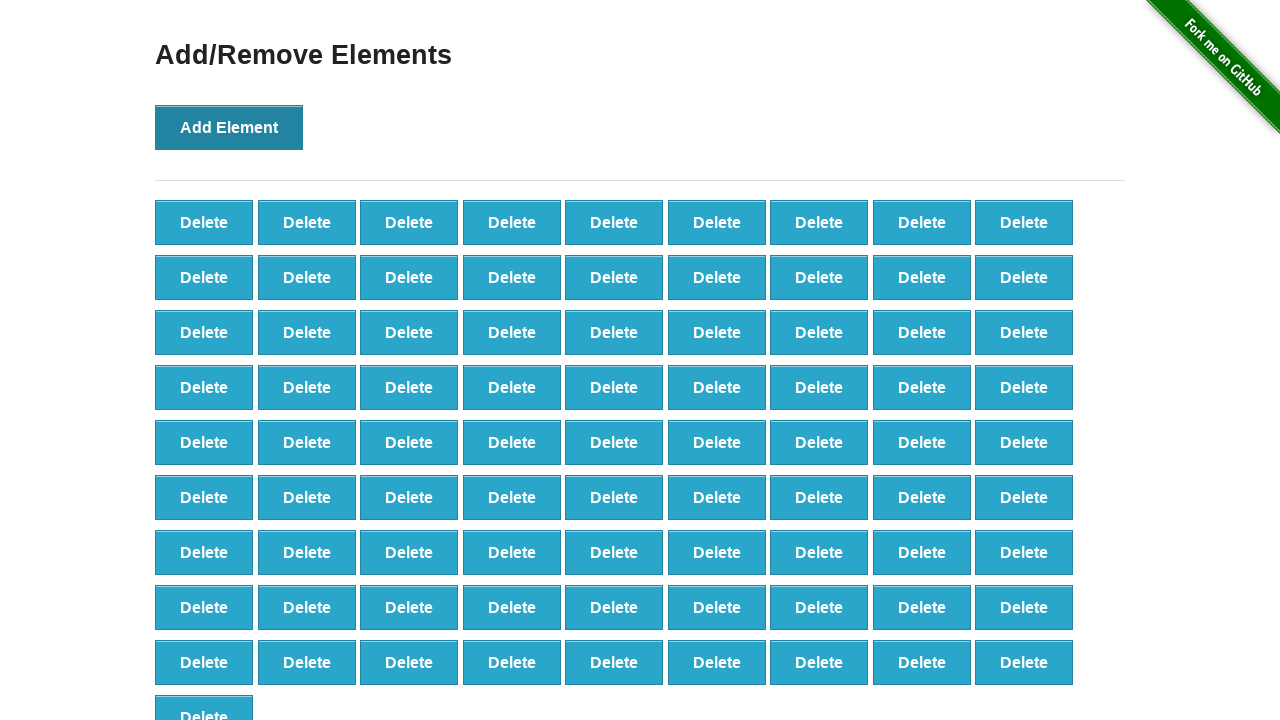

Clicked 'Add Element' button (iteration 83/100) at (229, 127) on button[onclick='addElement()']
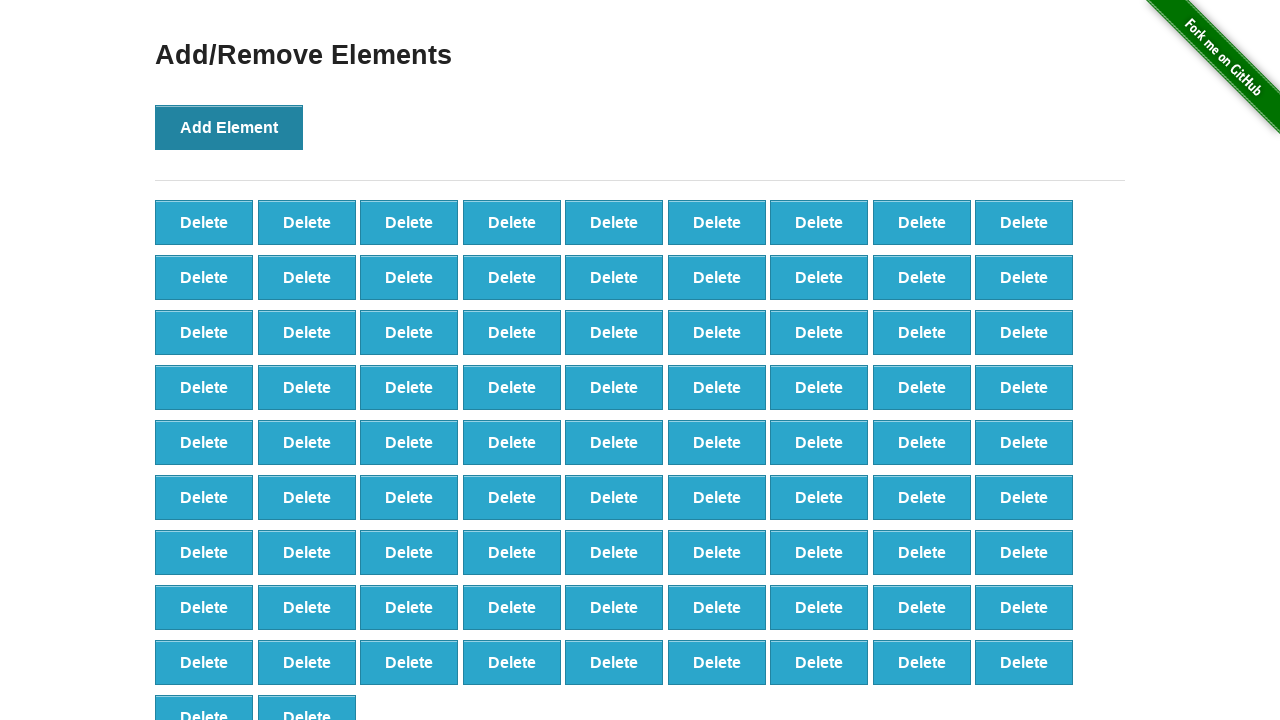

Clicked 'Add Element' button (iteration 84/100) at (229, 127) on button[onclick='addElement()']
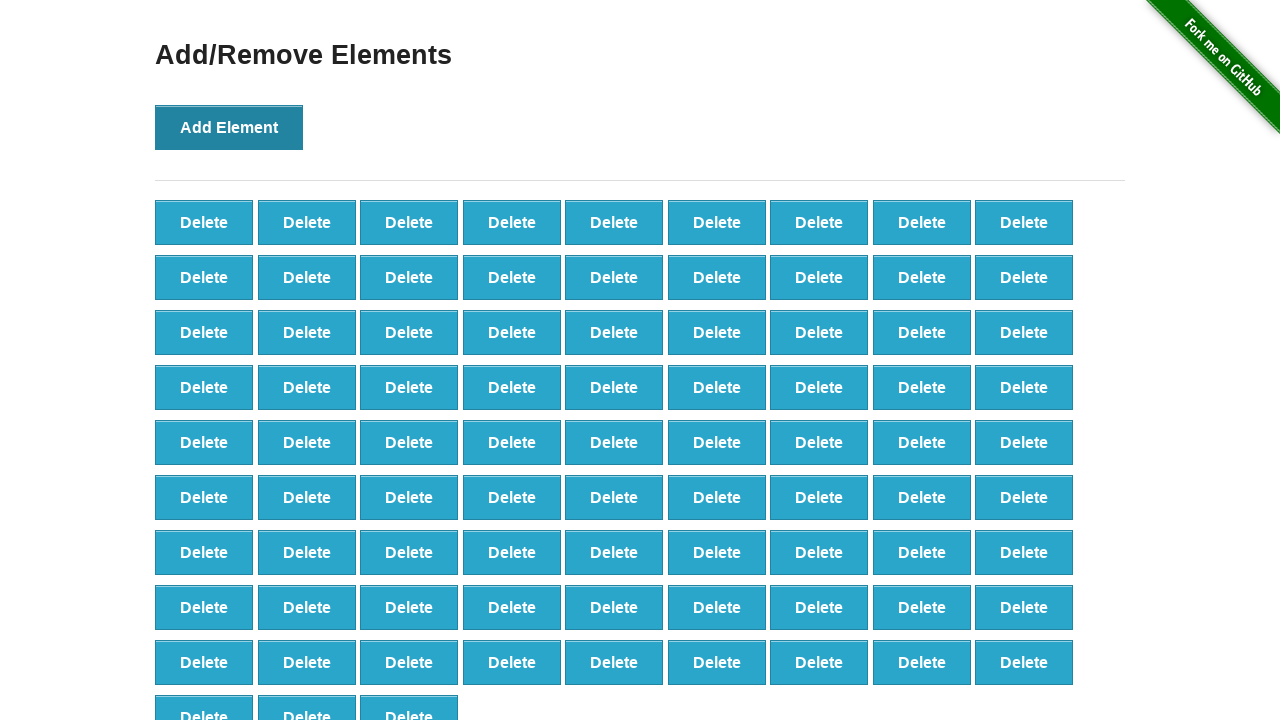

Clicked 'Add Element' button (iteration 85/100) at (229, 127) on button[onclick='addElement()']
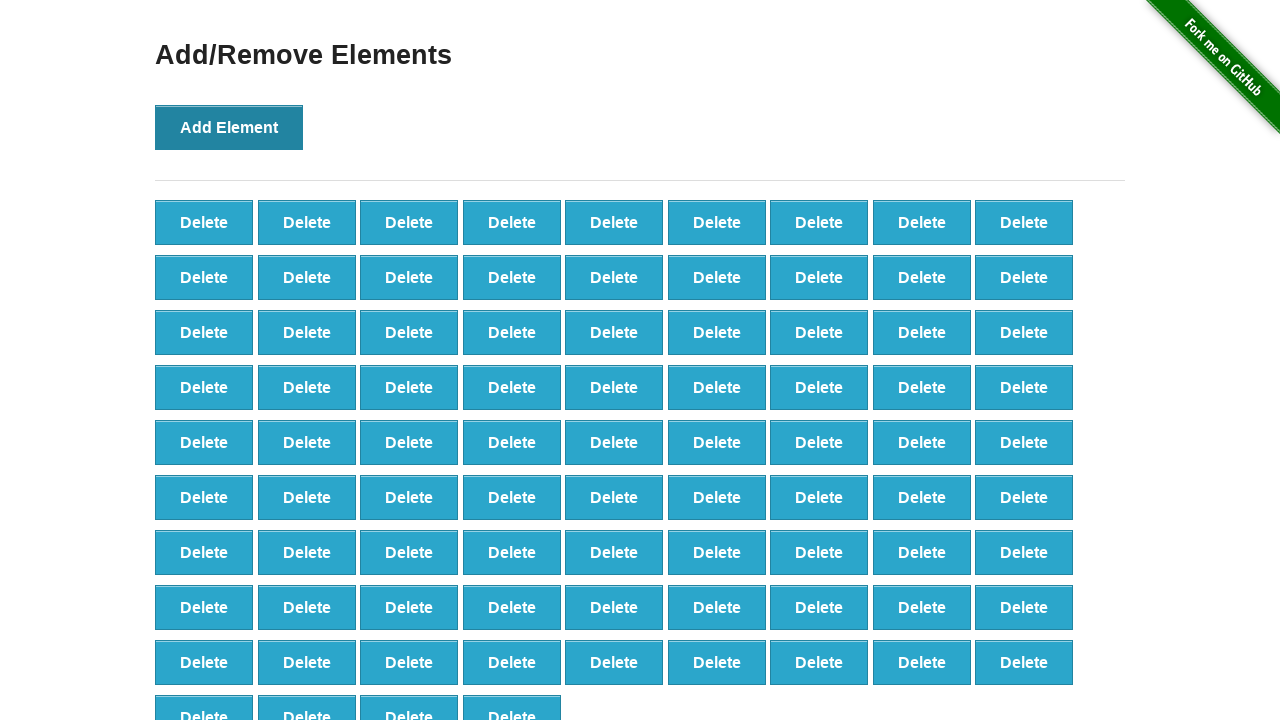

Clicked 'Add Element' button (iteration 86/100) at (229, 127) on button[onclick='addElement()']
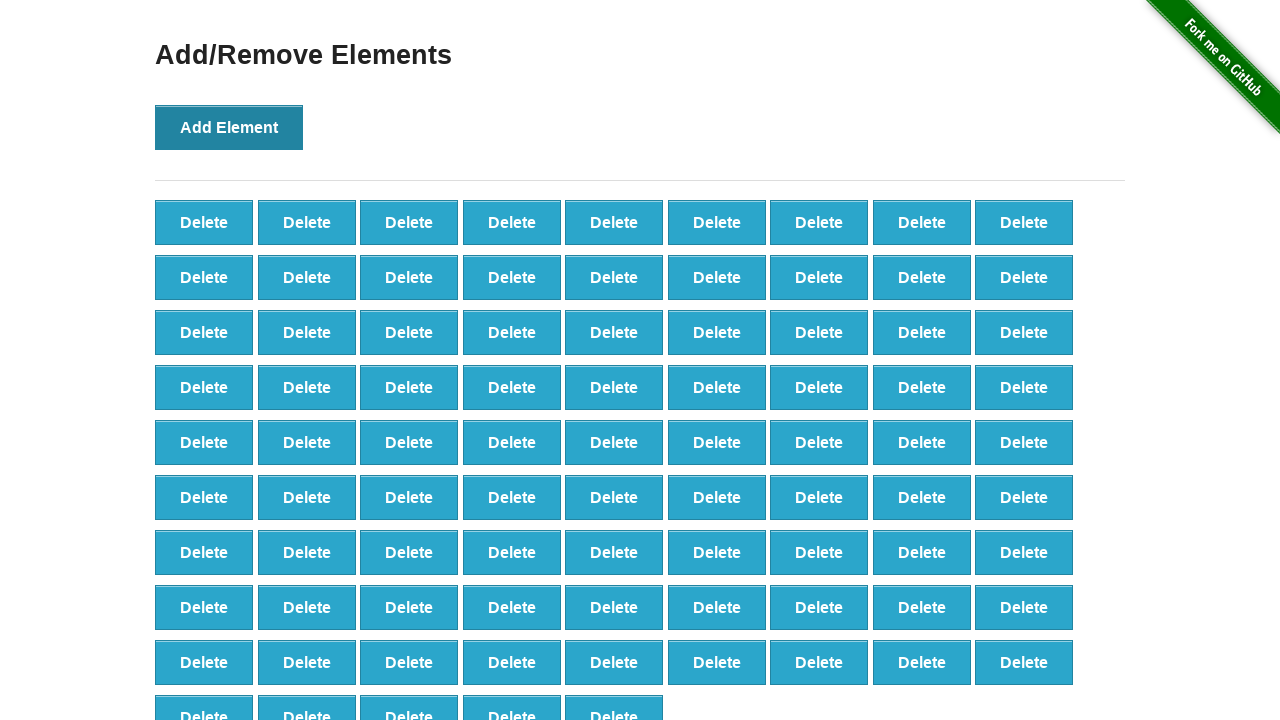

Clicked 'Add Element' button (iteration 87/100) at (229, 127) on button[onclick='addElement()']
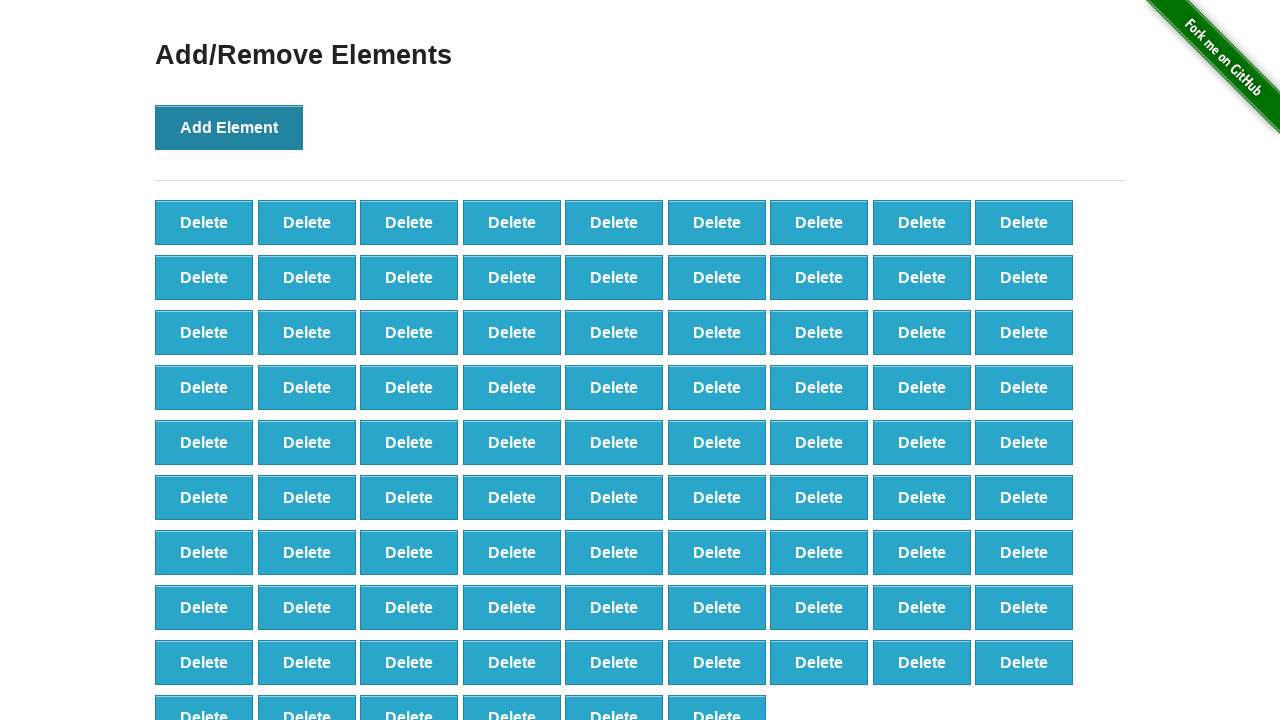

Clicked 'Add Element' button (iteration 88/100) at (229, 127) on button[onclick='addElement()']
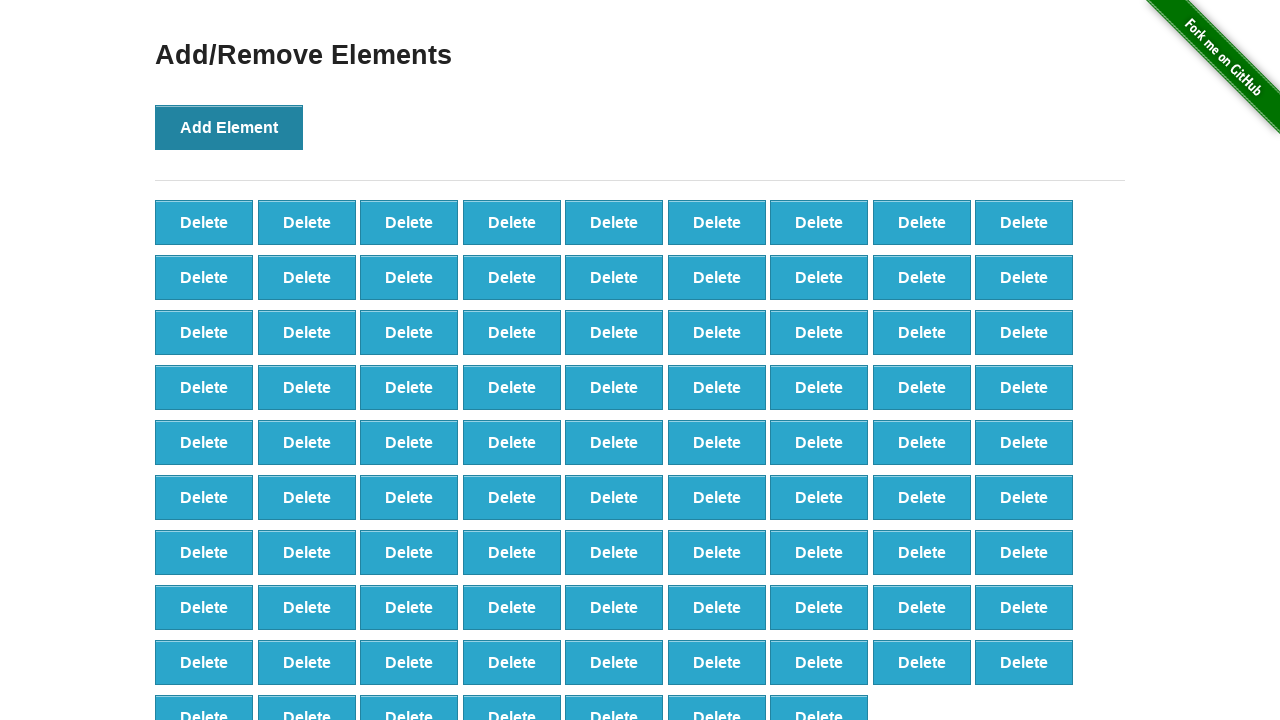

Clicked 'Add Element' button (iteration 89/100) at (229, 127) on button[onclick='addElement()']
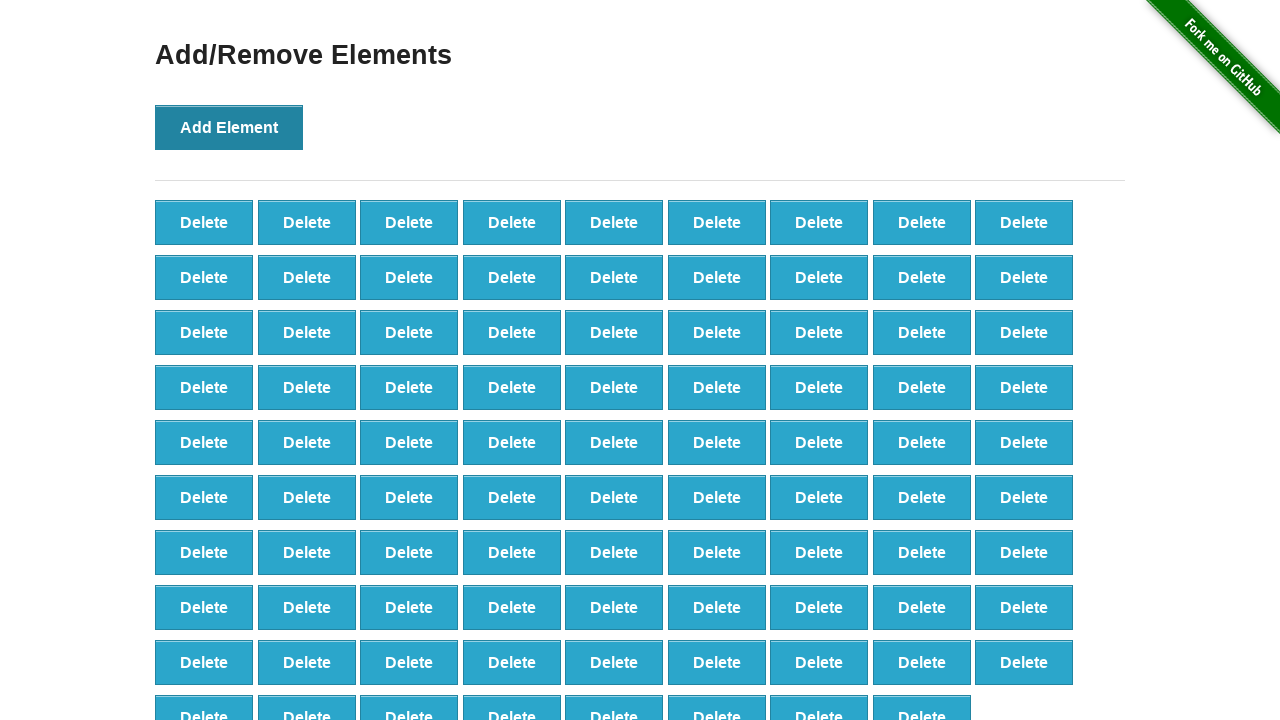

Clicked 'Add Element' button (iteration 90/100) at (229, 127) on button[onclick='addElement()']
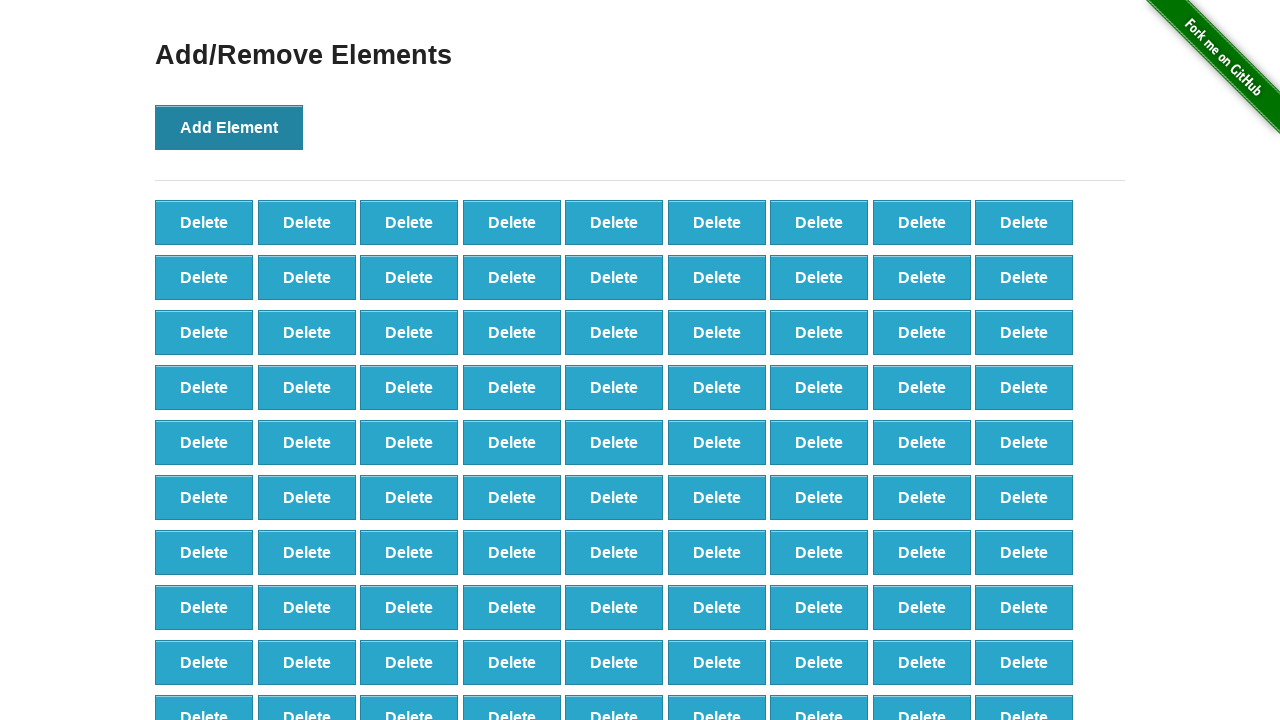

Clicked 'Add Element' button (iteration 91/100) at (229, 127) on button[onclick='addElement()']
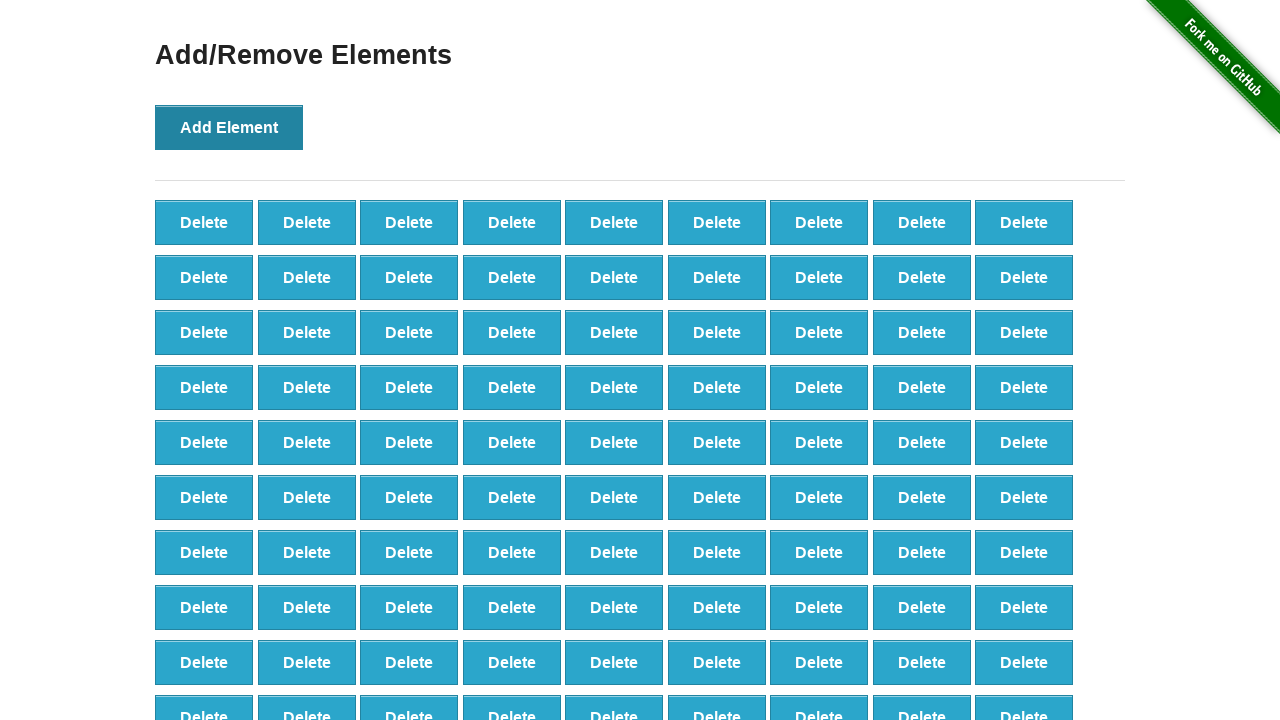

Clicked 'Add Element' button (iteration 92/100) at (229, 127) on button[onclick='addElement()']
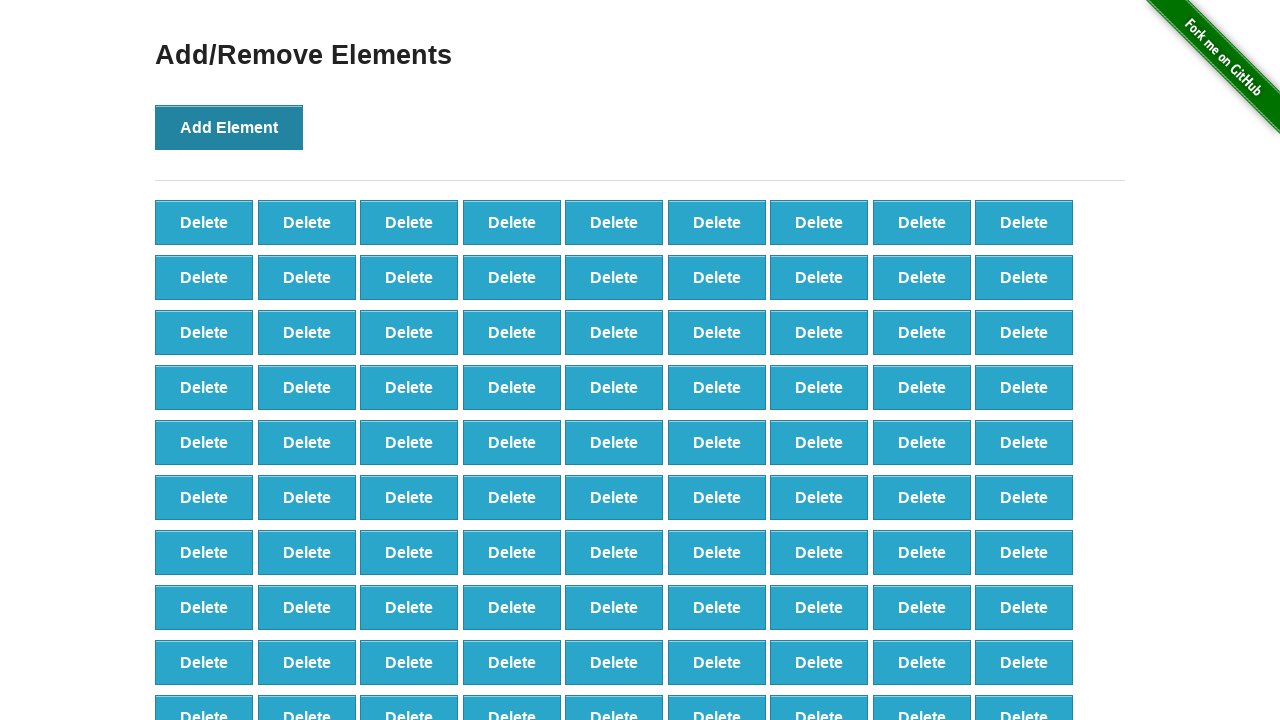

Clicked 'Add Element' button (iteration 93/100) at (229, 127) on button[onclick='addElement()']
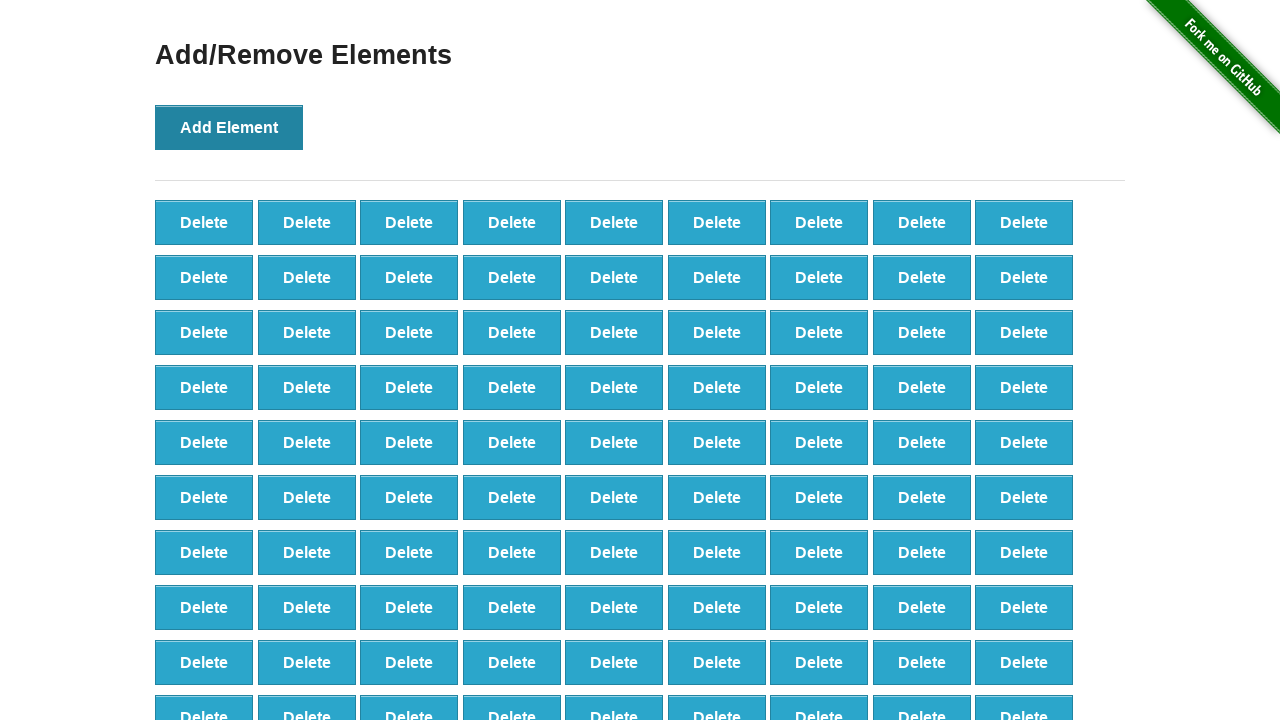

Clicked 'Add Element' button (iteration 94/100) at (229, 127) on button[onclick='addElement()']
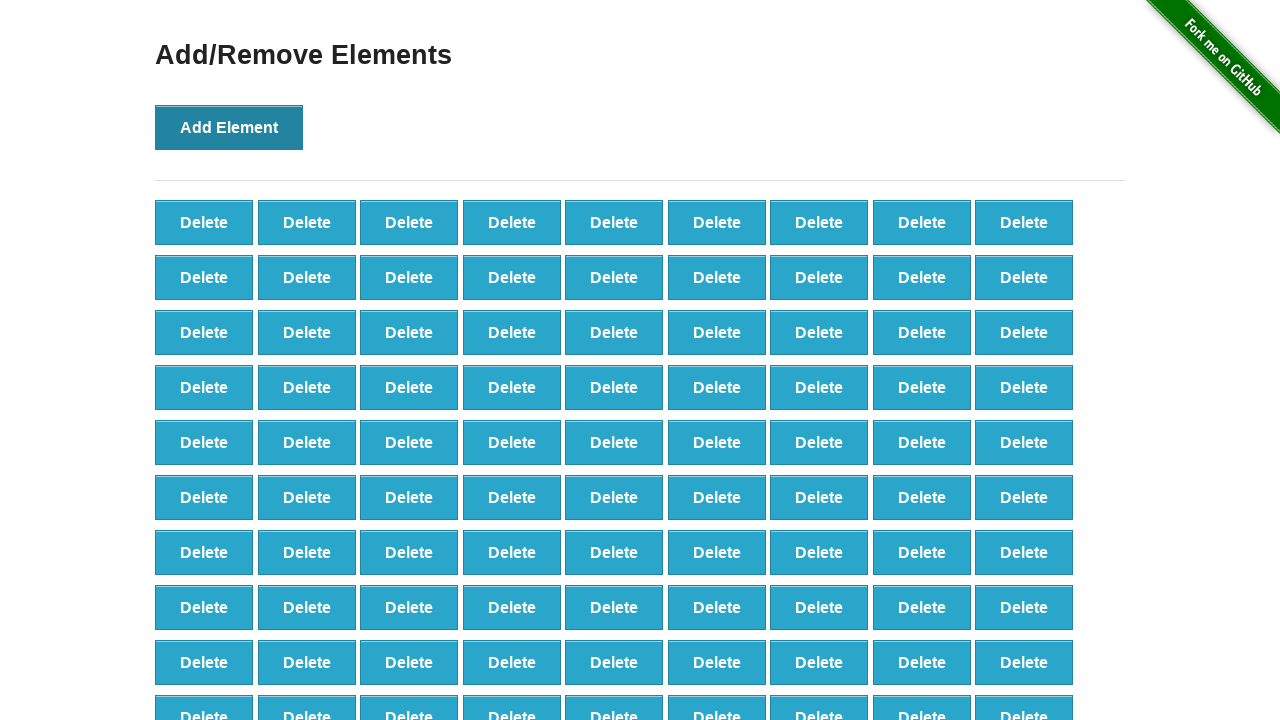

Clicked 'Add Element' button (iteration 95/100) at (229, 127) on button[onclick='addElement()']
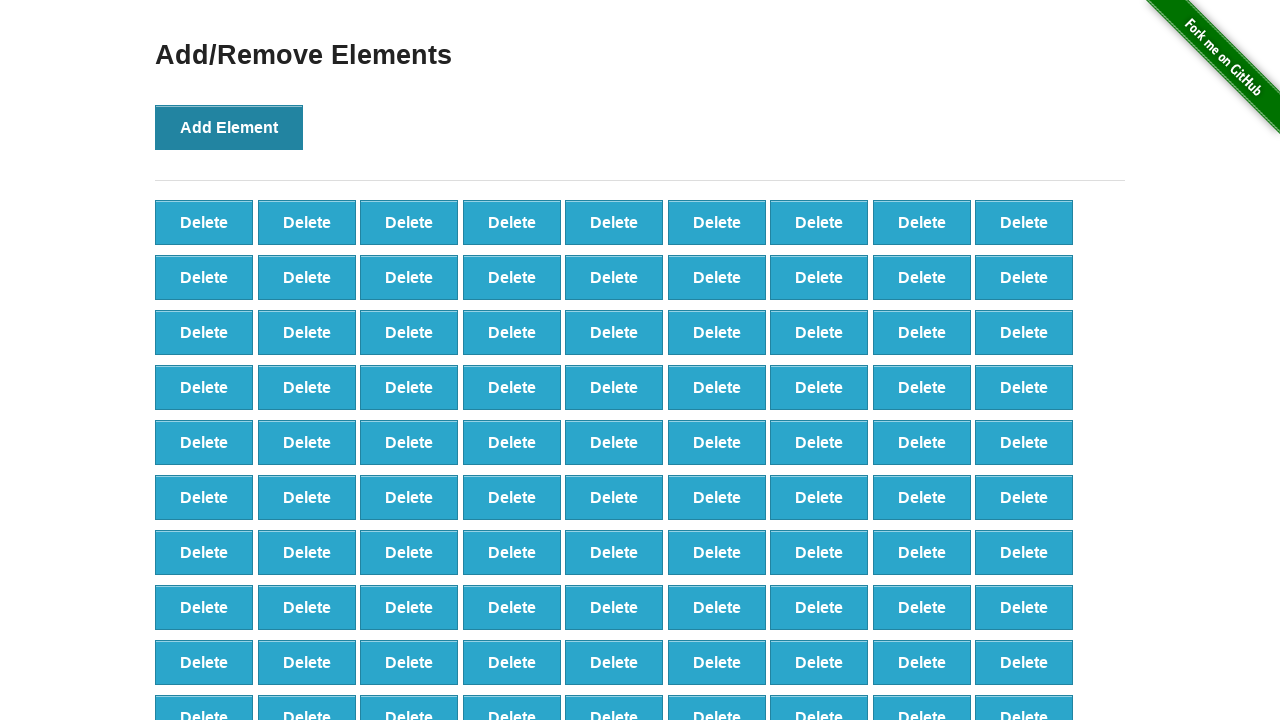

Clicked 'Add Element' button (iteration 96/100) at (229, 127) on button[onclick='addElement()']
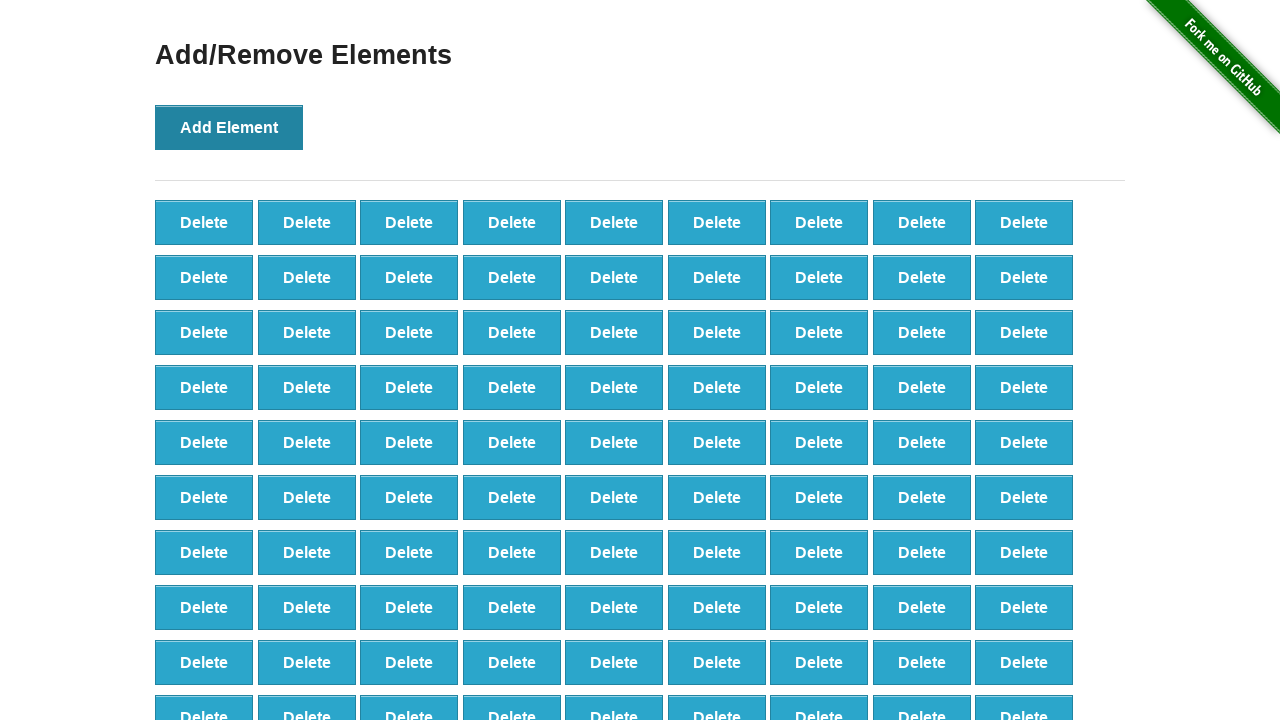

Clicked 'Add Element' button (iteration 97/100) at (229, 127) on button[onclick='addElement()']
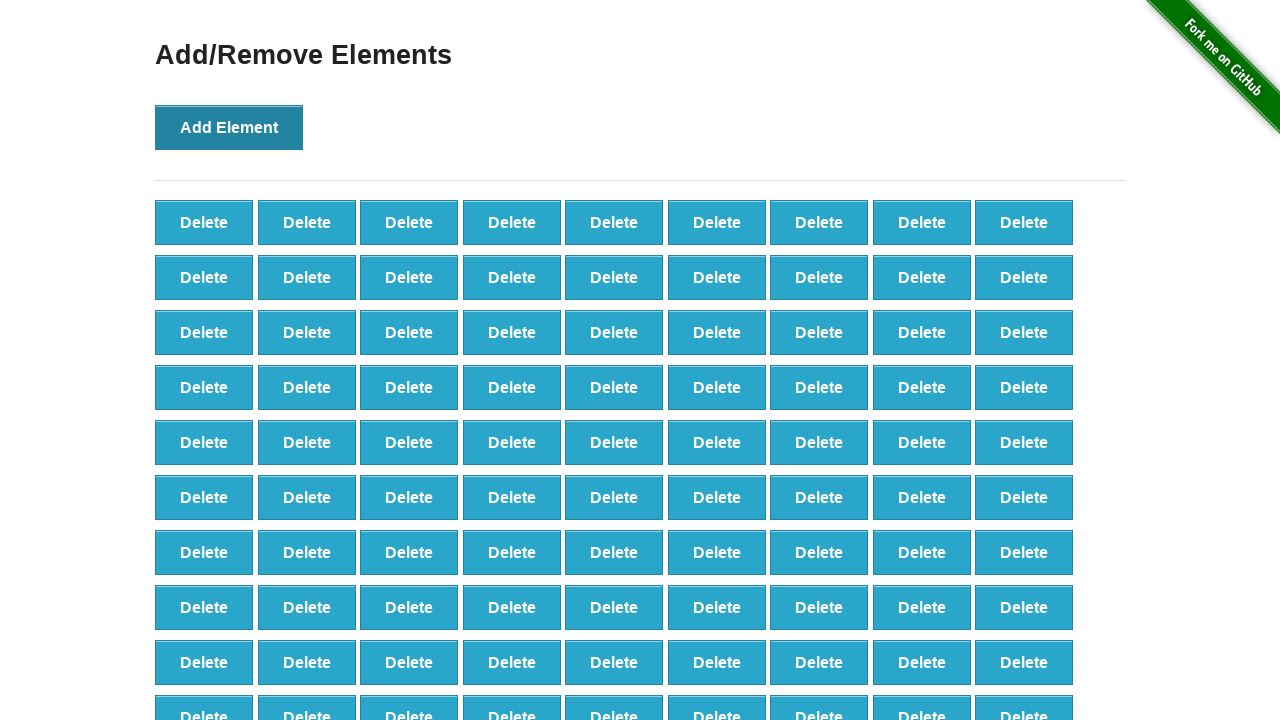

Clicked 'Add Element' button (iteration 98/100) at (229, 127) on button[onclick='addElement()']
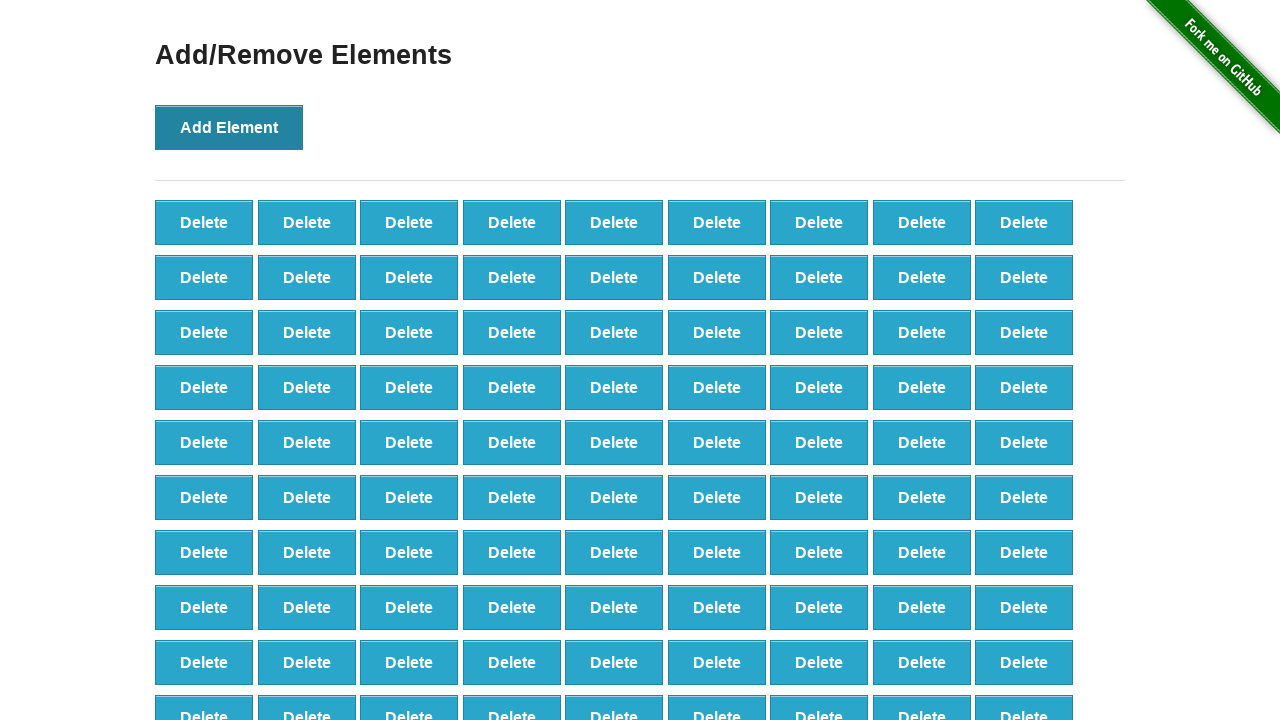

Clicked 'Add Element' button (iteration 99/100) at (229, 127) on button[onclick='addElement()']
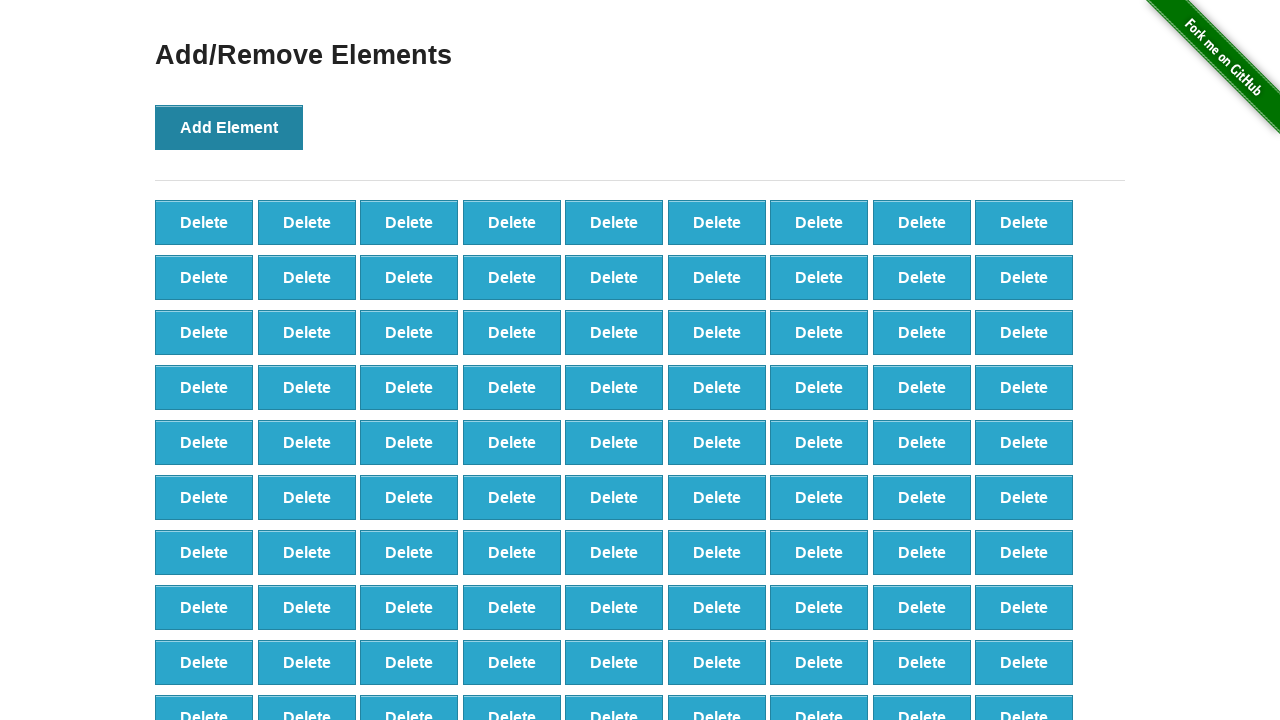

Clicked 'Add Element' button (iteration 100/100) at (229, 127) on button[onclick='addElement()']
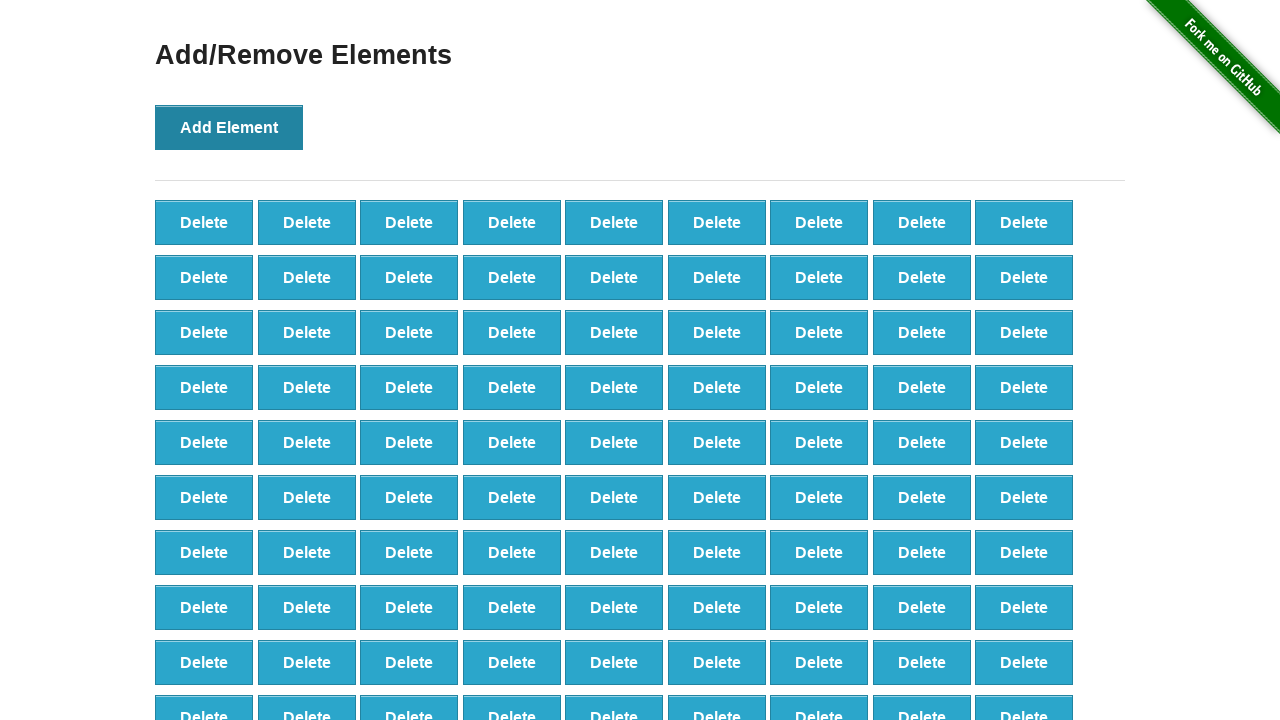

Verified 100 delete buttons were created
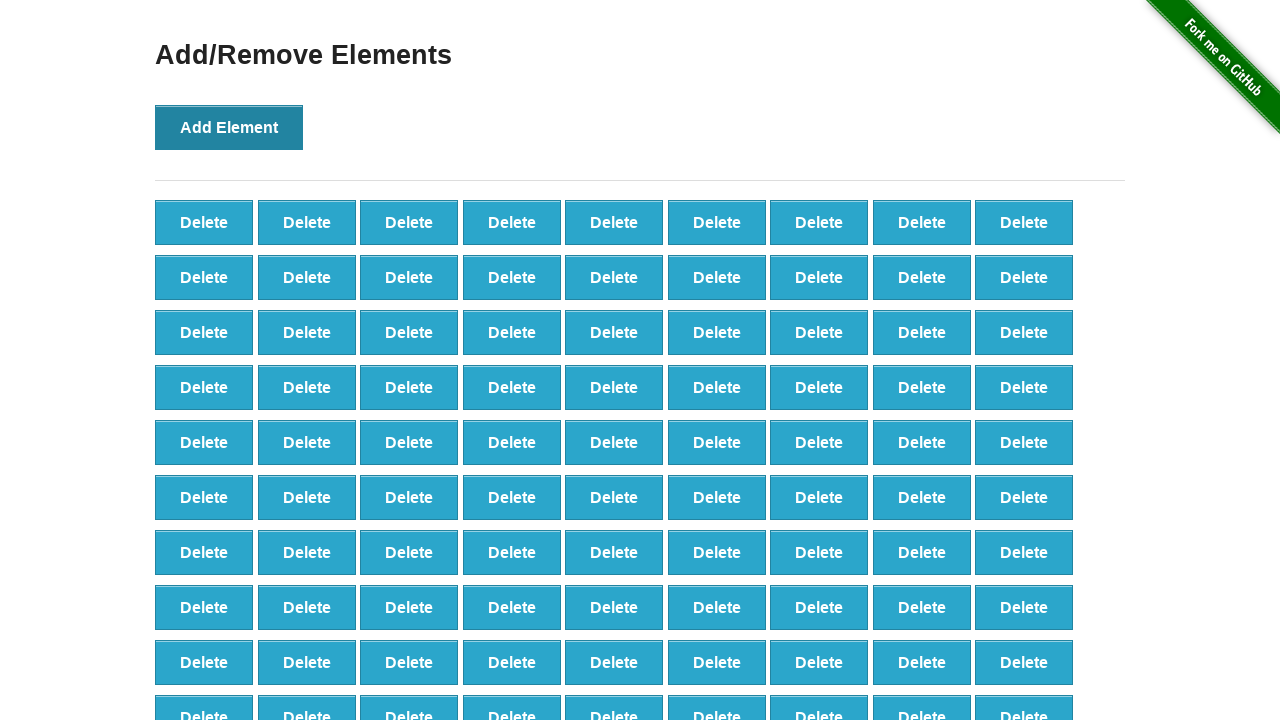

Clicked first delete button to remove element (iteration 1/40) at (204, 222) on button[onclick='deleteElement()'] >> nth=0
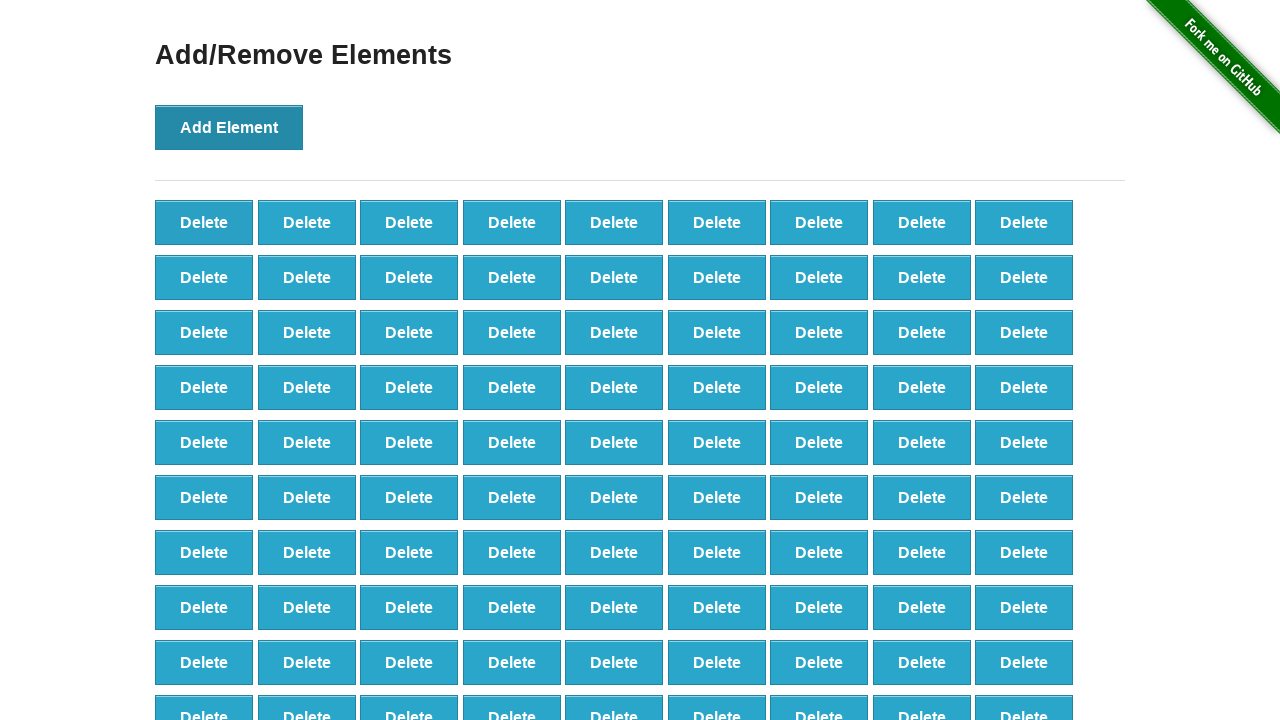

Clicked first delete button to remove element (iteration 2/40) at (204, 222) on button[onclick='deleteElement()'] >> nth=0
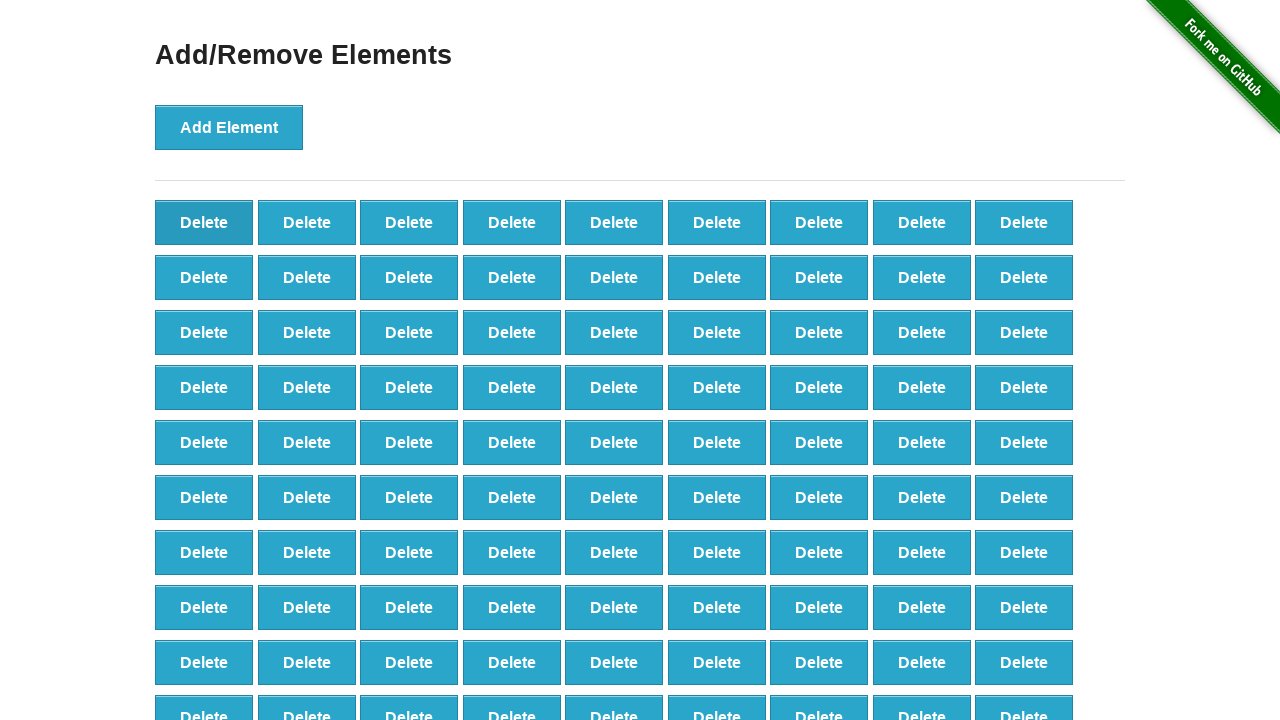

Clicked first delete button to remove element (iteration 3/40) at (204, 222) on button[onclick='deleteElement()'] >> nth=0
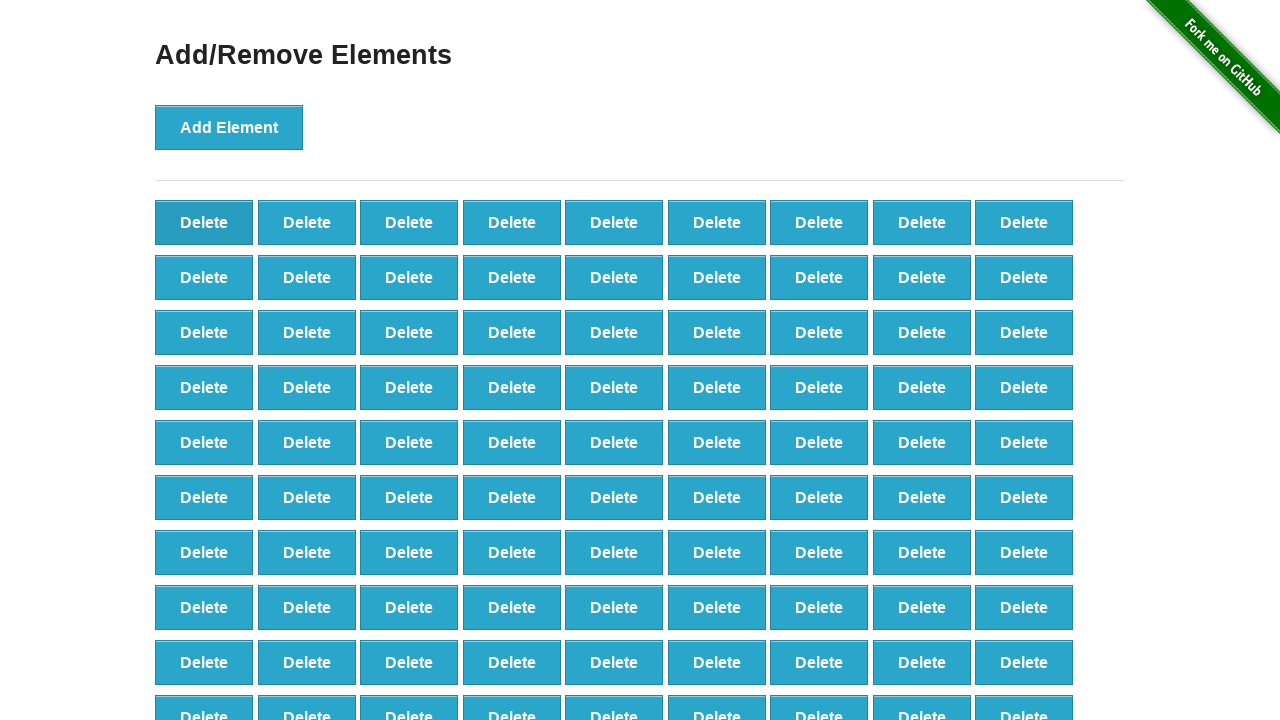

Clicked first delete button to remove element (iteration 4/40) at (204, 222) on button[onclick='deleteElement()'] >> nth=0
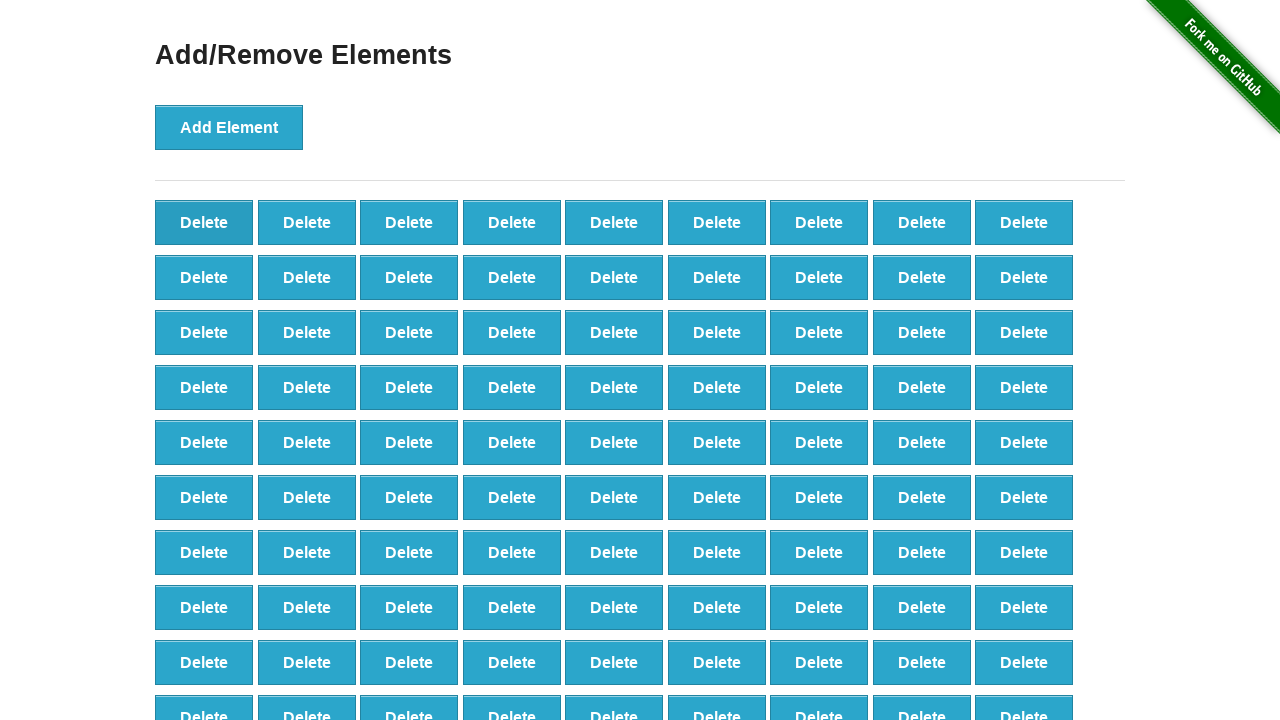

Clicked first delete button to remove element (iteration 5/40) at (204, 222) on button[onclick='deleteElement()'] >> nth=0
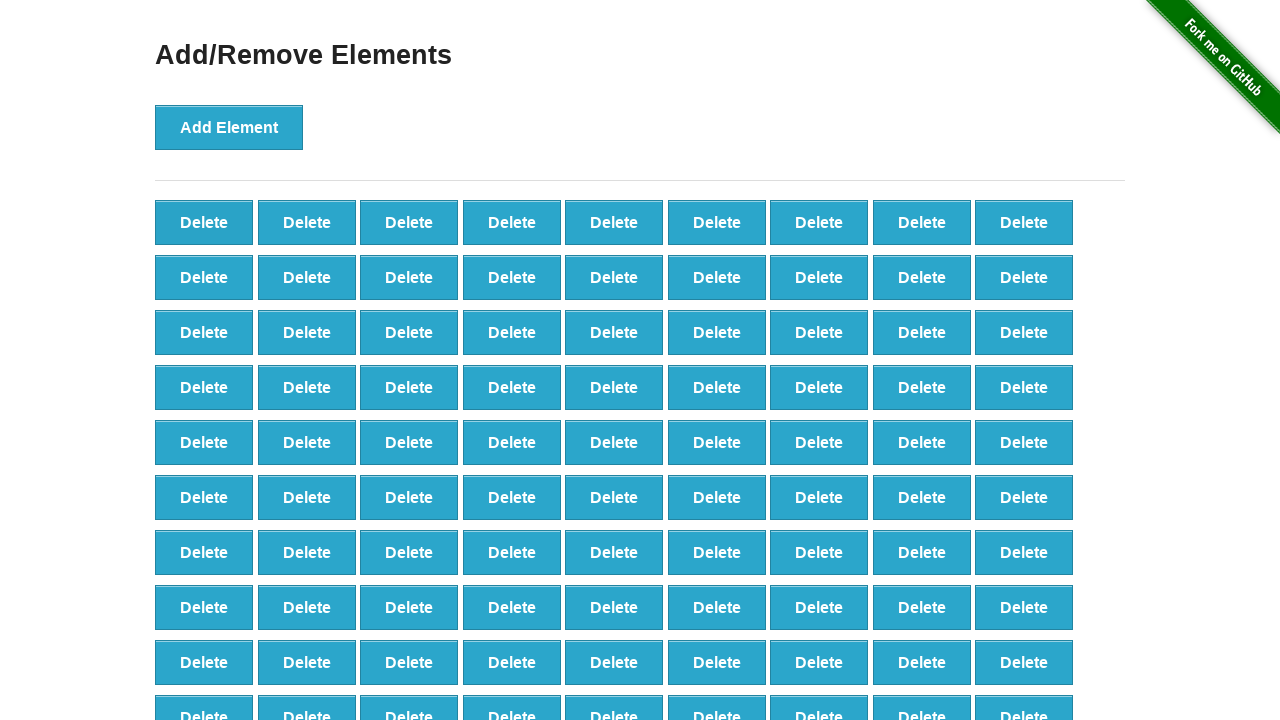

Clicked first delete button to remove element (iteration 6/40) at (204, 222) on button[onclick='deleteElement()'] >> nth=0
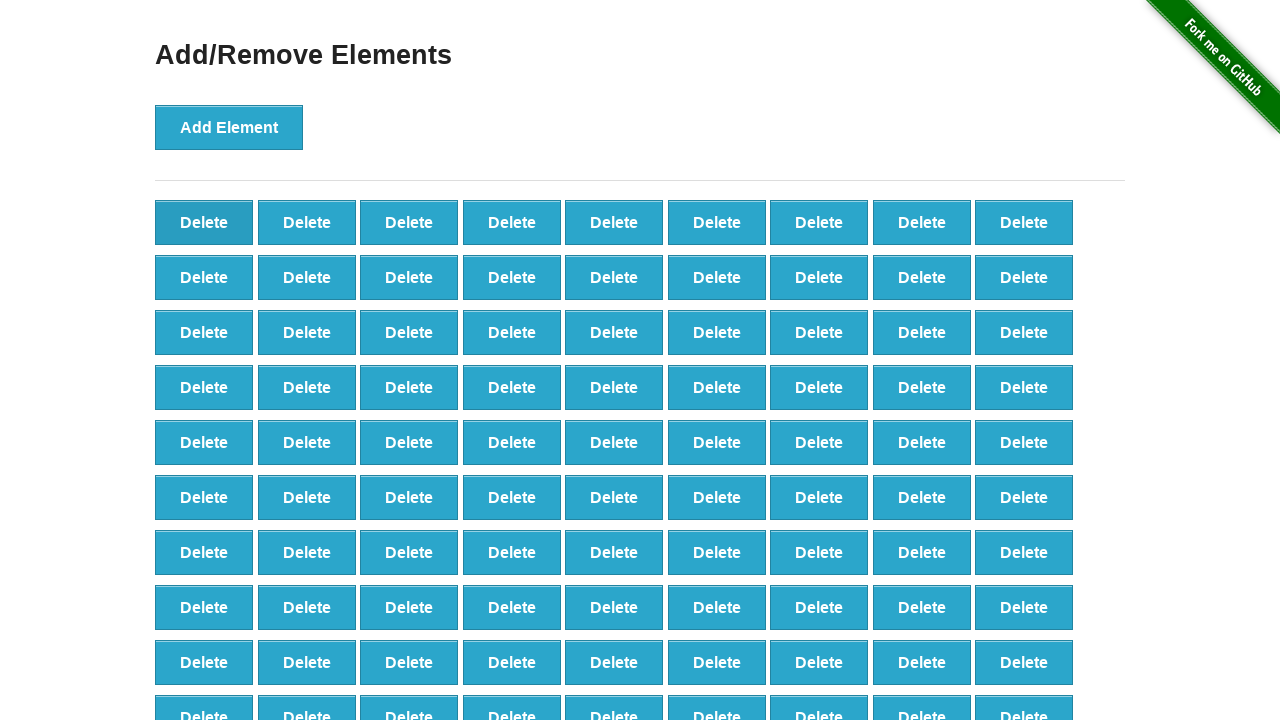

Clicked first delete button to remove element (iteration 7/40) at (204, 222) on button[onclick='deleteElement()'] >> nth=0
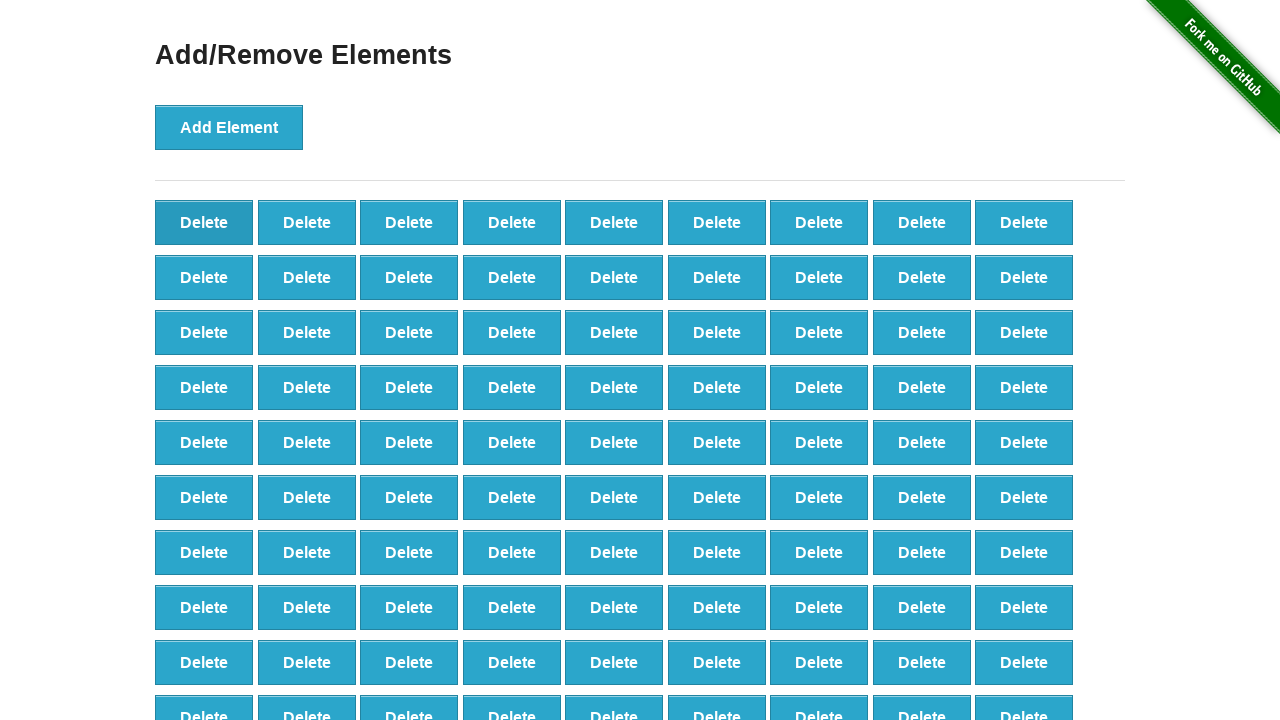

Clicked first delete button to remove element (iteration 8/40) at (204, 222) on button[onclick='deleteElement()'] >> nth=0
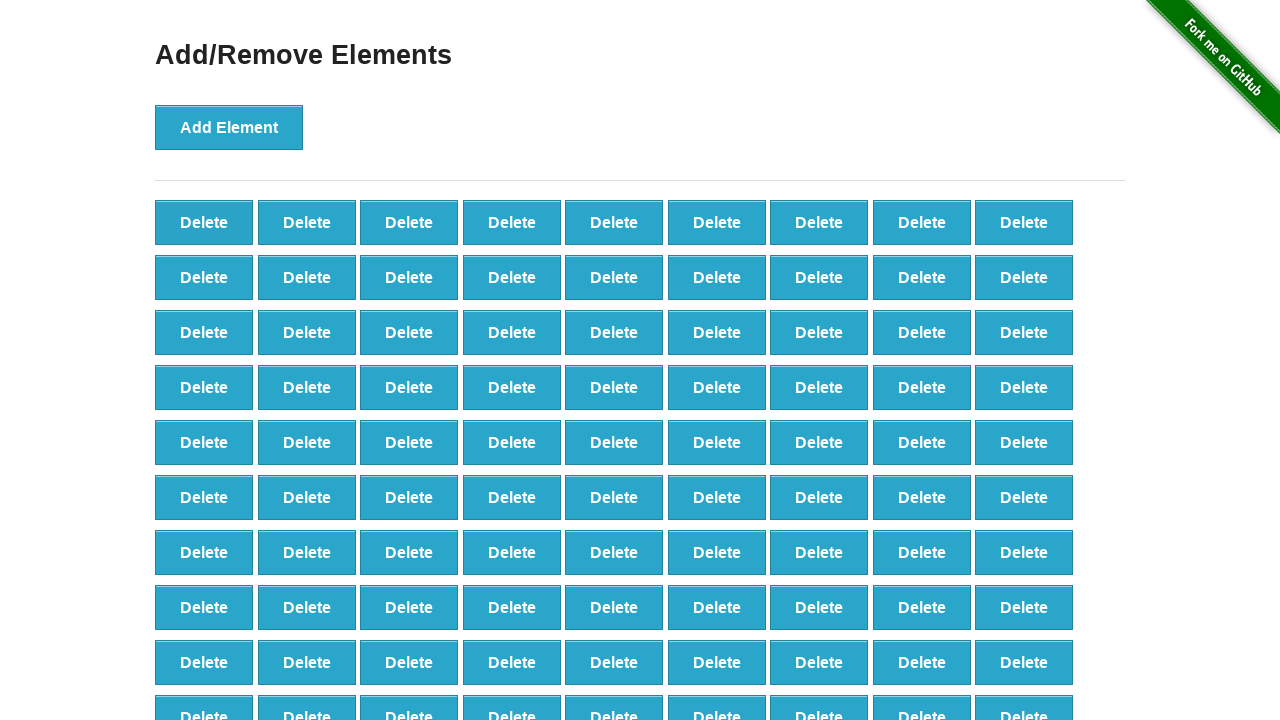

Clicked first delete button to remove element (iteration 9/40) at (204, 222) on button[onclick='deleteElement()'] >> nth=0
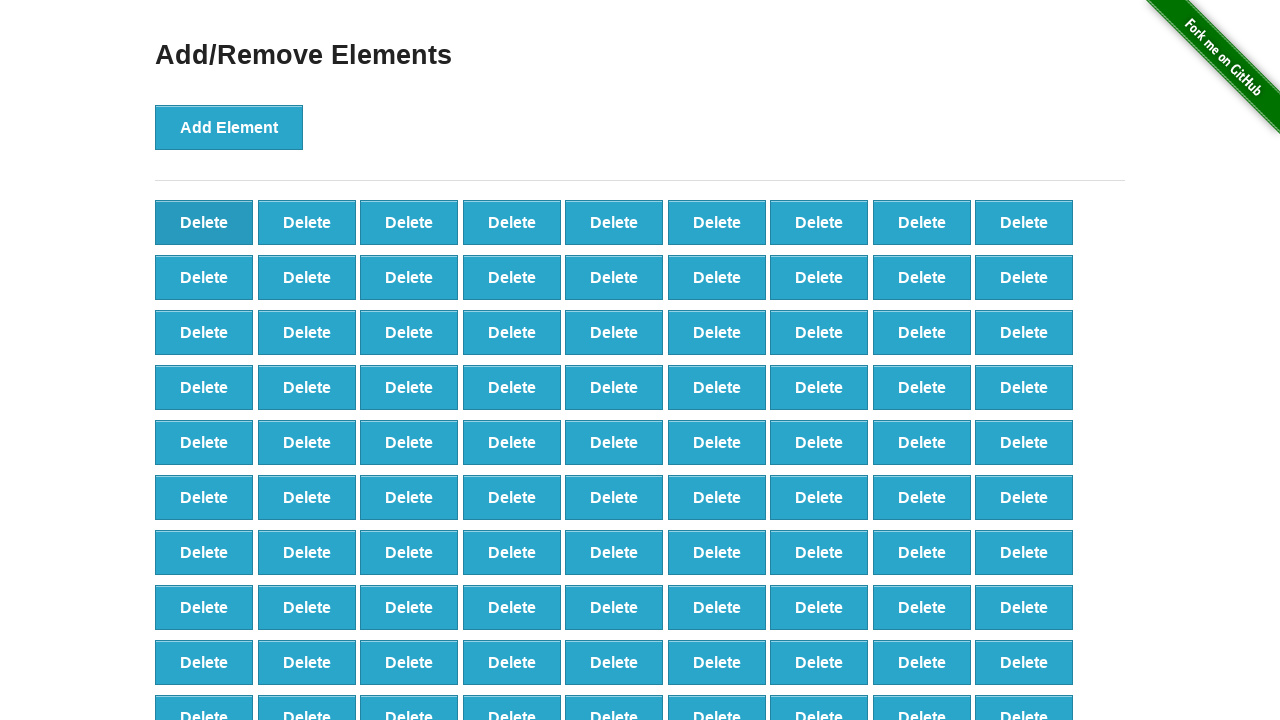

Clicked first delete button to remove element (iteration 10/40) at (204, 222) on button[onclick='deleteElement()'] >> nth=0
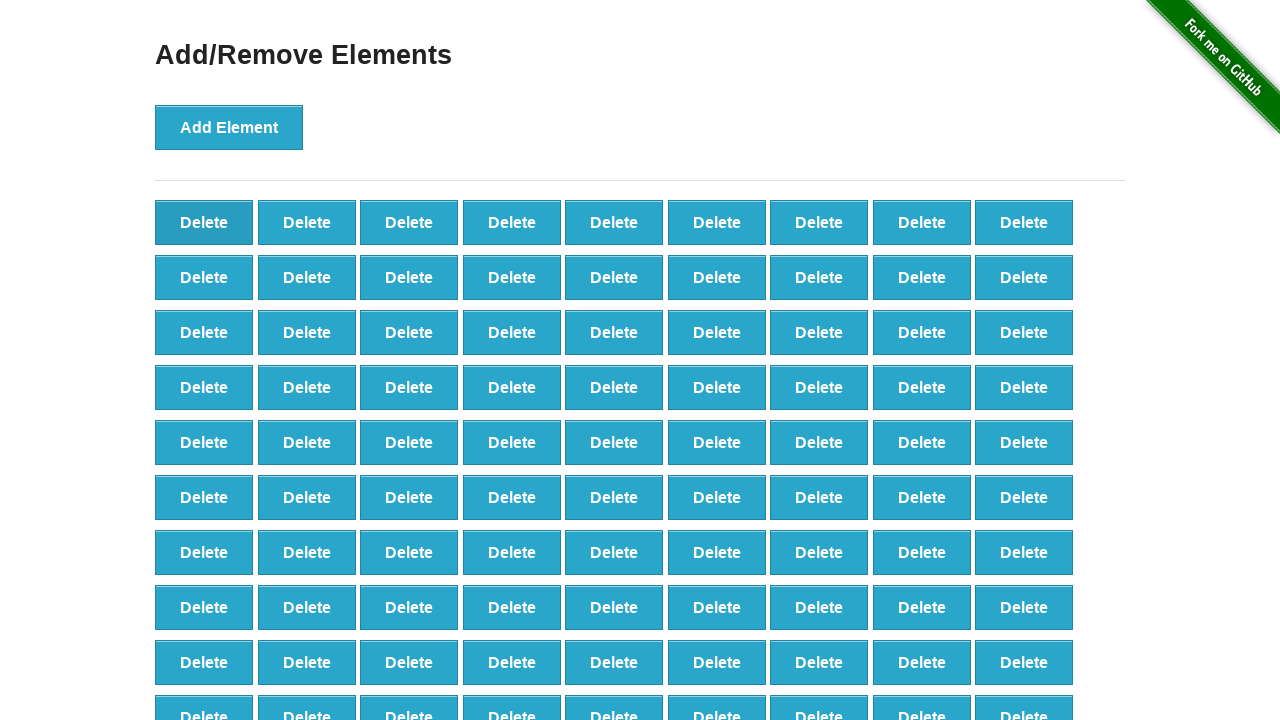

Clicked first delete button to remove element (iteration 11/40) at (204, 222) on button[onclick='deleteElement()'] >> nth=0
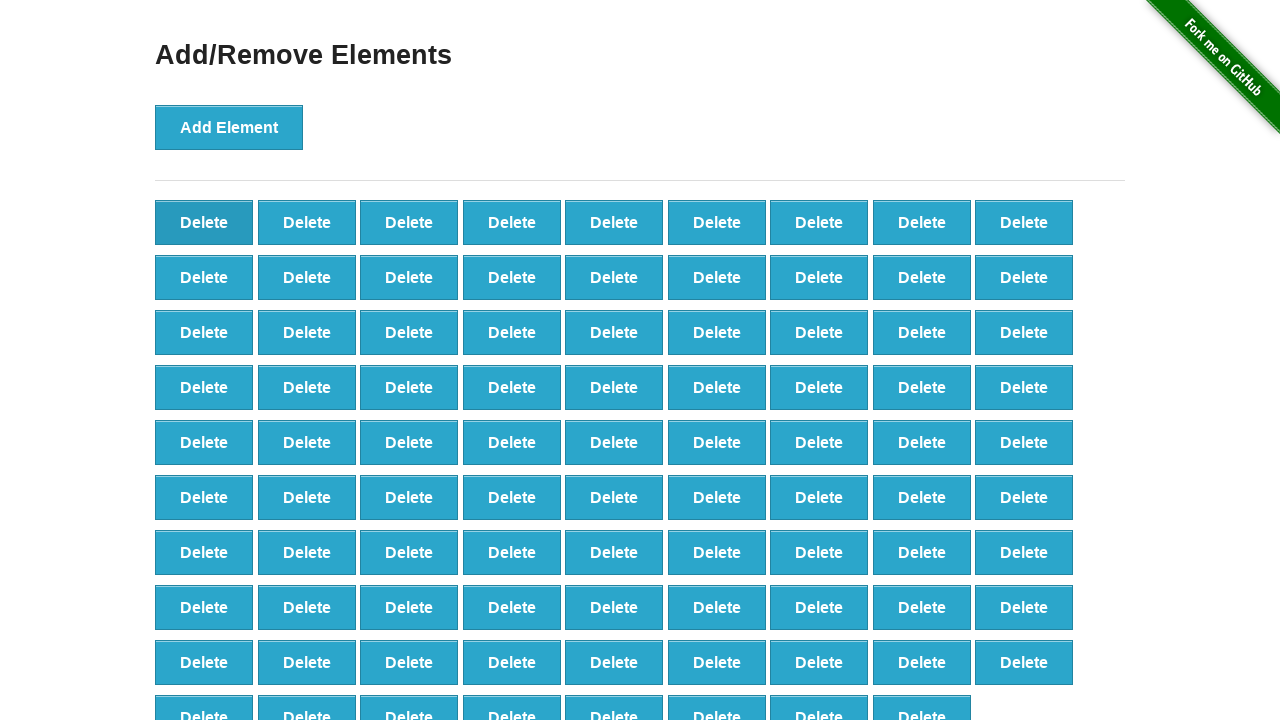

Clicked first delete button to remove element (iteration 12/40) at (204, 222) on button[onclick='deleteElement()'] >> nth=0
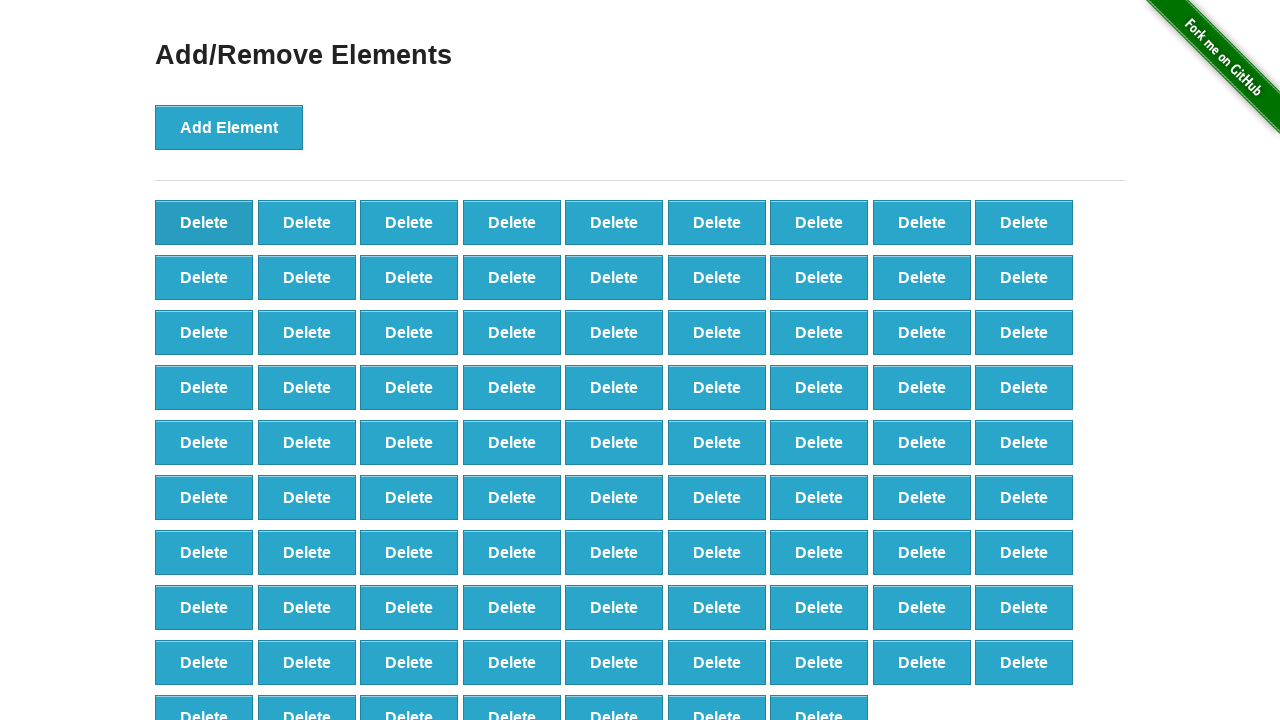

Clicked first delete button to remove element (iteration 13/40) at (204, 222) on button[onclick='deleteElement()'] >> nth=0
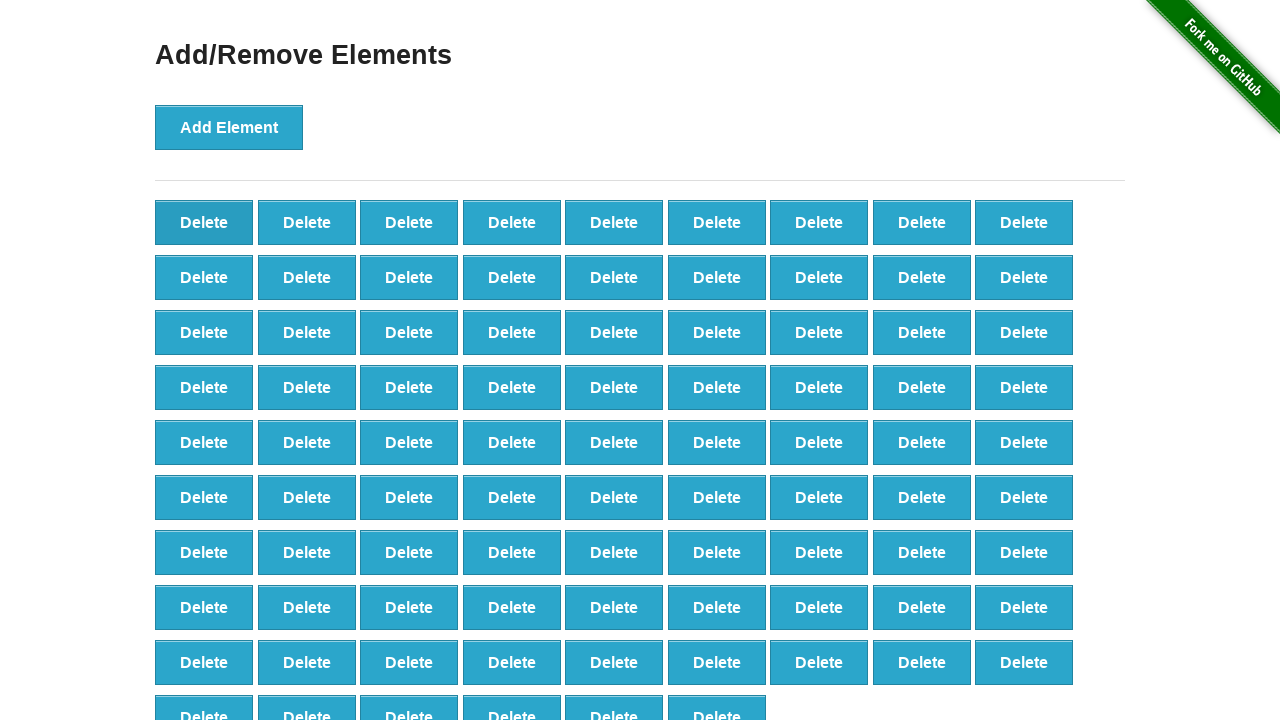

Clicked first delete button to remove element (iteration 14/40) at (204, 222) on button[onclick='deleteElement()'] >> nth=0
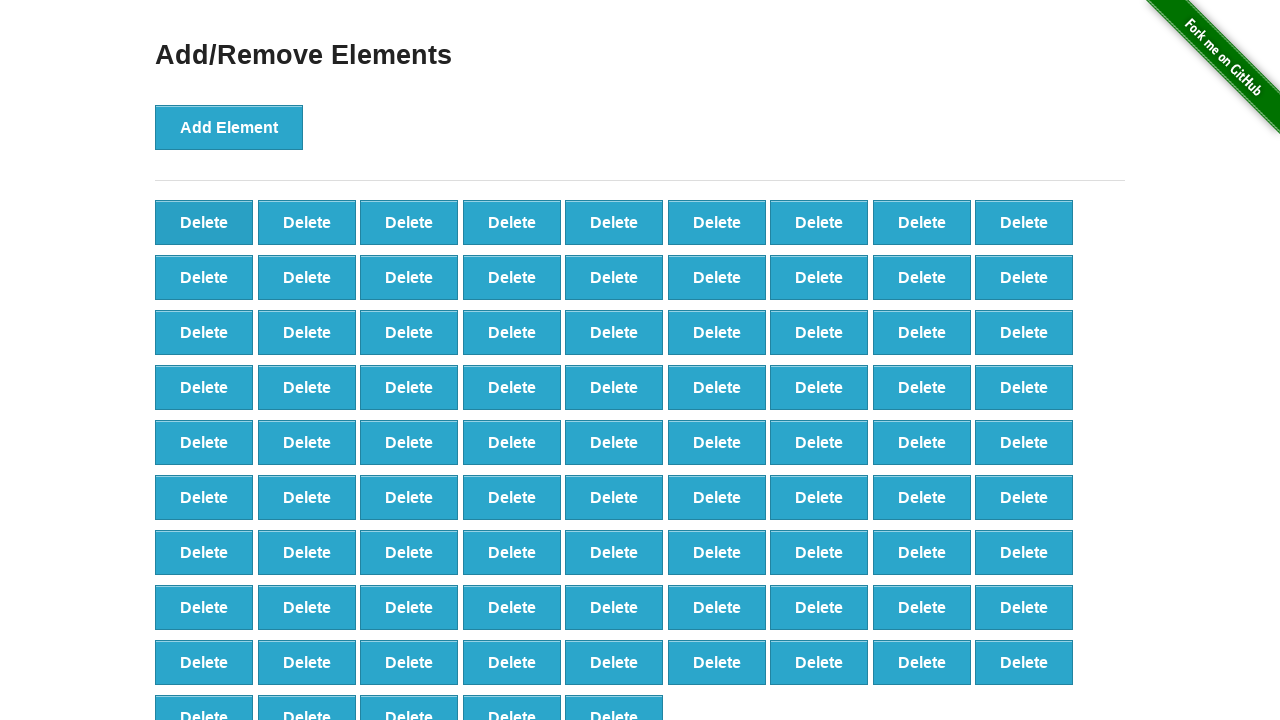

Clicked first delete button to remove element (iteration 15/40) at (204, 222) on button[onclick='deleteElement()'] >> nth=0
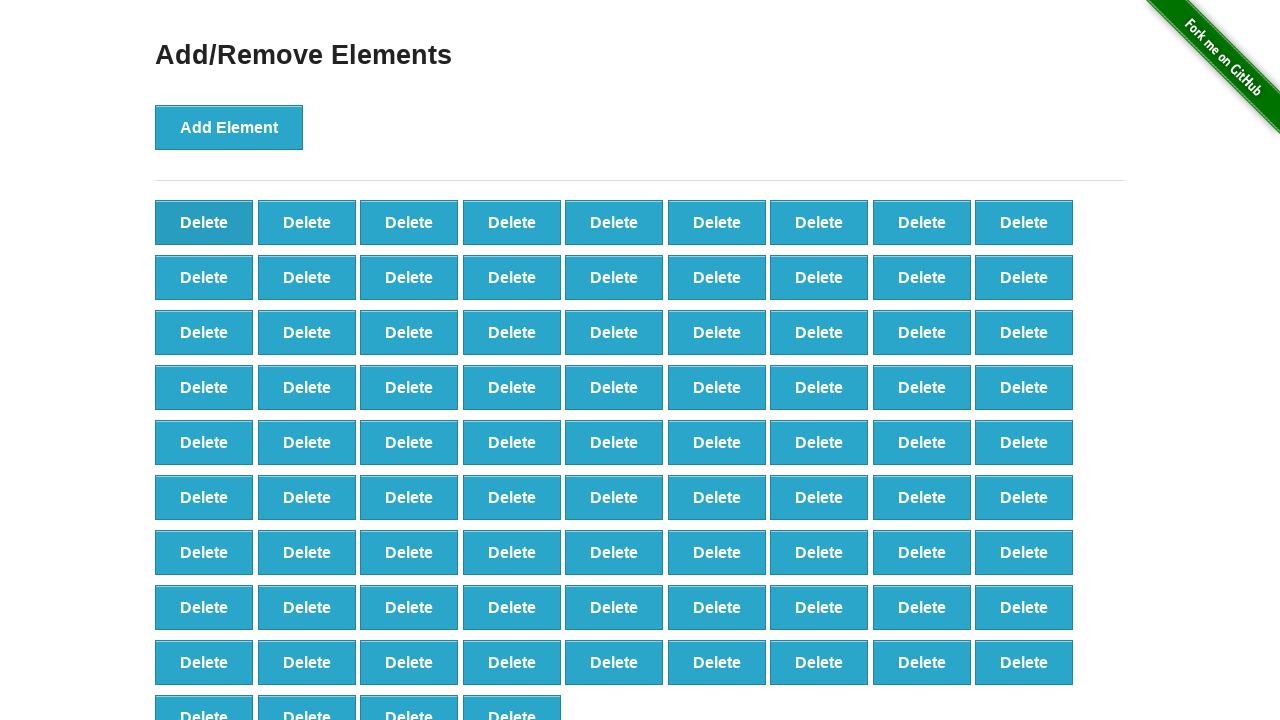

Clicked first delete button to remove element (iteration 16/40) at (204, 222) on button[onclick='deleteElement()'] >> nth=0
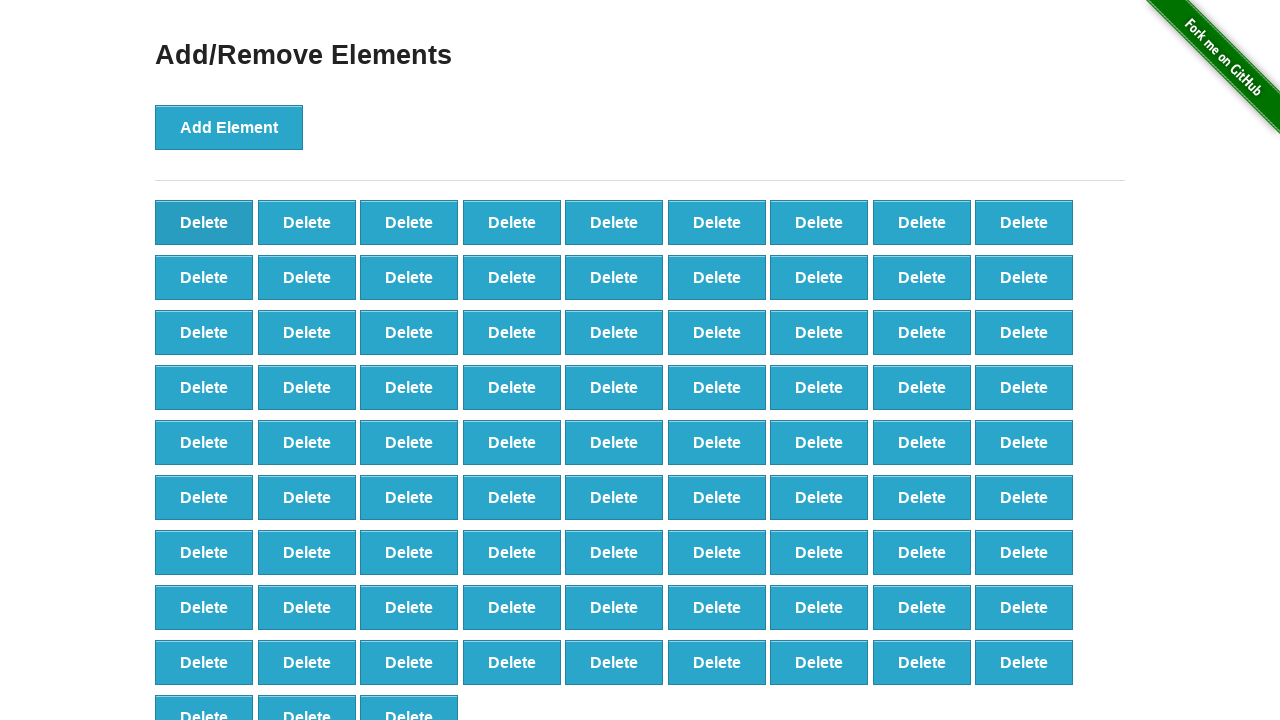

Clicked first delete button to remove element (iteration 17/40) at (204, 222) on button[onclick='deleteElement()'] >> nth=0
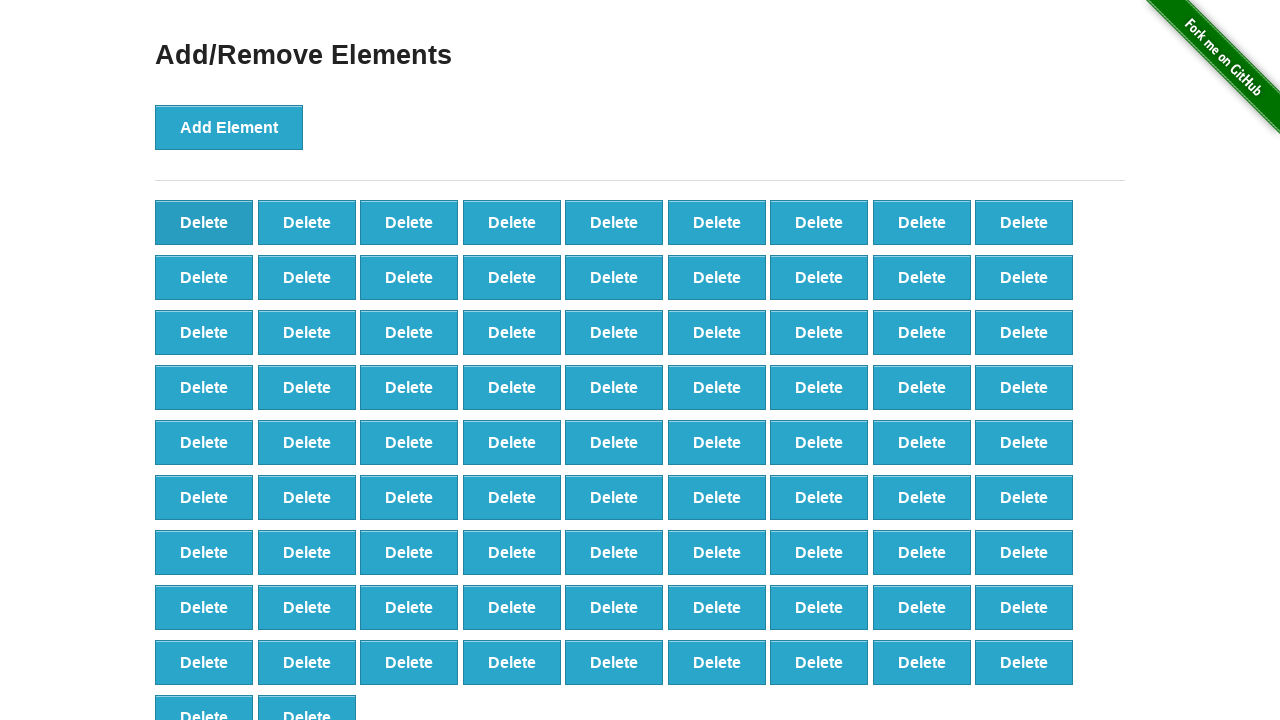

Clicked first delete button to remove element (iteration 18/40) at (204, 222) on button[onclick='deleteElement()'] >> nth=0
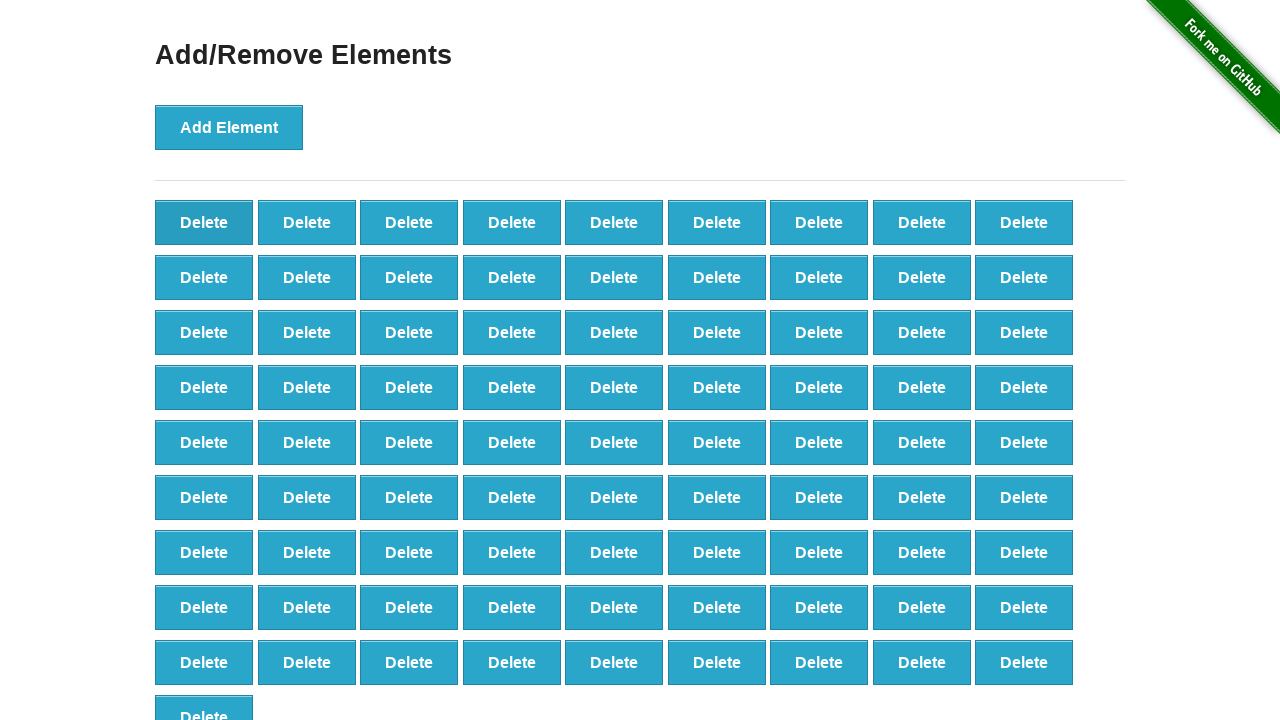

Clicked first delete button to remove element (iteration 19/40) at (204, 222) on button[onclick='deleteElement()'] >> nth=0
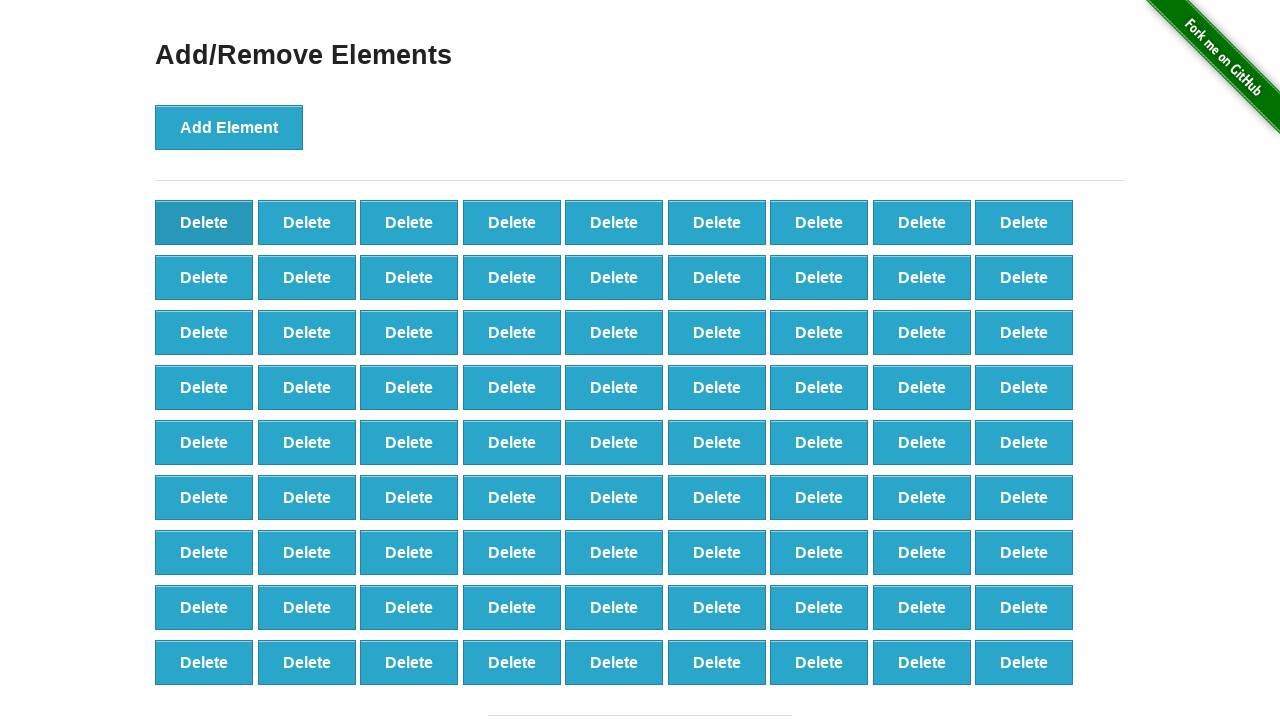

Clicked first delete button to remove element (iteration 20/40) at (204, 222) on button[onclick='deleteElement()'] >> nth=0
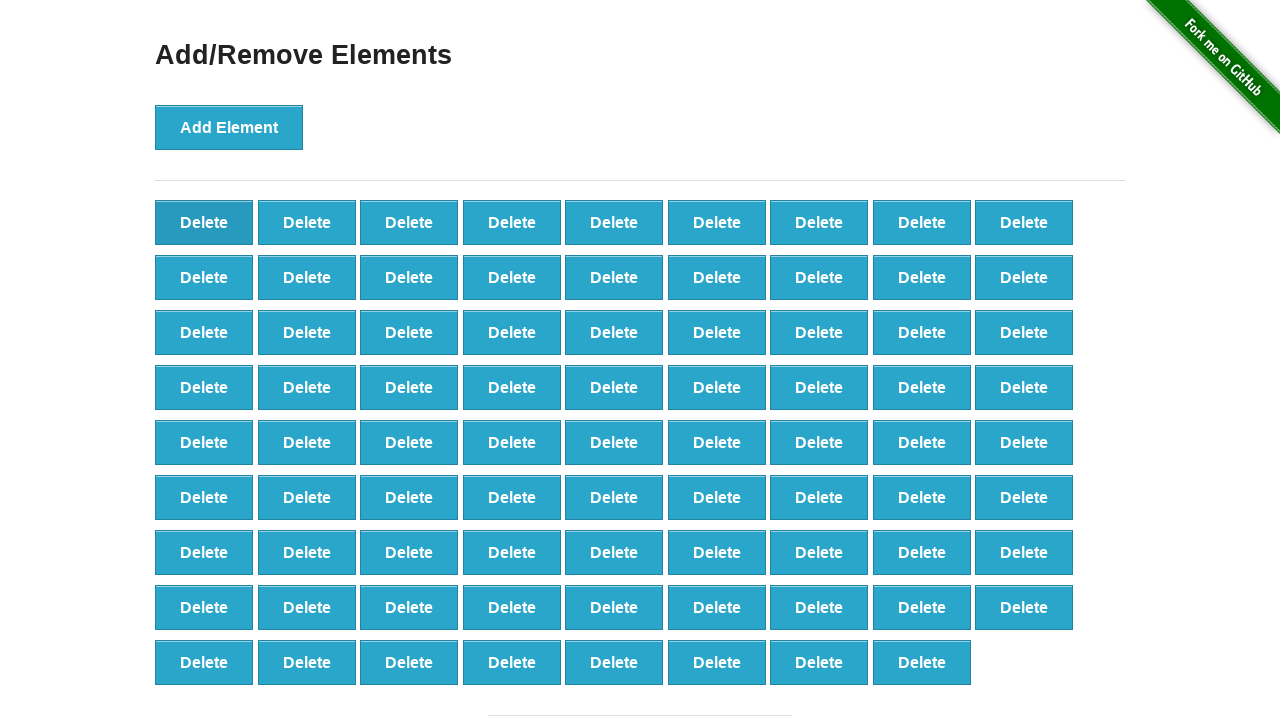

Clicked first delete button to remove element (iteration 21/40) at (204, 222) on button[onclick='deleteElement()'] >> nth=0
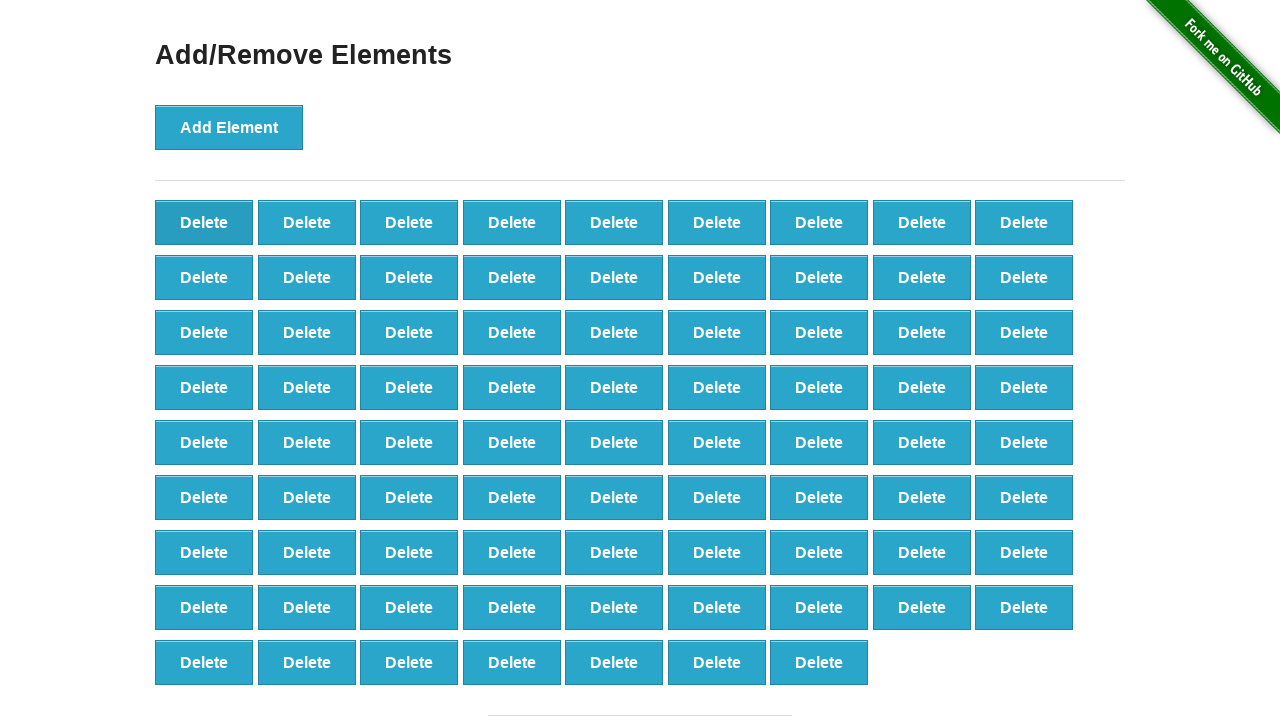

Clicked first delete button to remove element (iteration 22/40) at (204, 222) on button[onclick='deleteElement()'] >> nth=0
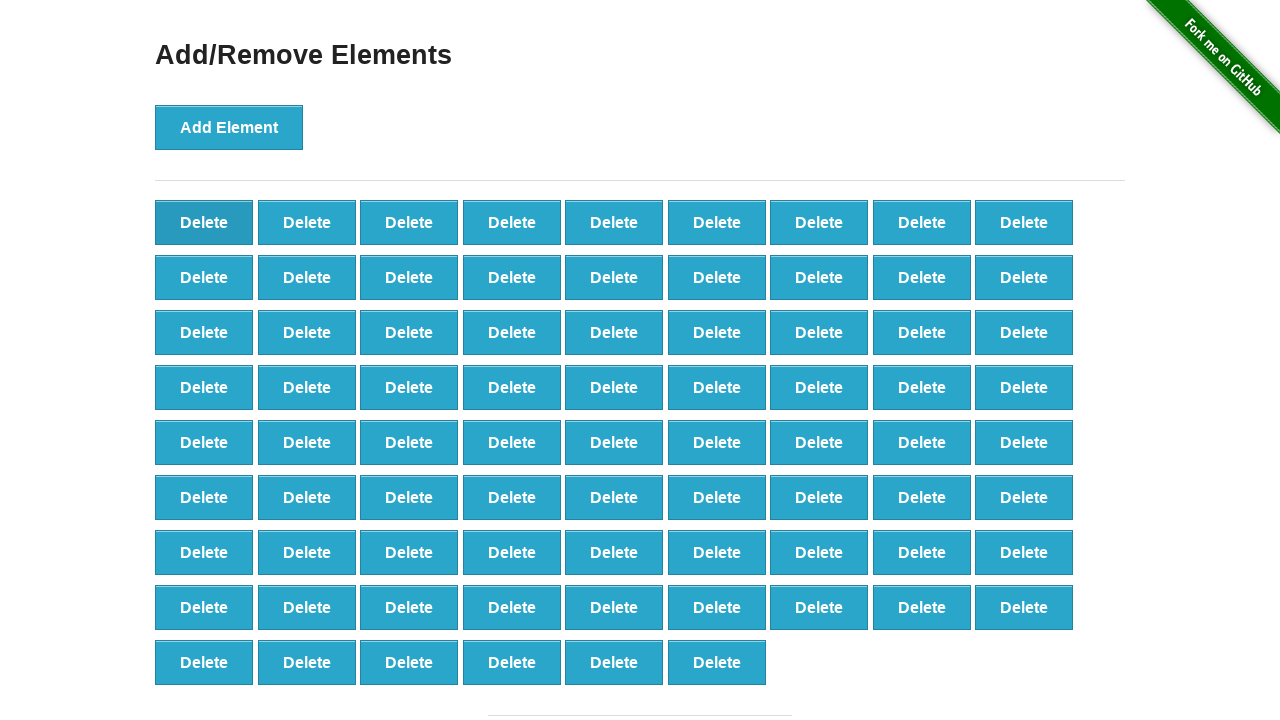

Clicked first delete button to remove element (iteration 23/40) at (204, 222) on button[onclick='deleteElement()'] >> nth=0
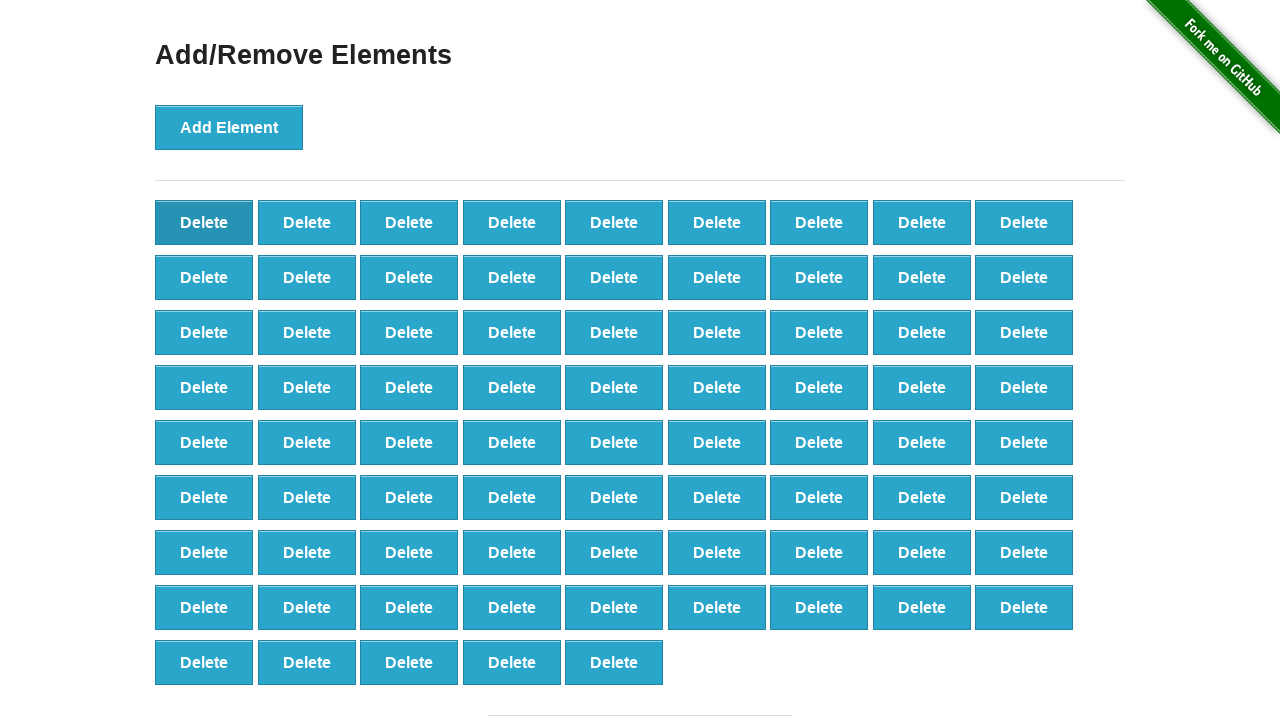

Clicked first delete button to remove element (iteration 24/40) at (204, 222) on button[onclick='deleteElement()'] >> nth=0
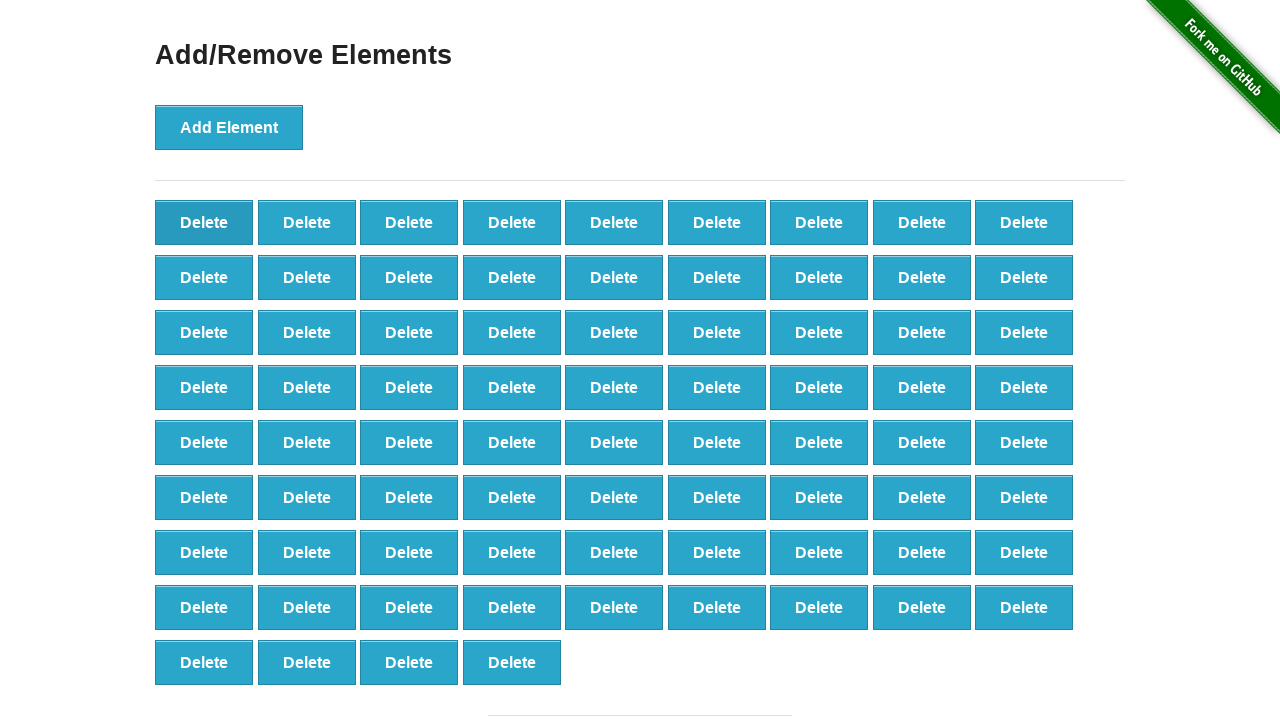

Clicked first delete button to remove element (iteration 25/40) at (204, 222) on button[onclick='deleteElement()'] >> nth=0
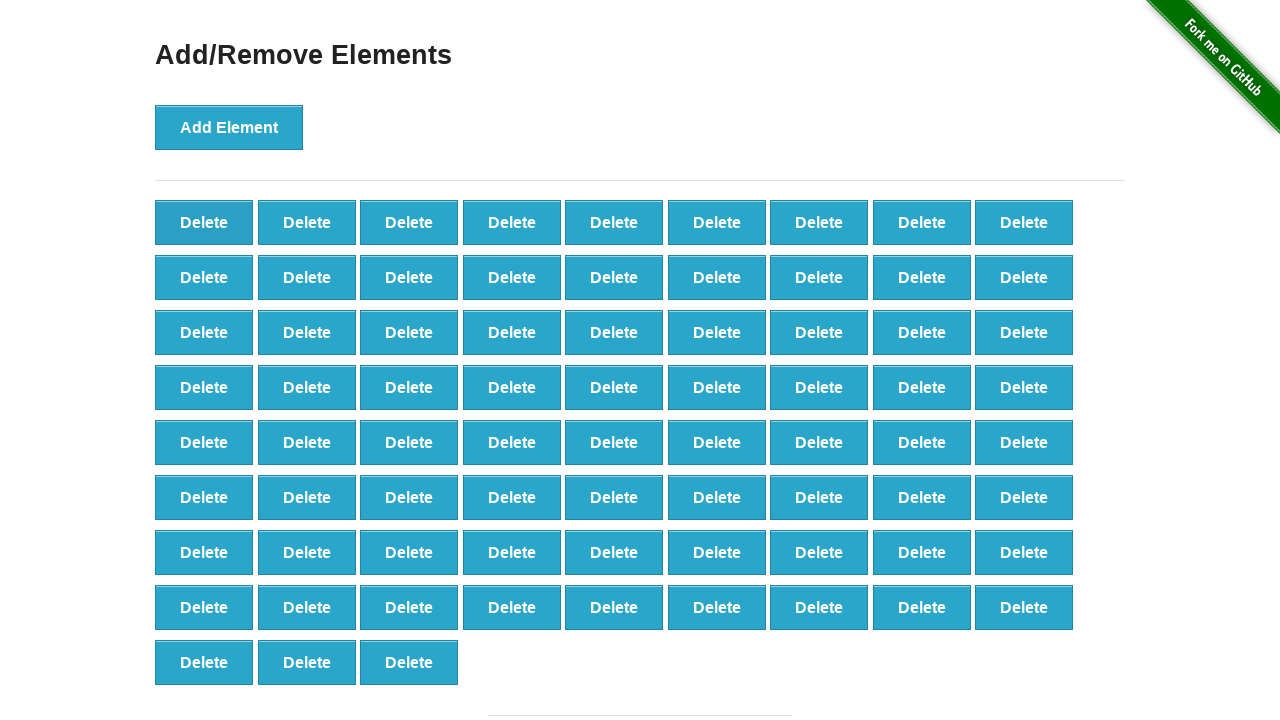

Clicked first delete button to remove element (iteration 26/40) at (204, 222) on button[onclick='deleteElement()'] >> nth=0
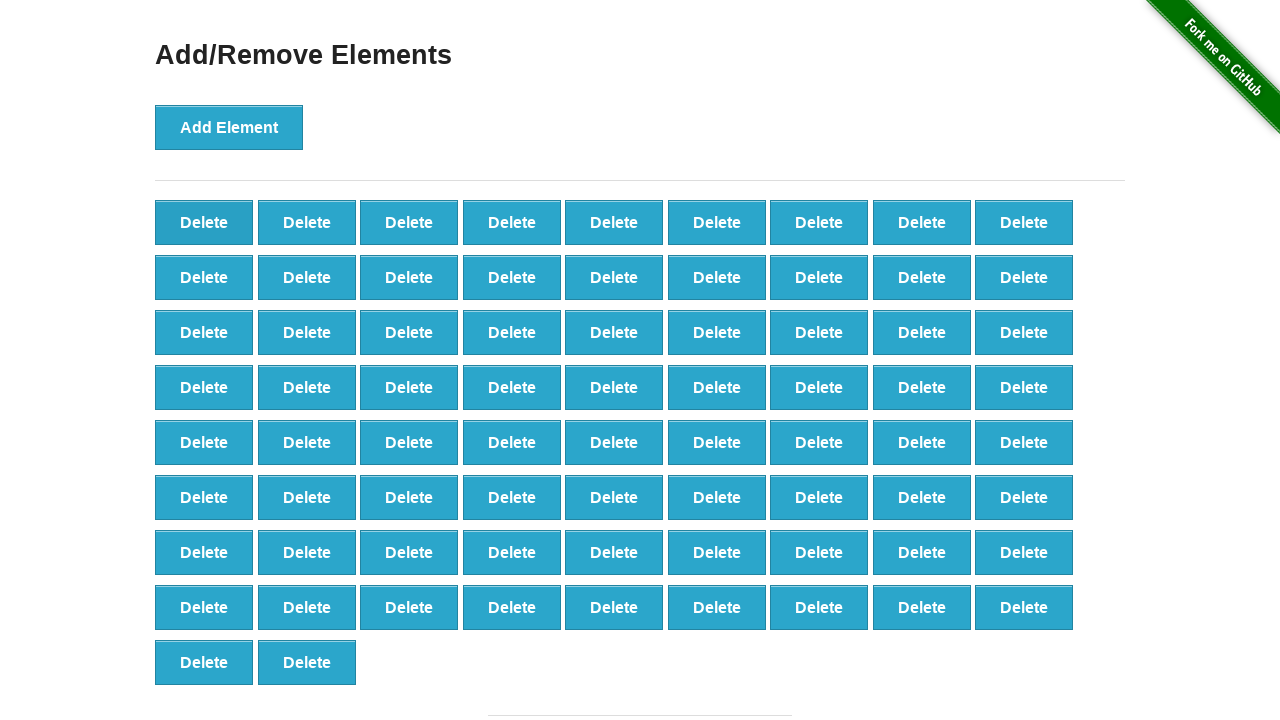

Clicked first delete button to remove element (iteration 27/40) at (204, 222) on button[onclick='deleteElement()'] >> nth=0
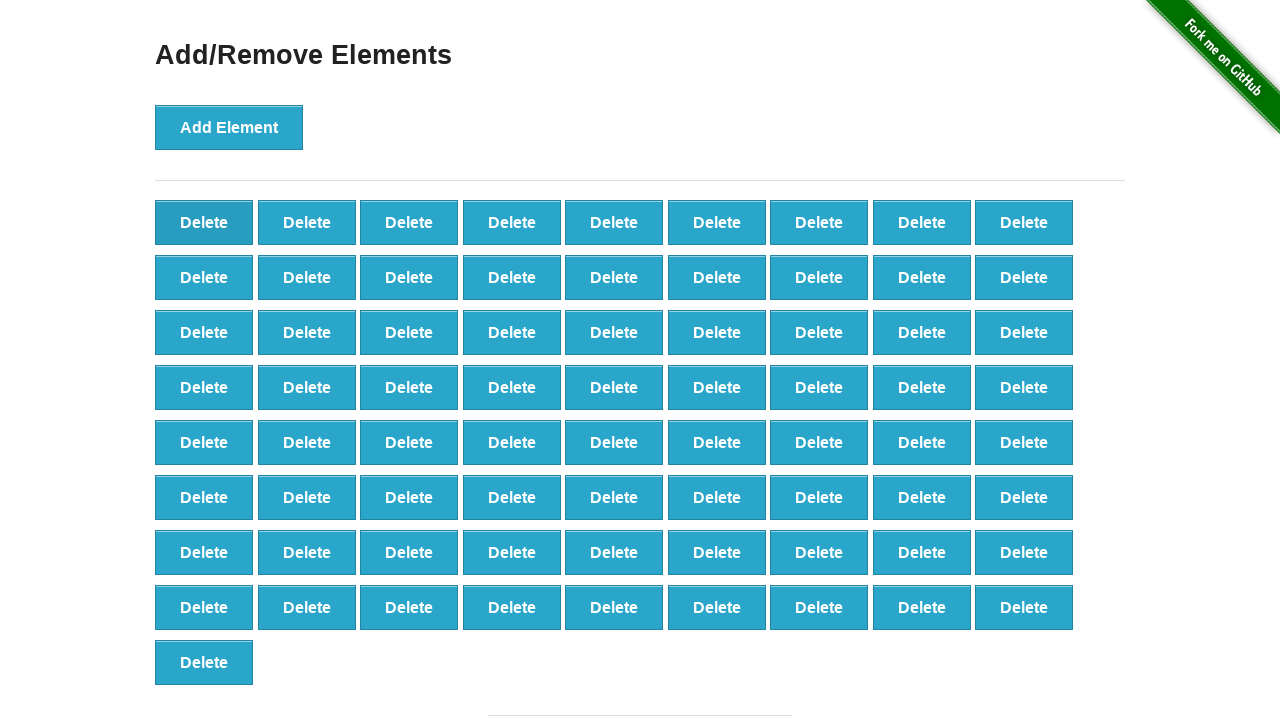

Clicked first delete button to remove element (iteration 28/40) at (204, 222) on button[onclick='deleteElement()'] >> nth=0
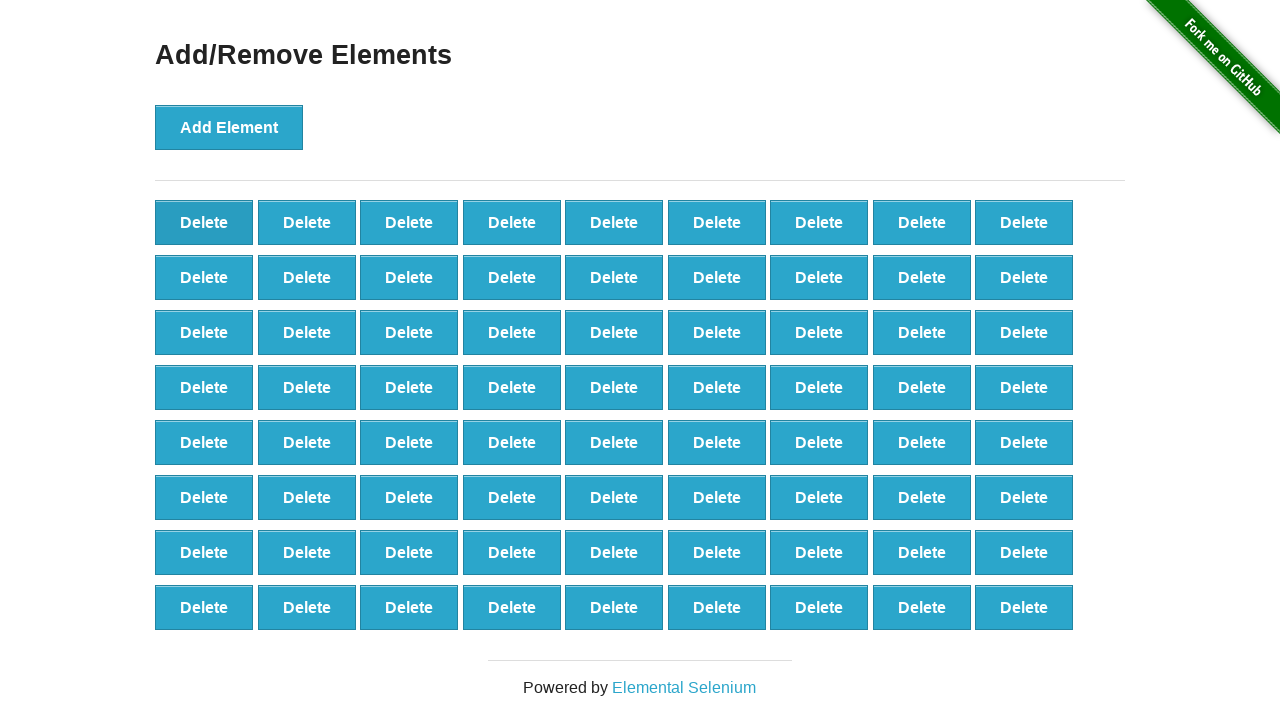

Clicked first delete button to remove element (iteration 29/40) at (204, 222) on button[onclick='deleteElement()'] >> nth=0
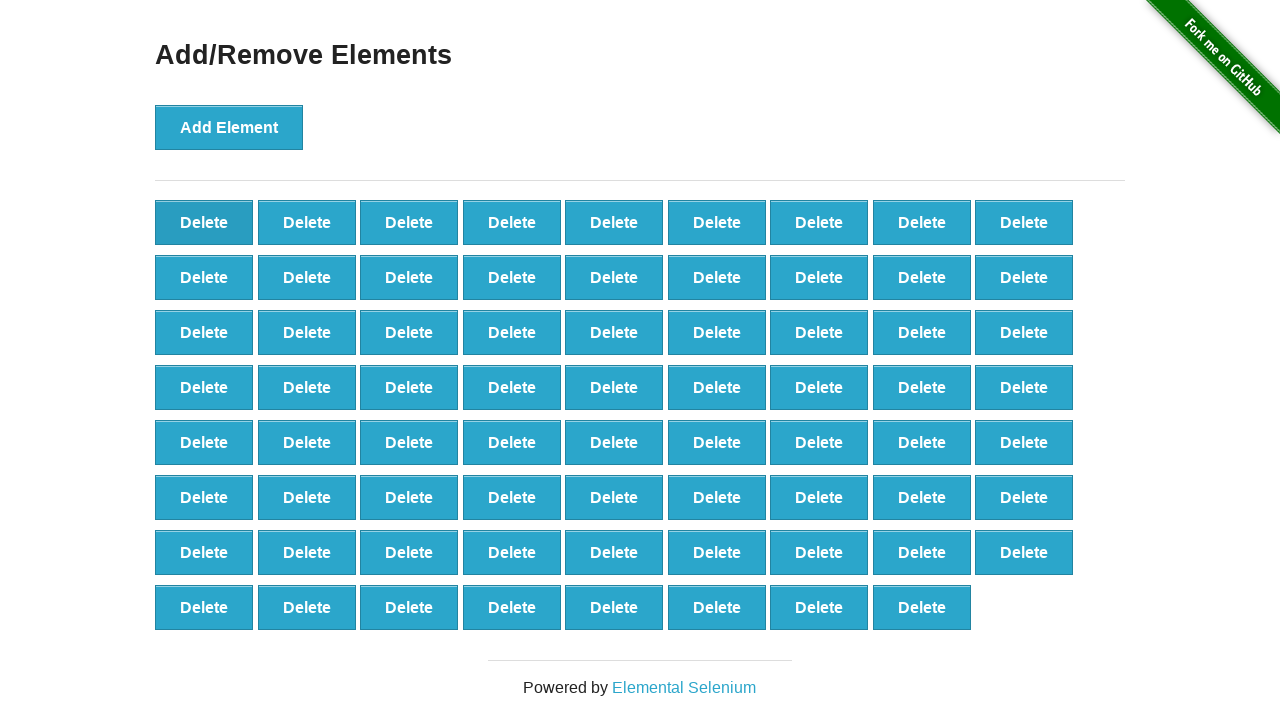

Clicked first delete button to remove element (iteration 30/40) at (204, 222) on button[onclick='deleteElement()'] >> nth=0
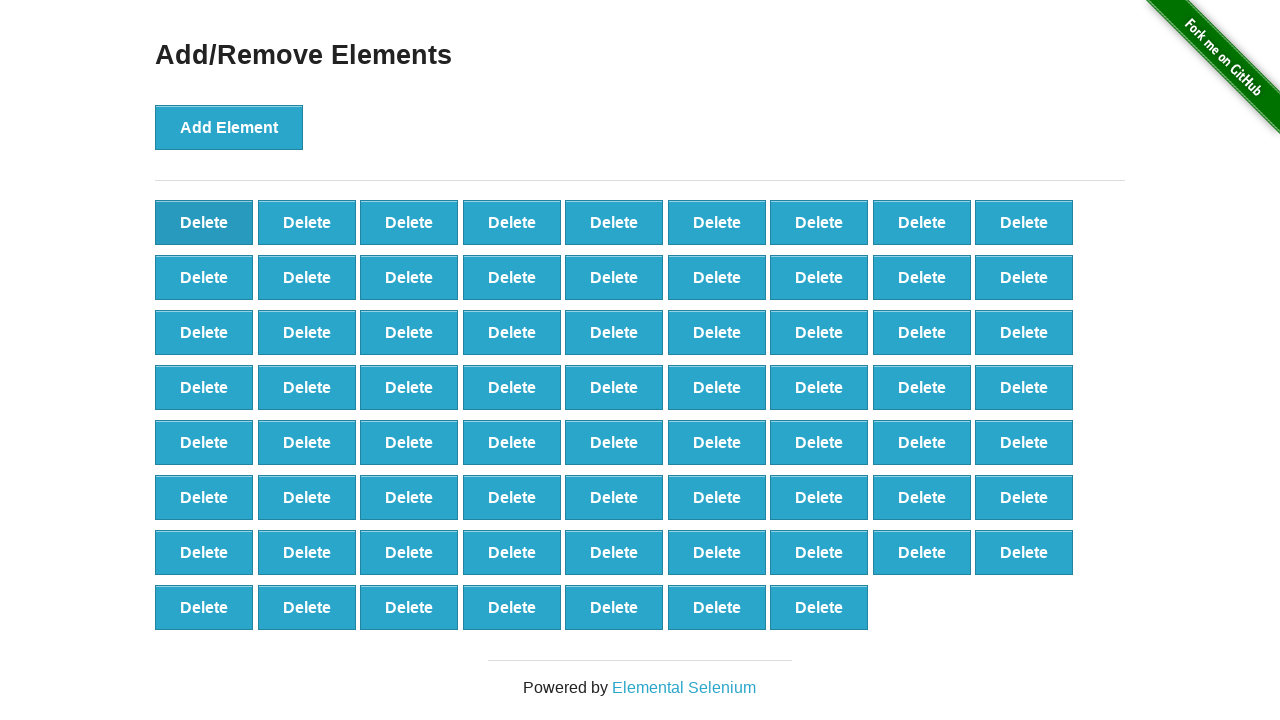

Clicked first delete button to remove element (iteration 31/40) at (204, 222) on button[onclick='deleteElement()'] >> nth=0
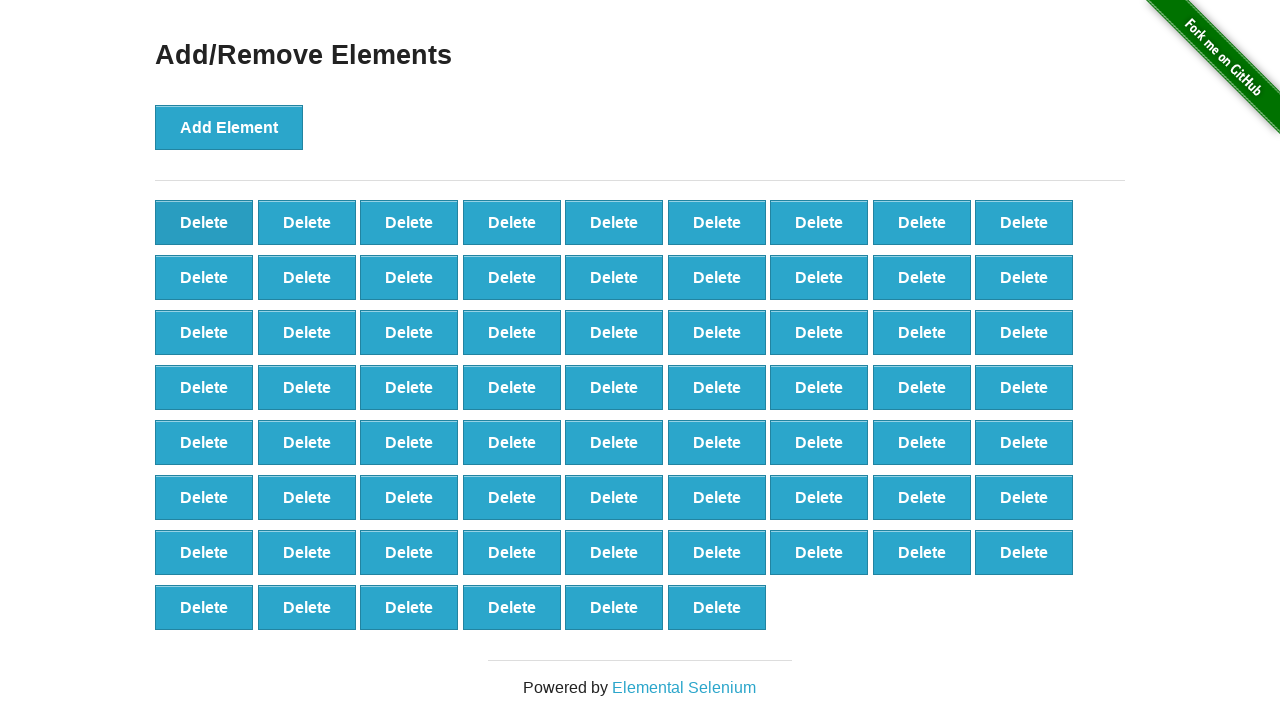

Clicked first delete button to remove element (iteration 32/40) at (204, 222) on button[onclick='deleteElement()'] >> nth=0
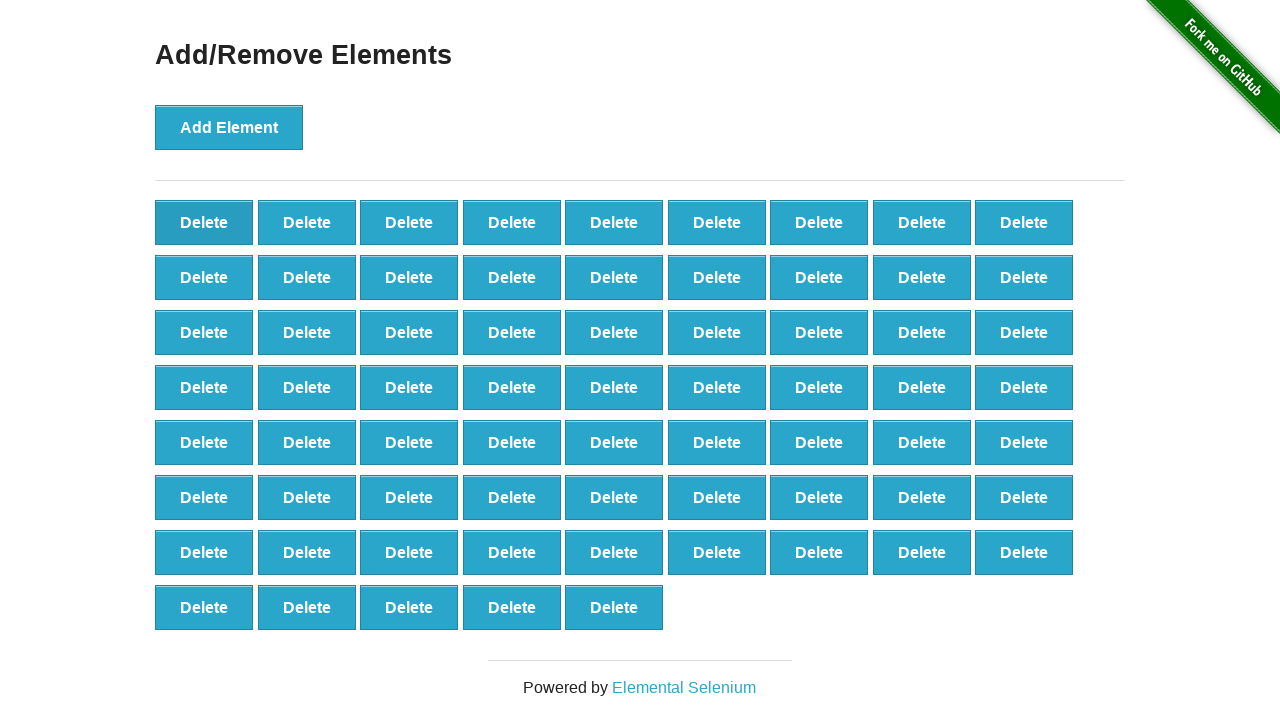

Clicked first delete button to remove element (iteration 33/40) at (204, 222) on button[onclick='deleteElement()'] >> nth=0
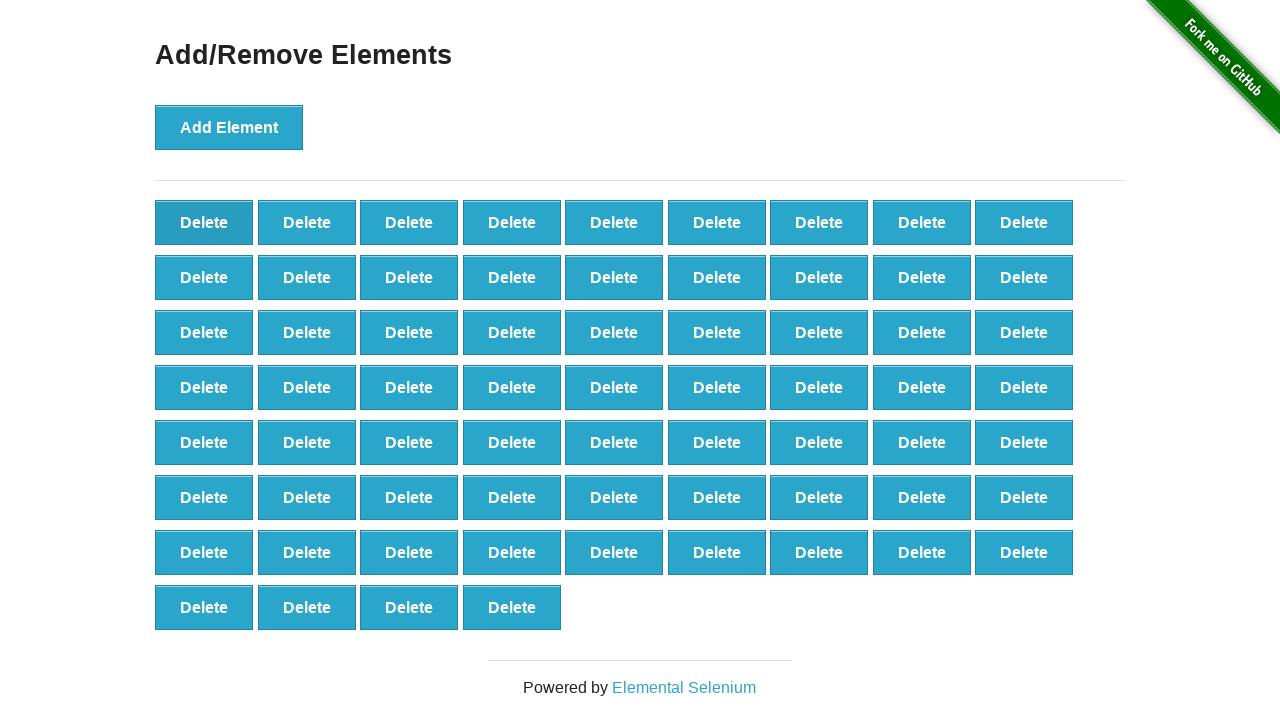

Clicked first delete button to remove element (iteration 34/40) at (204, 222) on button[onclick='deleteElement()'] >> nth=0
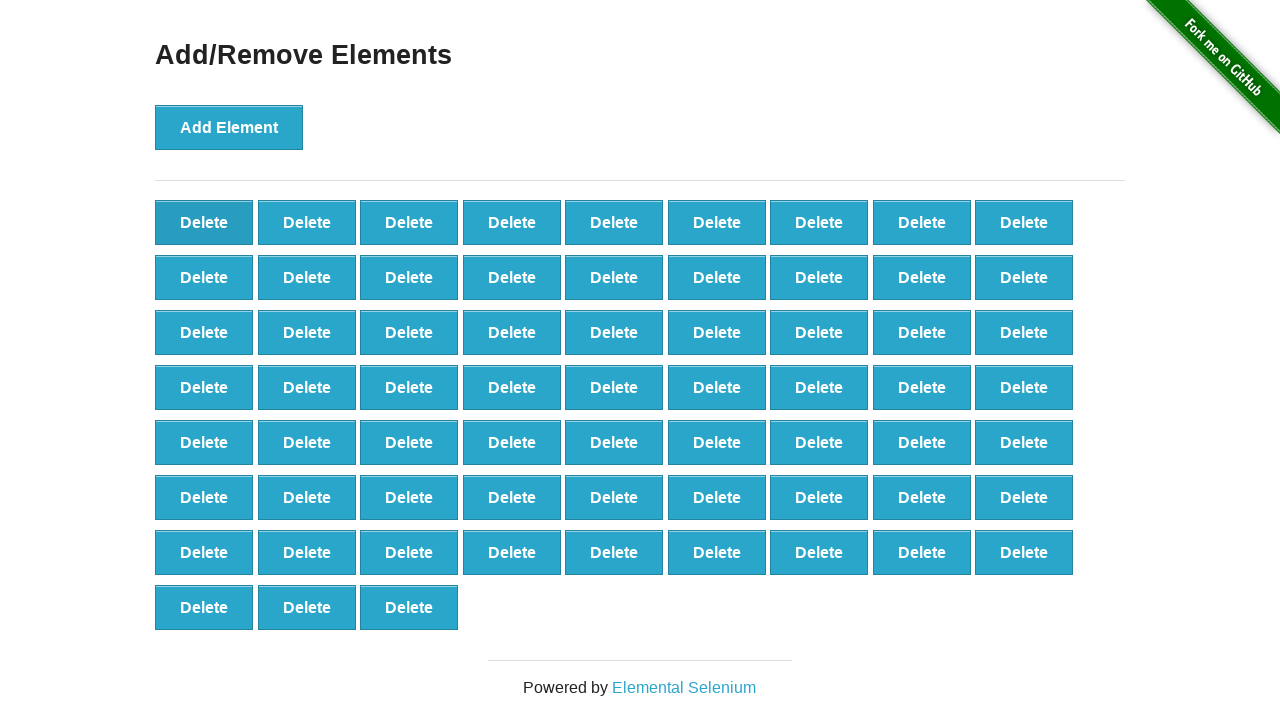

Clicked first delete button to remove element (iteration 35/40) at (204, 222) on button[onclick='deleteElement()'] >> nth=0
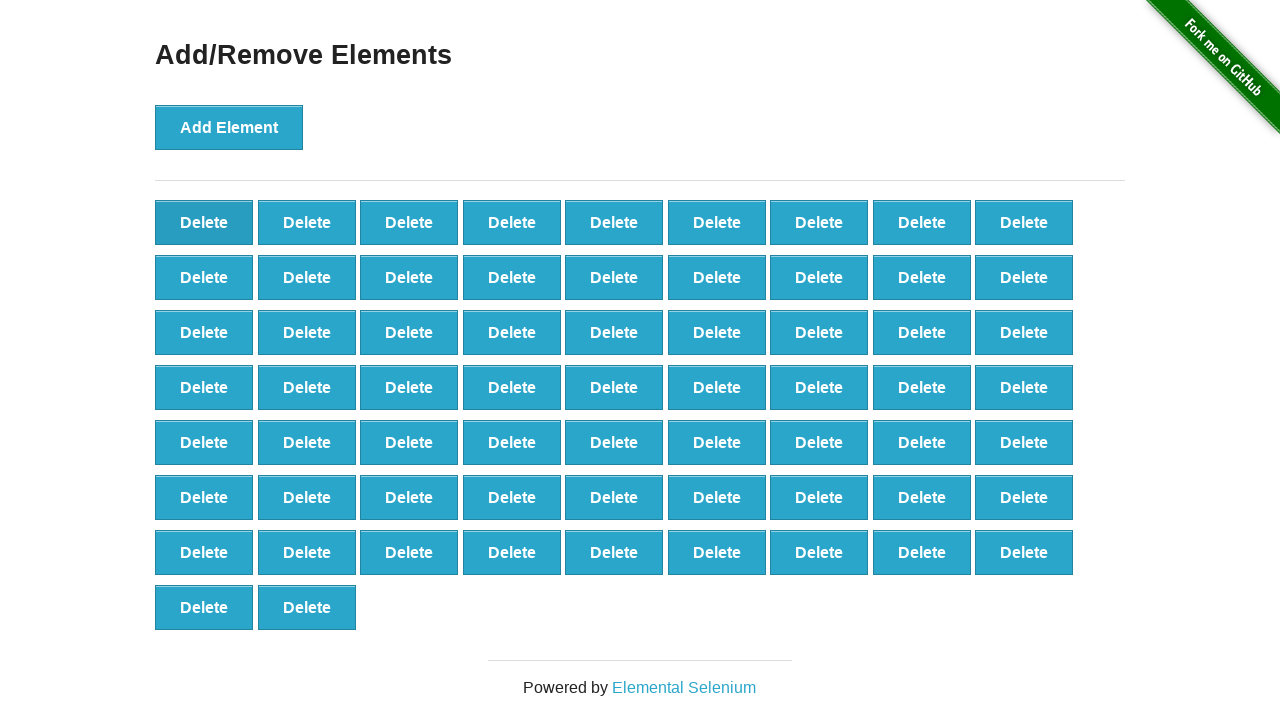

Clicked first delete button to remove element (iteration 36/40) at (204, 222) on button[onclick='deleteElement()'] >> nth=0
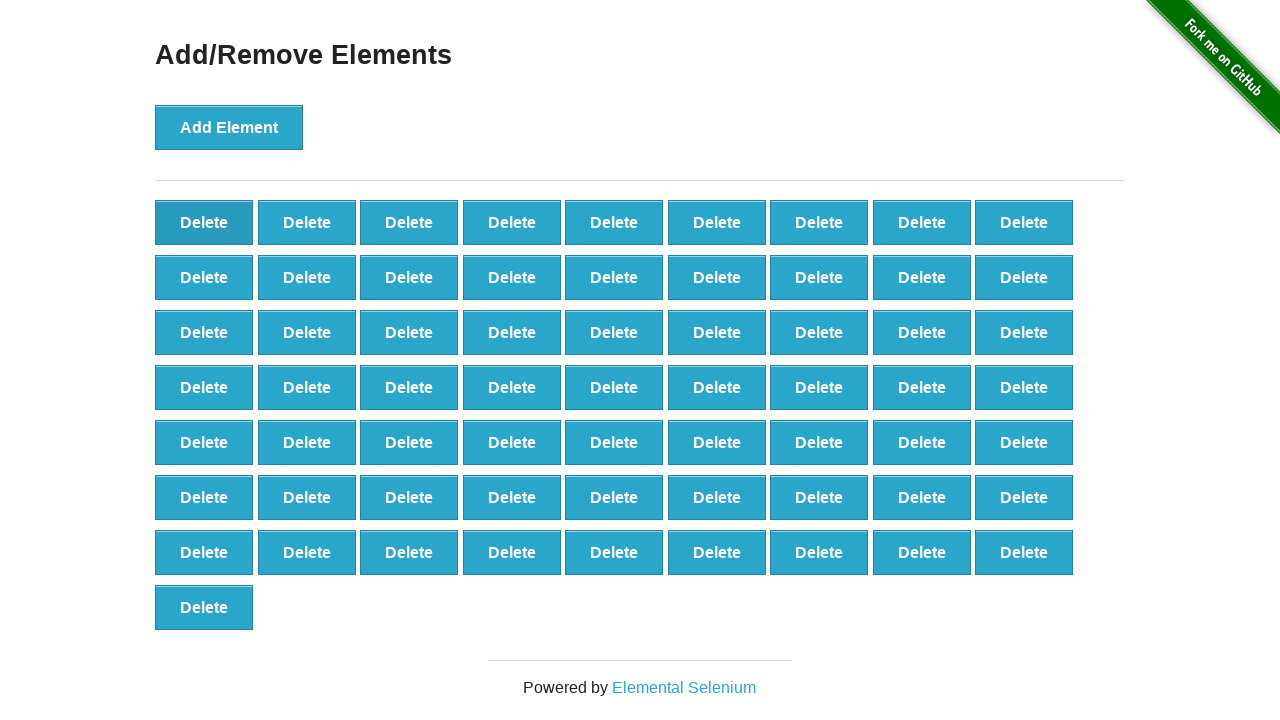

Clicked first delete button to remove element (iteration 37/40) at (204, 222) on button[onclick='deleteElement()'] >> nth=0
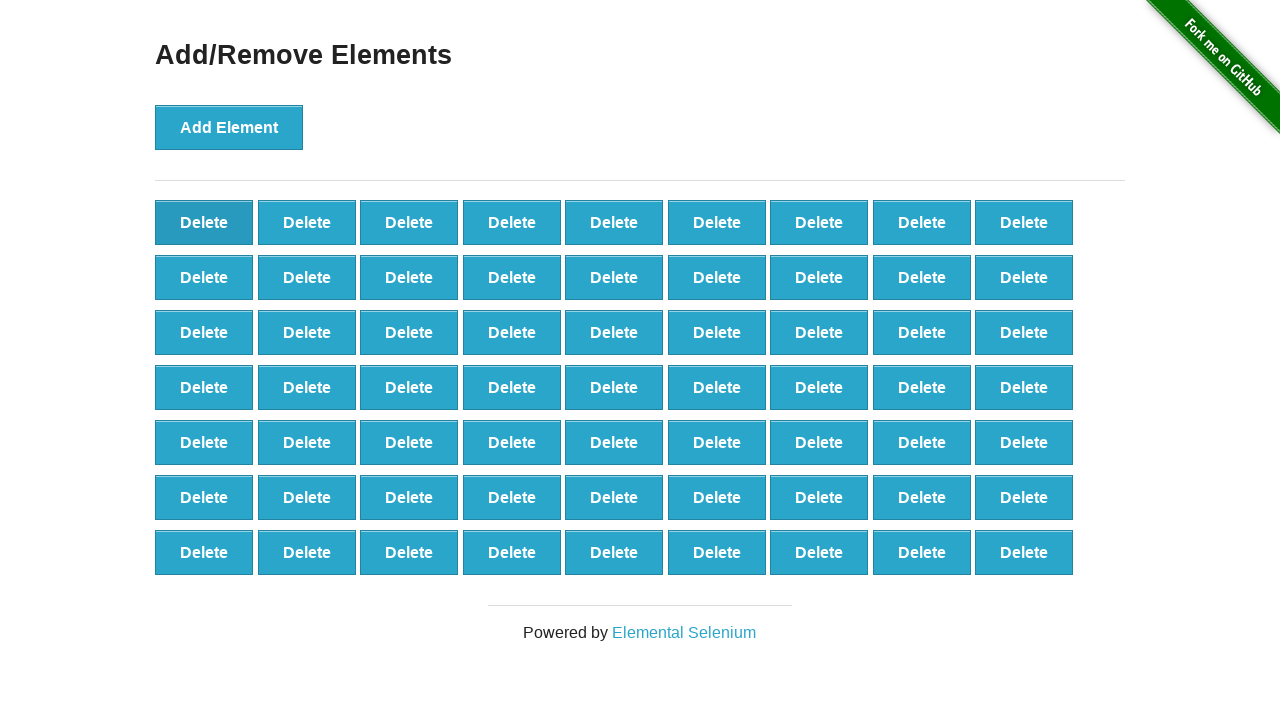

Clicked first delete button to remove element (iteration 38/40) at (204, 222) on button[onclick='deleteElement()'] >> nth=0
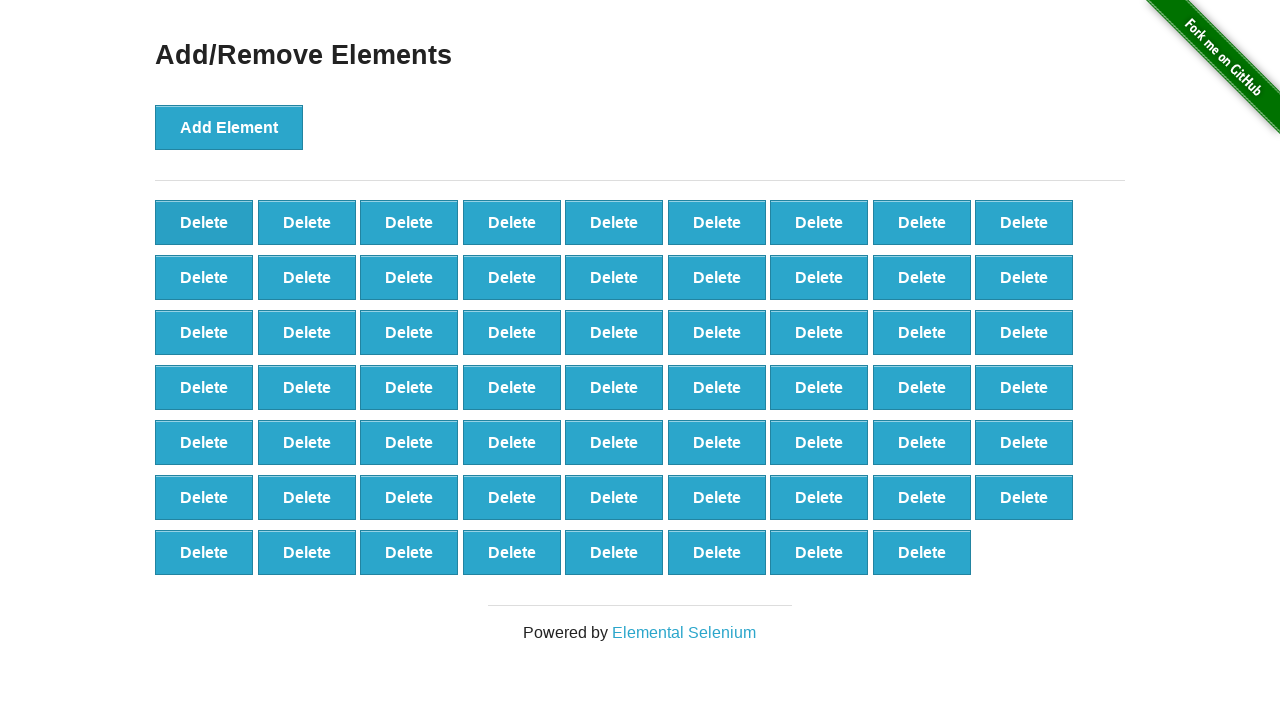

Clicked first delete button to remove element (iteration 39/40) at (204, 222) on button[onclick='deleteElement()'] >> nth=0
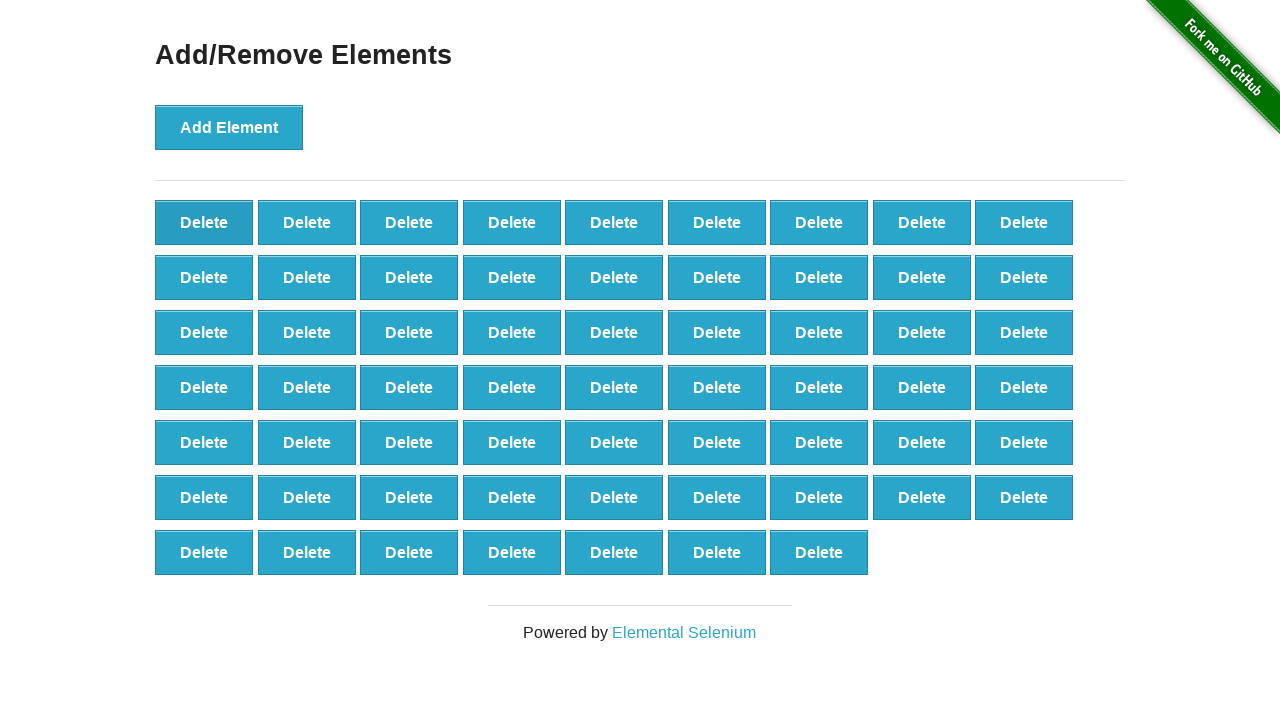

Clicked first delete button to remove element (iteration 40/40) at (204, 222) on button[onclick='deleteElement()'] >> nth=0
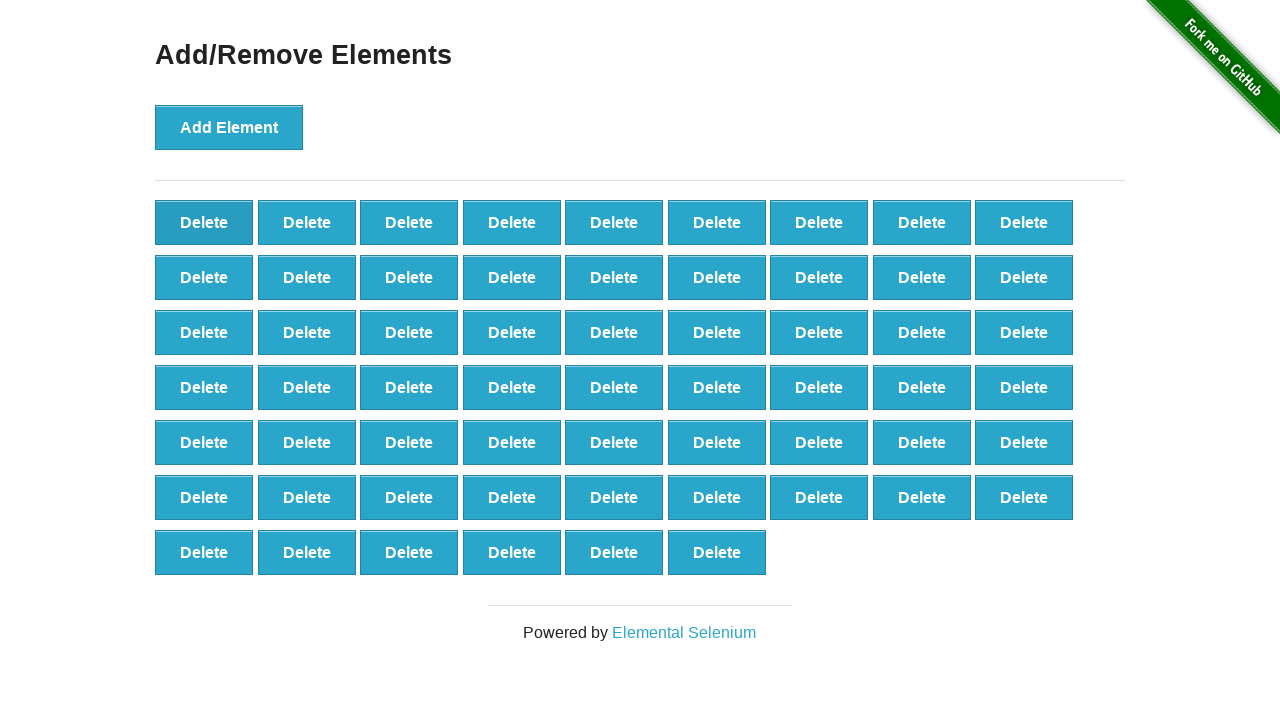

Checked remaining delete buttons count: 60
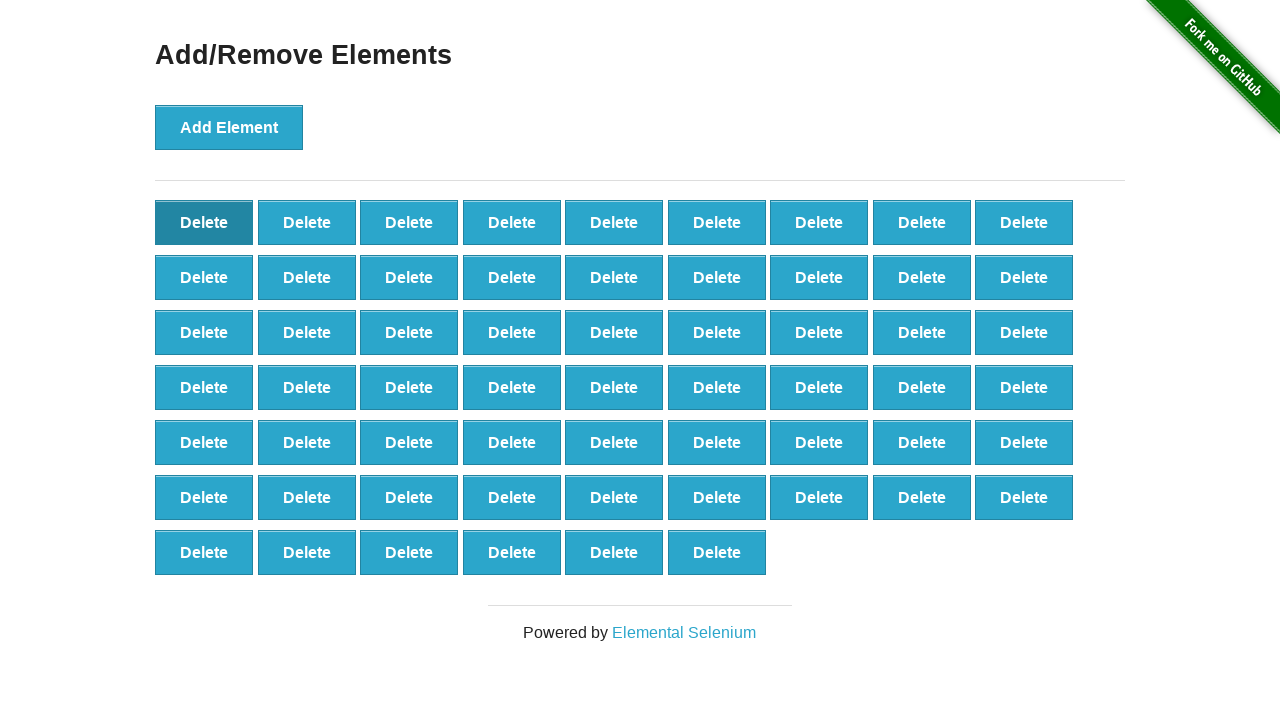

Assertion passed: 60 delete buttons remain (100 - 40)
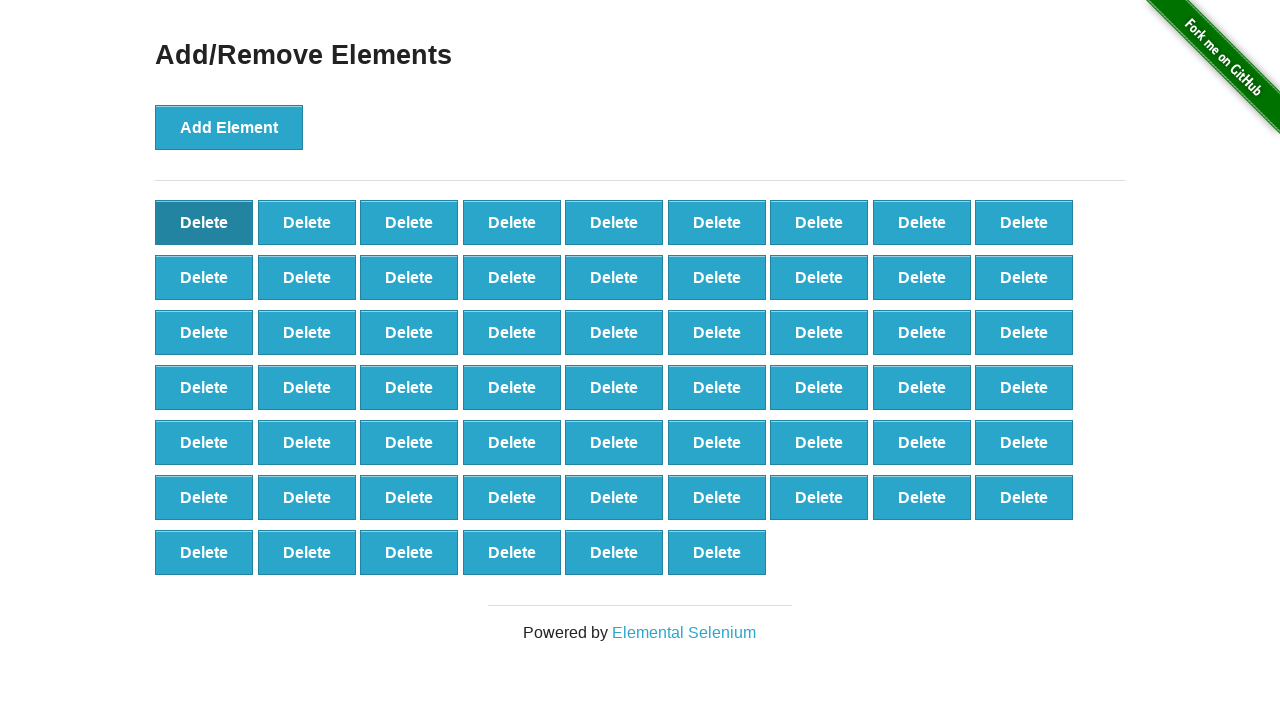

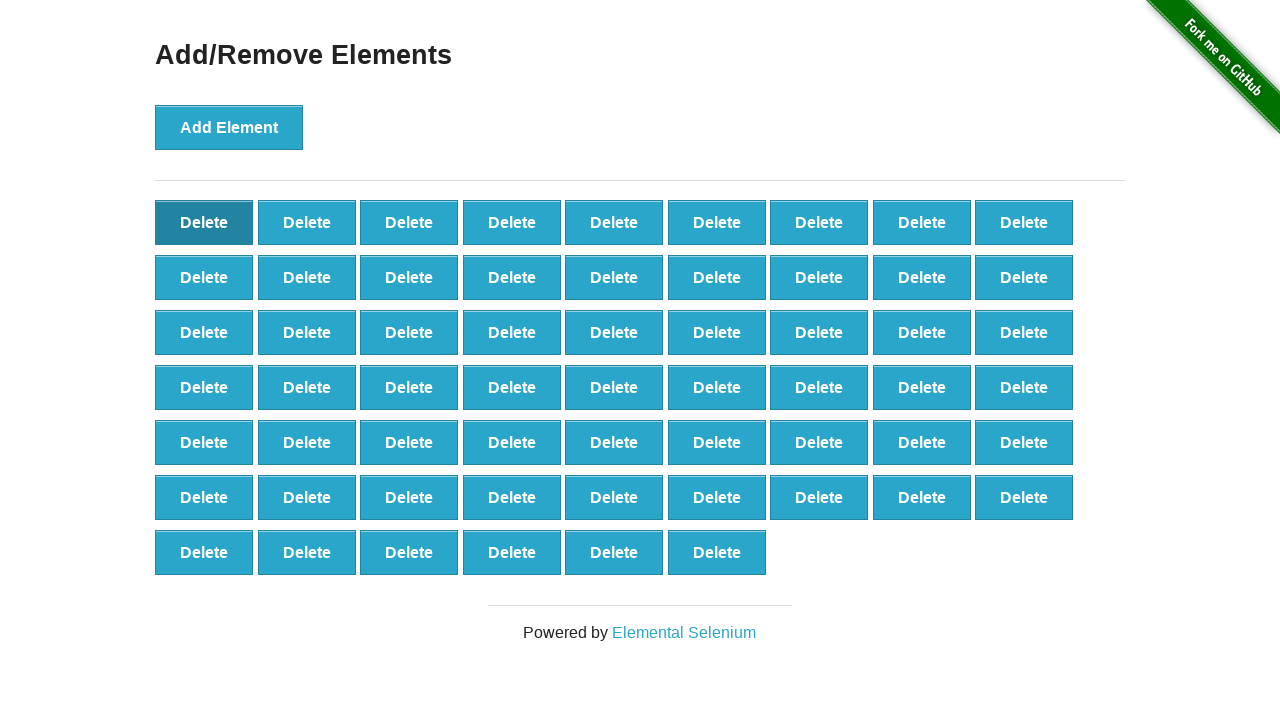